Tests jQuery UI datepicker by selecting a past date (October 20, 2023) using the date navigation controls

Starting URL: https://jqueryui.com/datepicker/

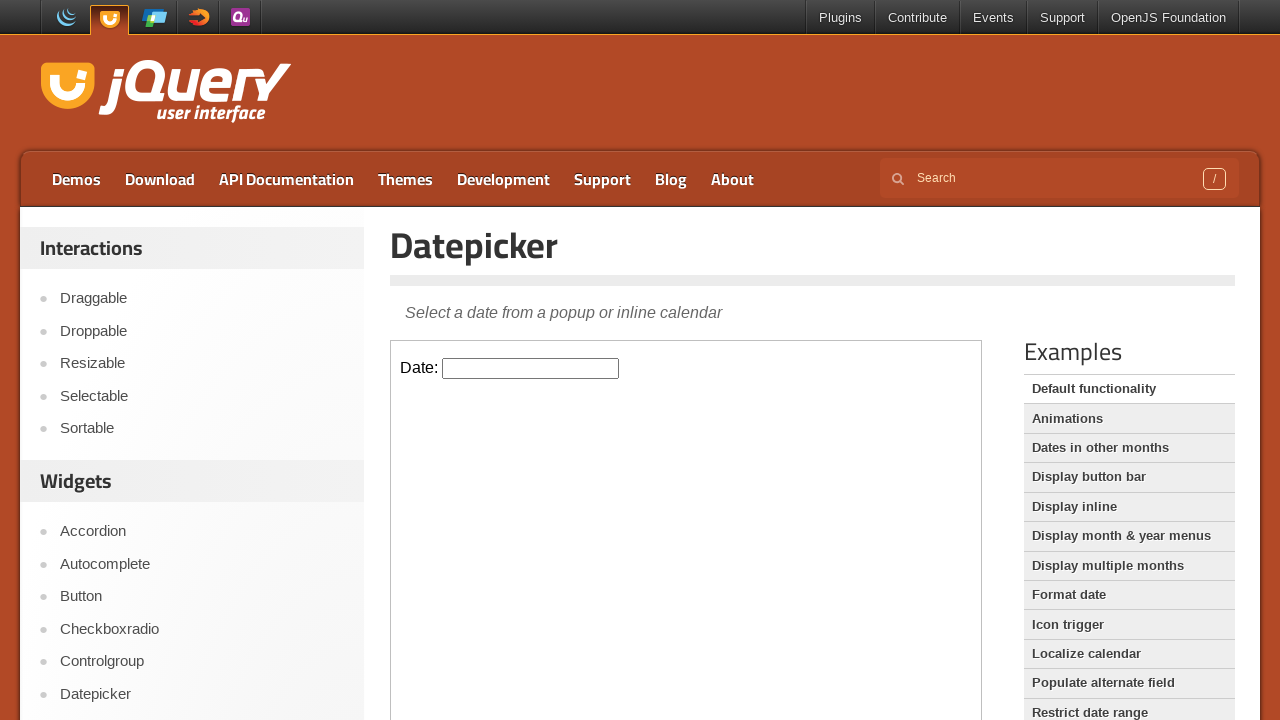

Located iframe containing datepicker
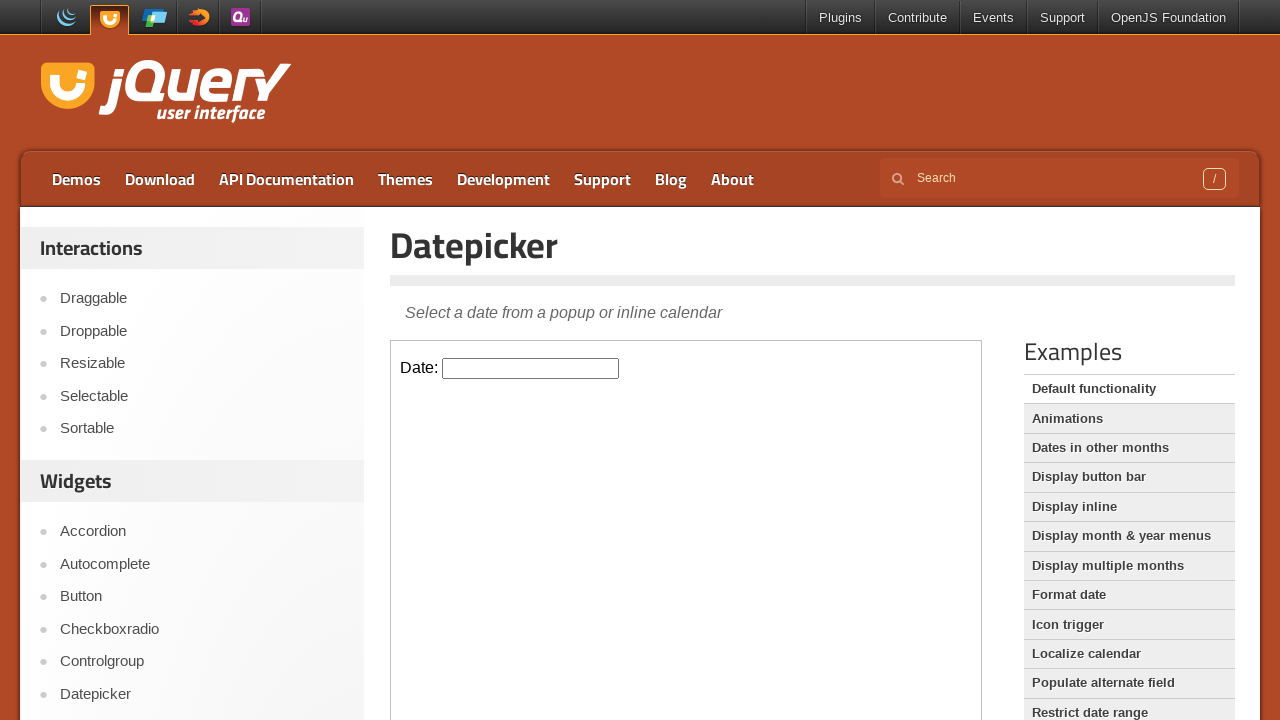

Located datepicker input element
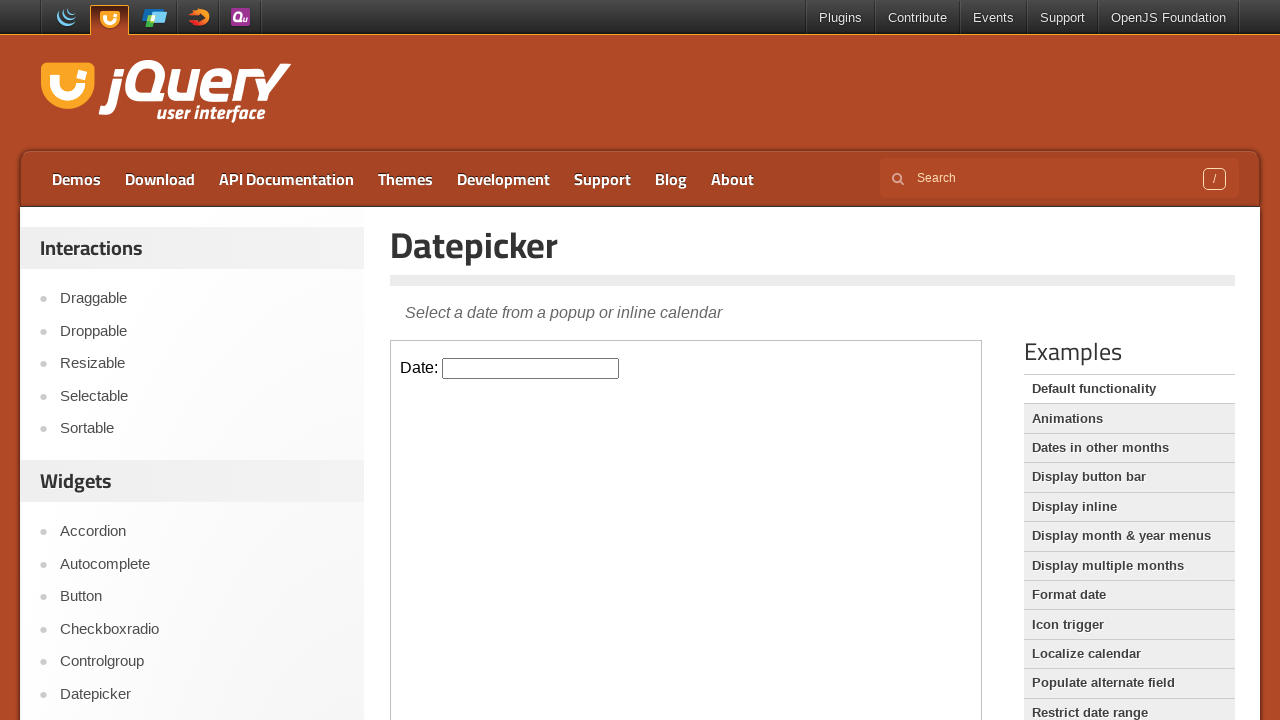

Clicked datepicker input to open calendar at (531, 368) on iframe >> nth=0 >> internal:control=enter-frame >> #datepicker
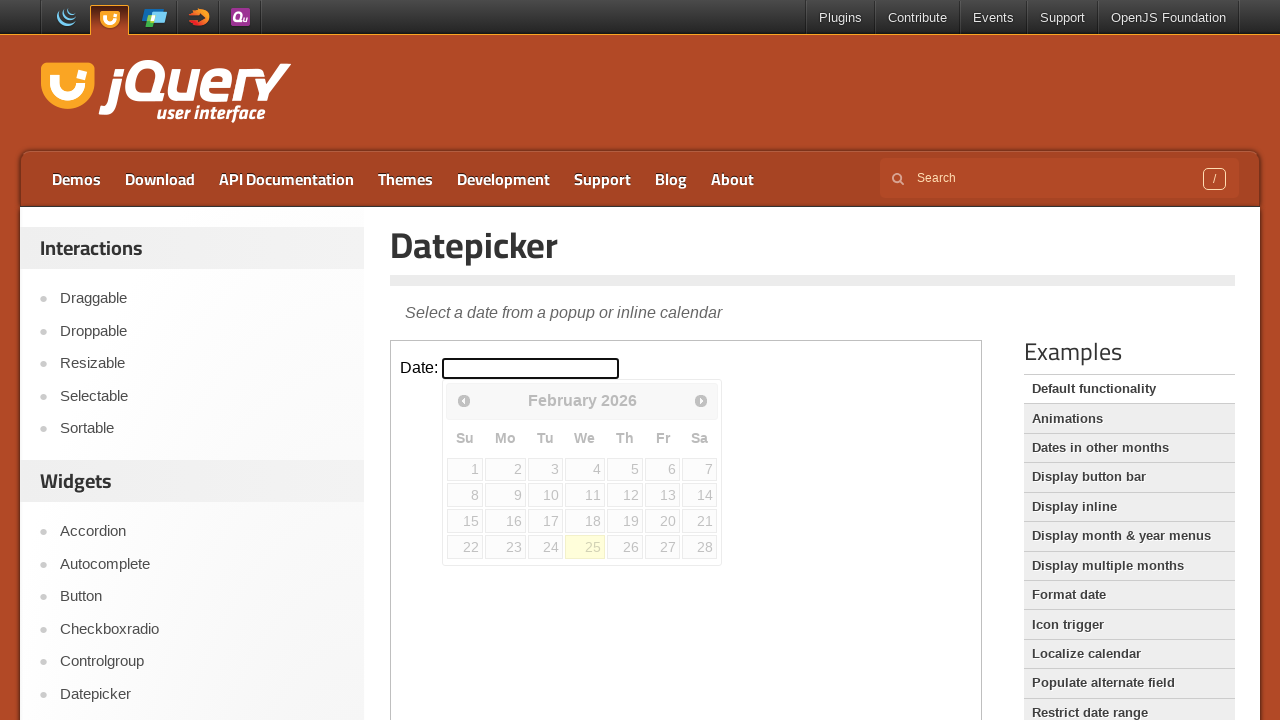

Retrieved current month: February
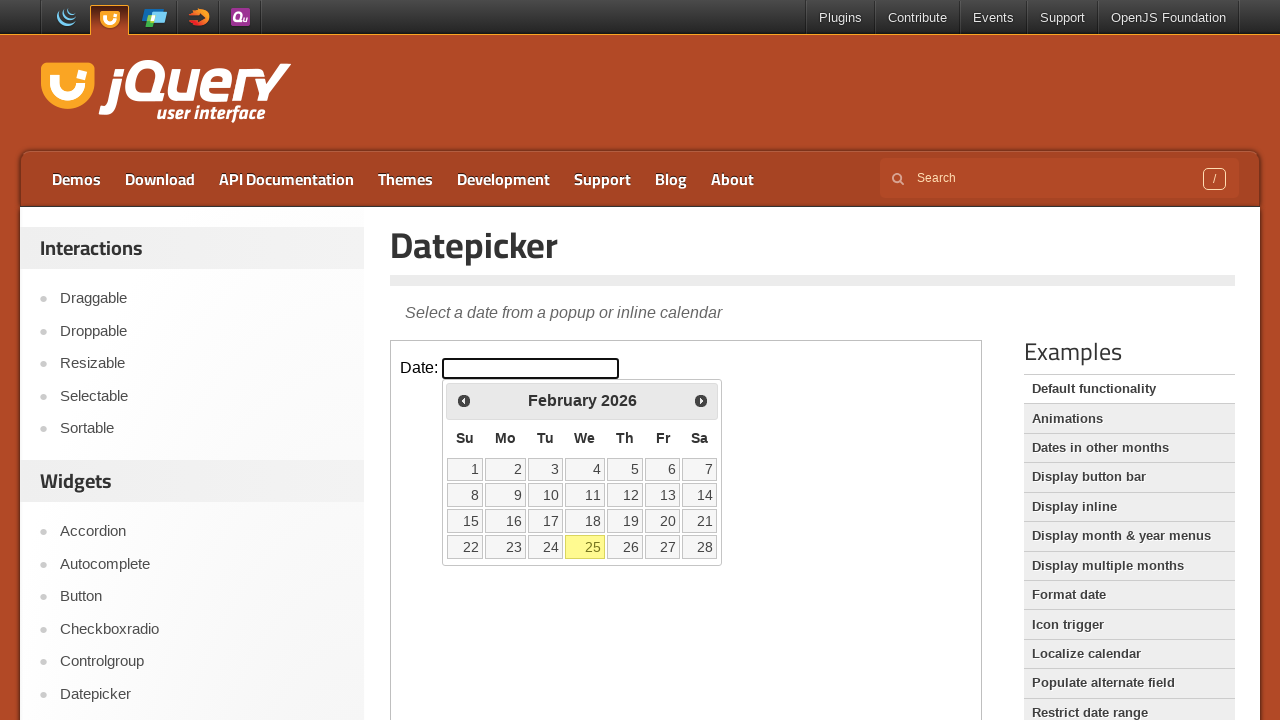

Retrieved current year: 2026
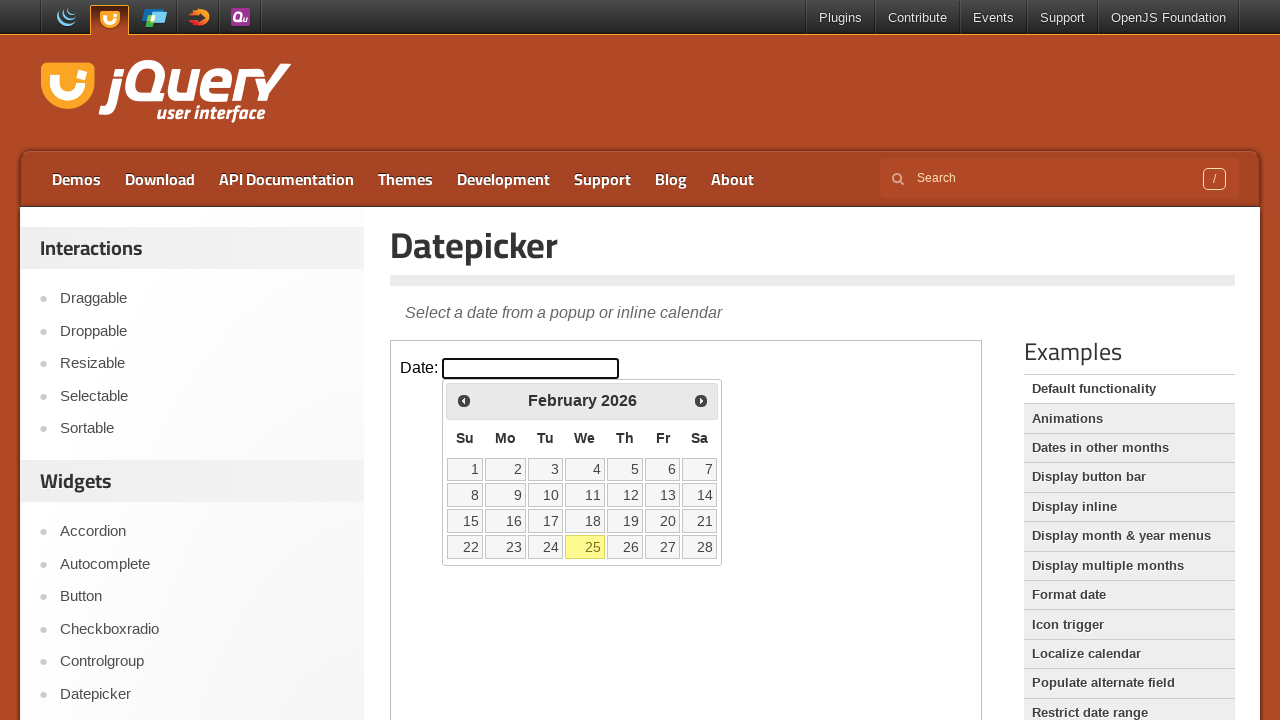

Clicked previous month button to navigate backwards at (464, 400) on iframe >> nth=0 >> internal:control=enter-frame >> span.ui-icon.ui-icon-circle-t
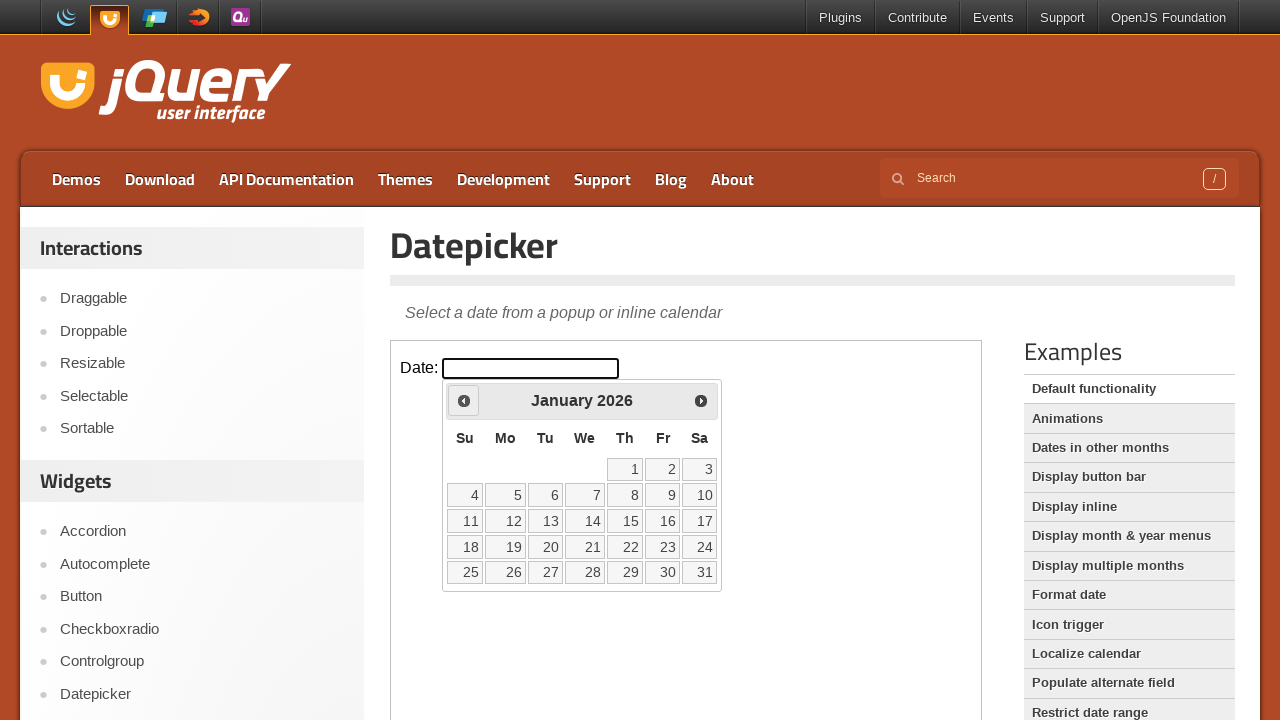

Retrieved current month: January
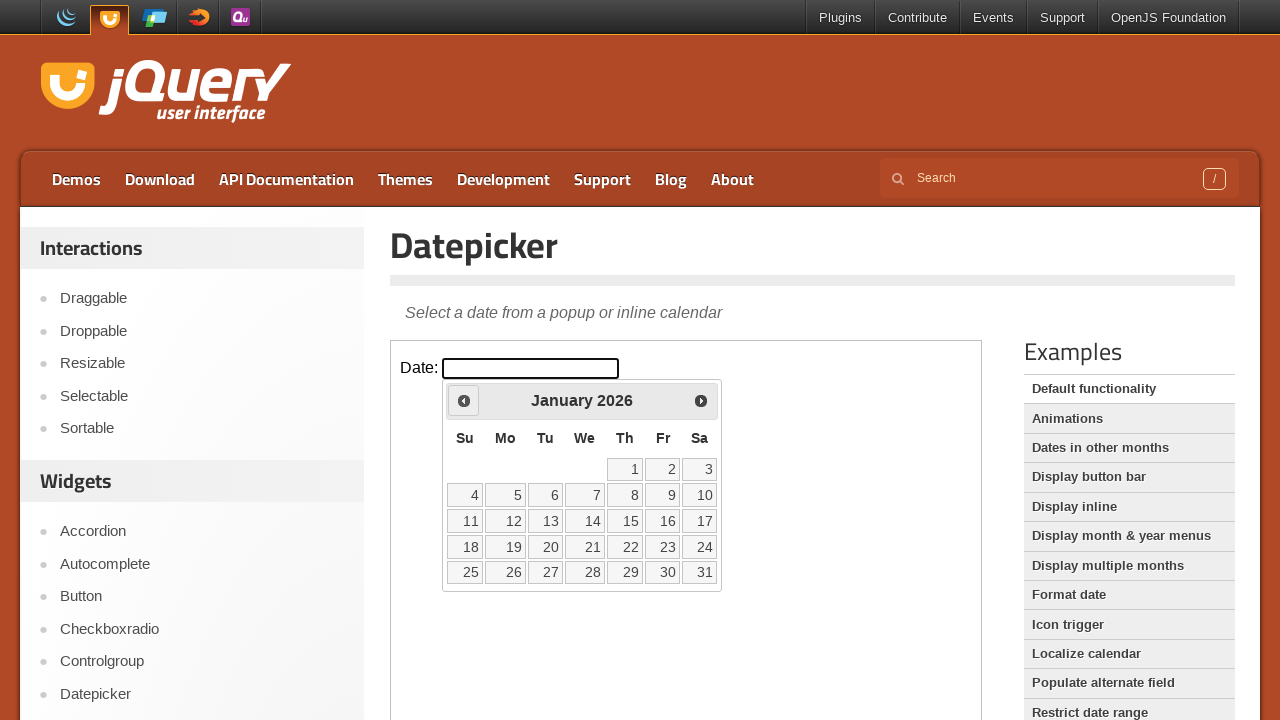

Retrieved current year: 2026
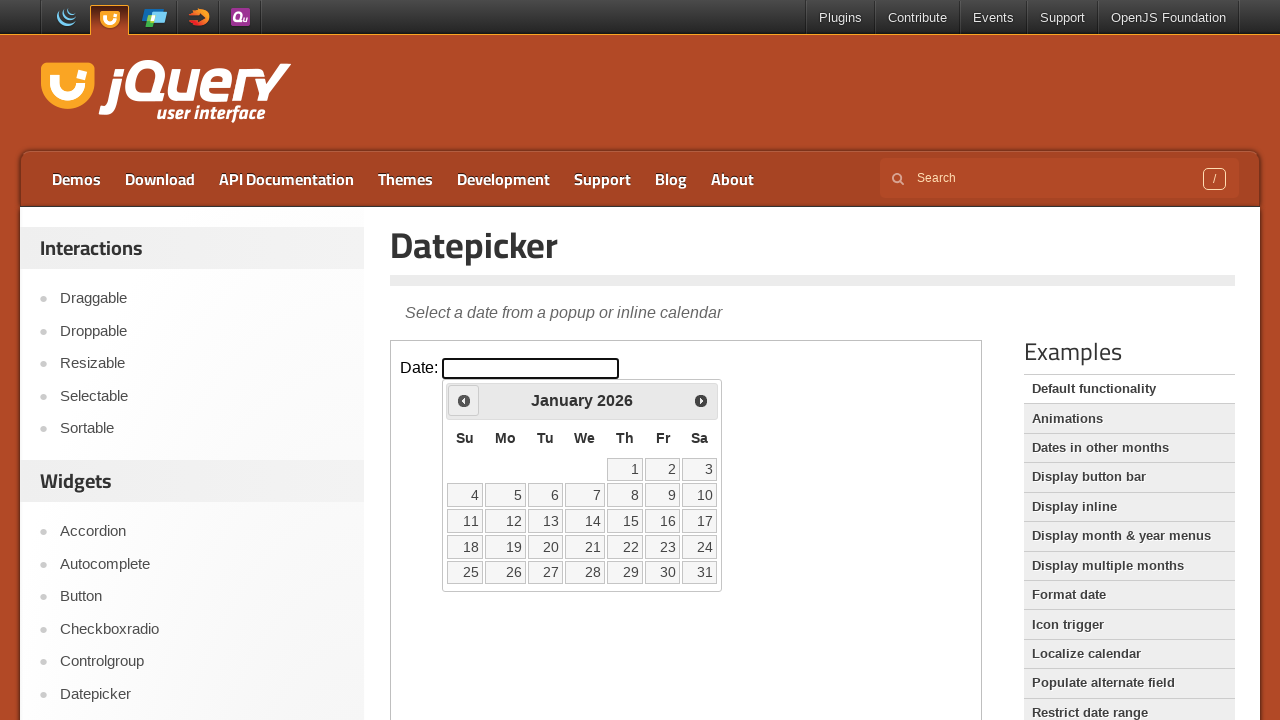

Clicked previous month button to navigate backwards at (464, 400) on iframe >> nth=0 >> internal:control=enter-frame >> span.ui-icon.ui-icon-circle-t
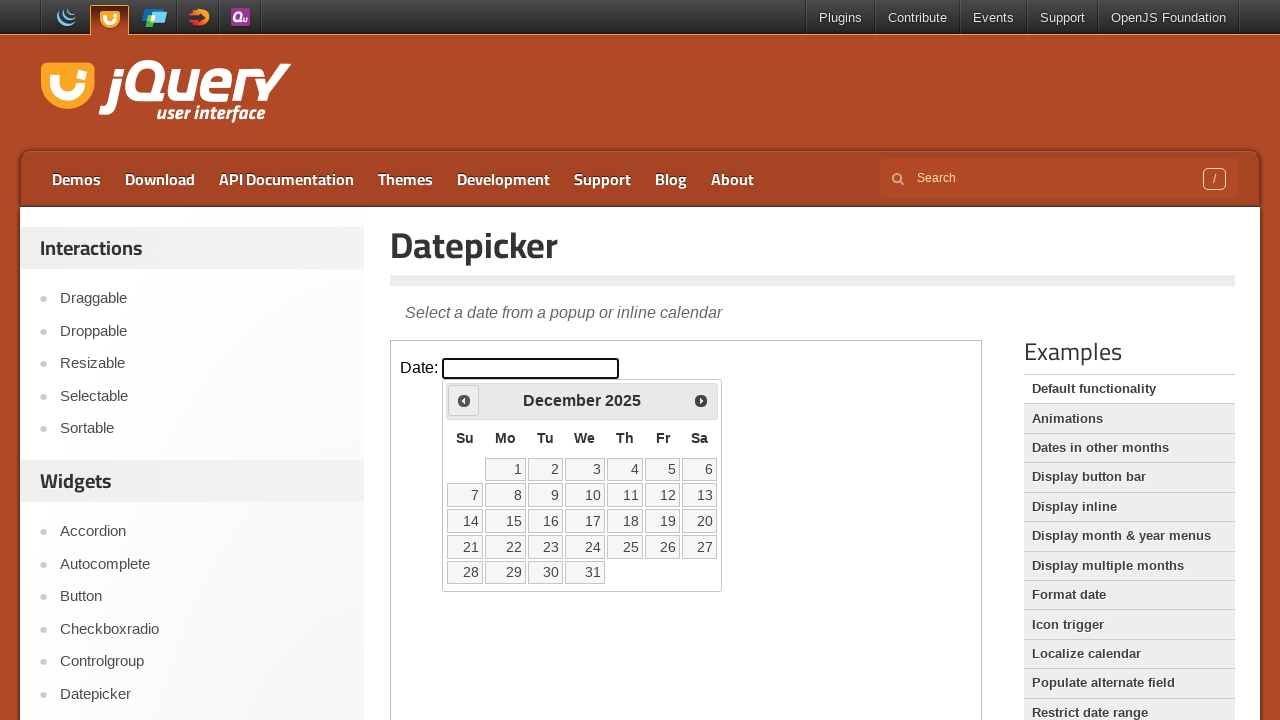

Retrieved current month: December
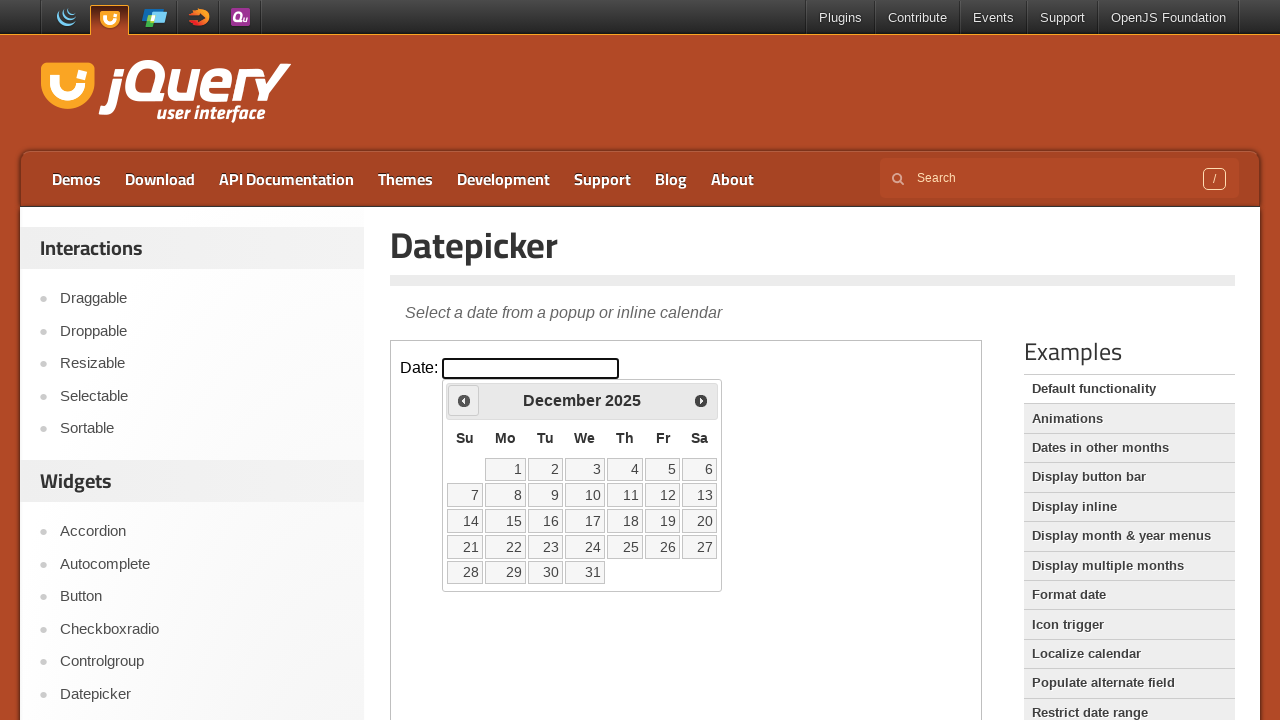

Retrieved current year: 2025
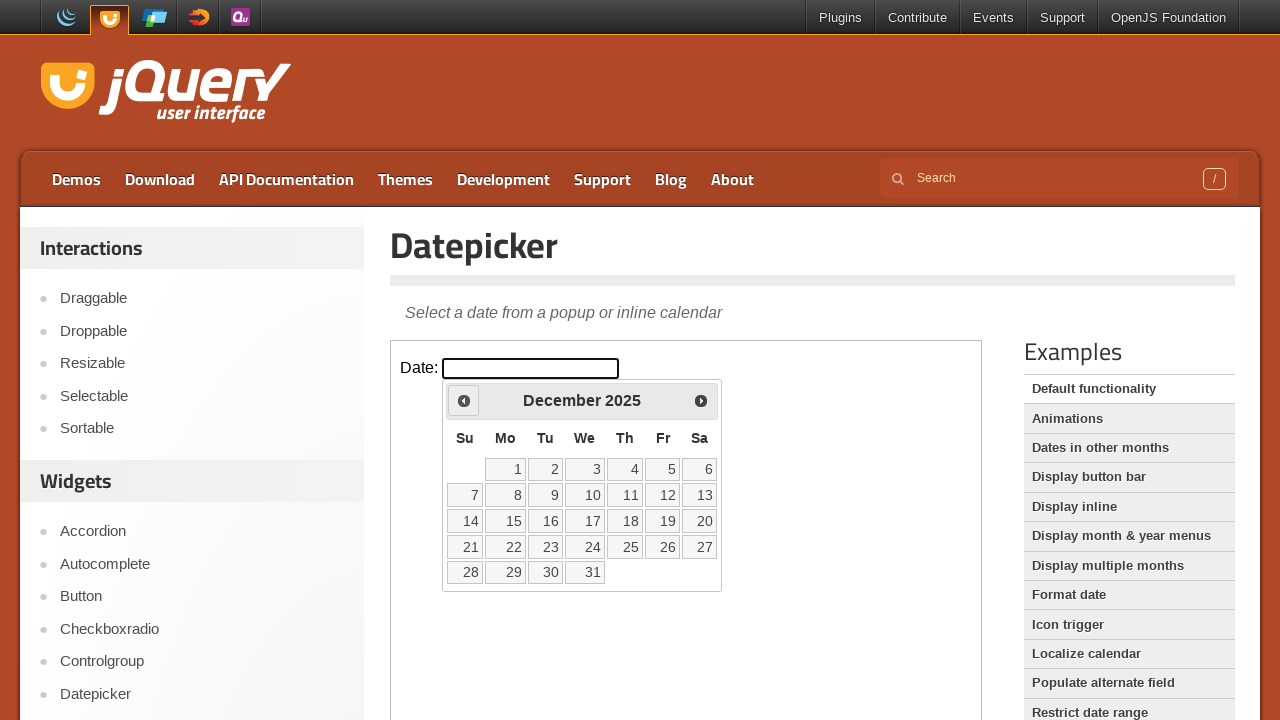

Clicked previous month button to navigate backwards at (464, 400) on iframe >> nth=0 >> internal:control=enter-frame >> span.ui-icon.ui-icon-circle-t
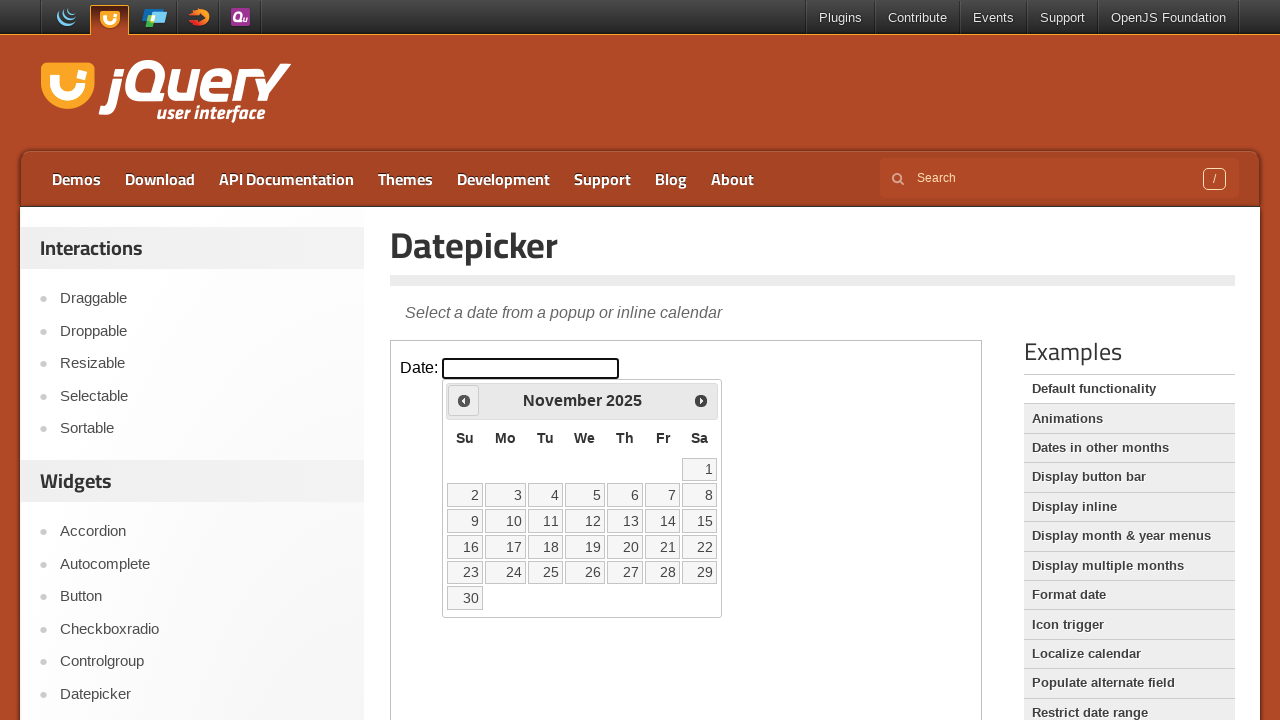

Retrieved current month: November
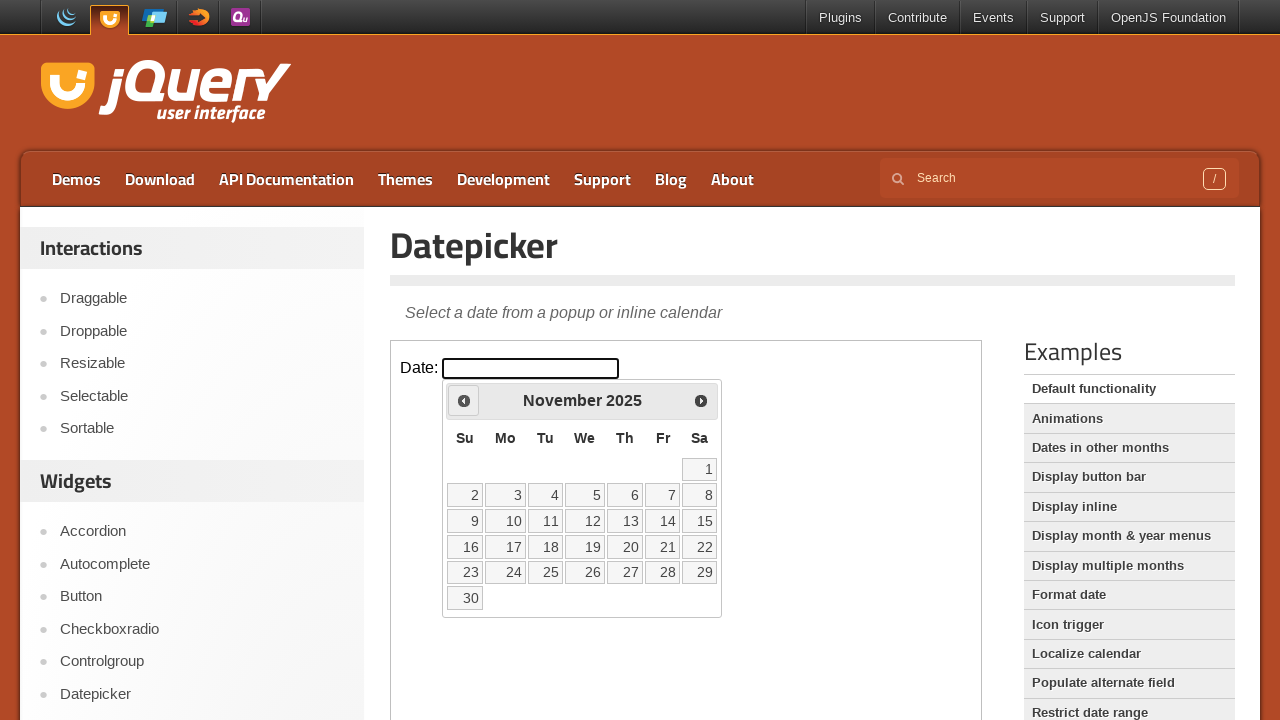

Retrieved current year: 2025
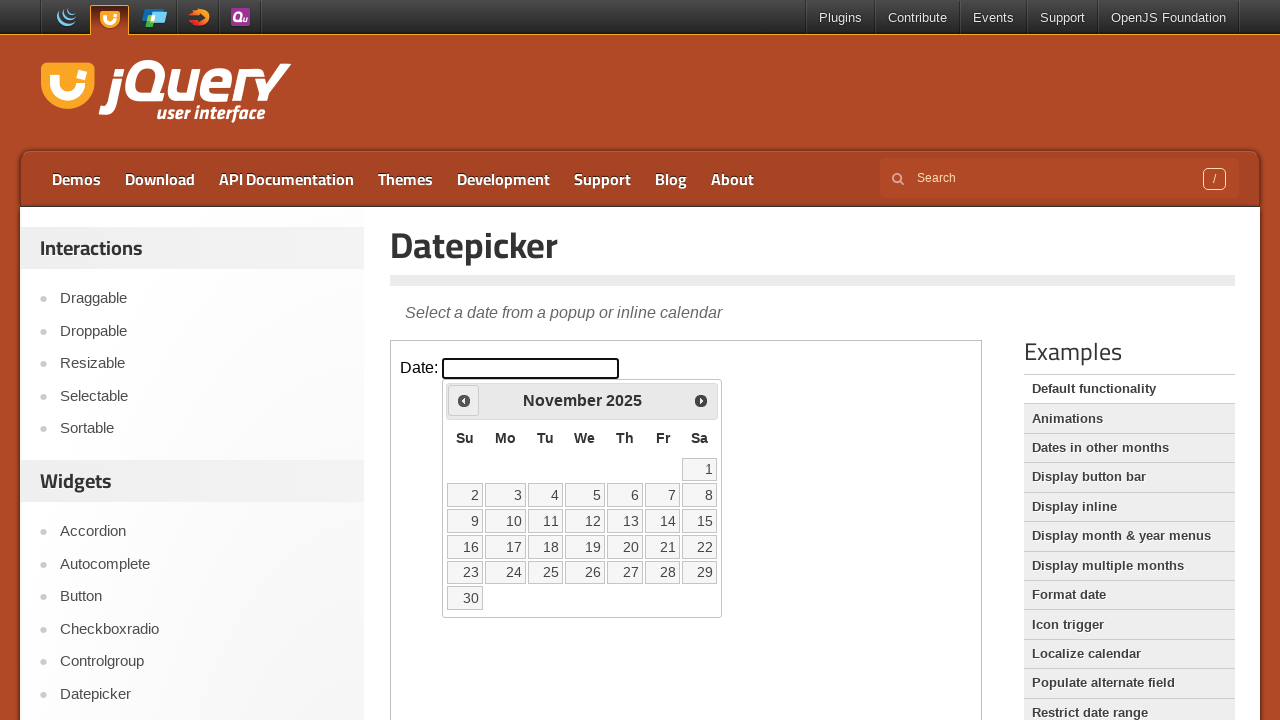

Clicked previous month button to navigate backwards at (464, 400) on iframe >> nth=0 >> internal:control=enter-frame >> span.ui-icon.ui-icon-circle-t
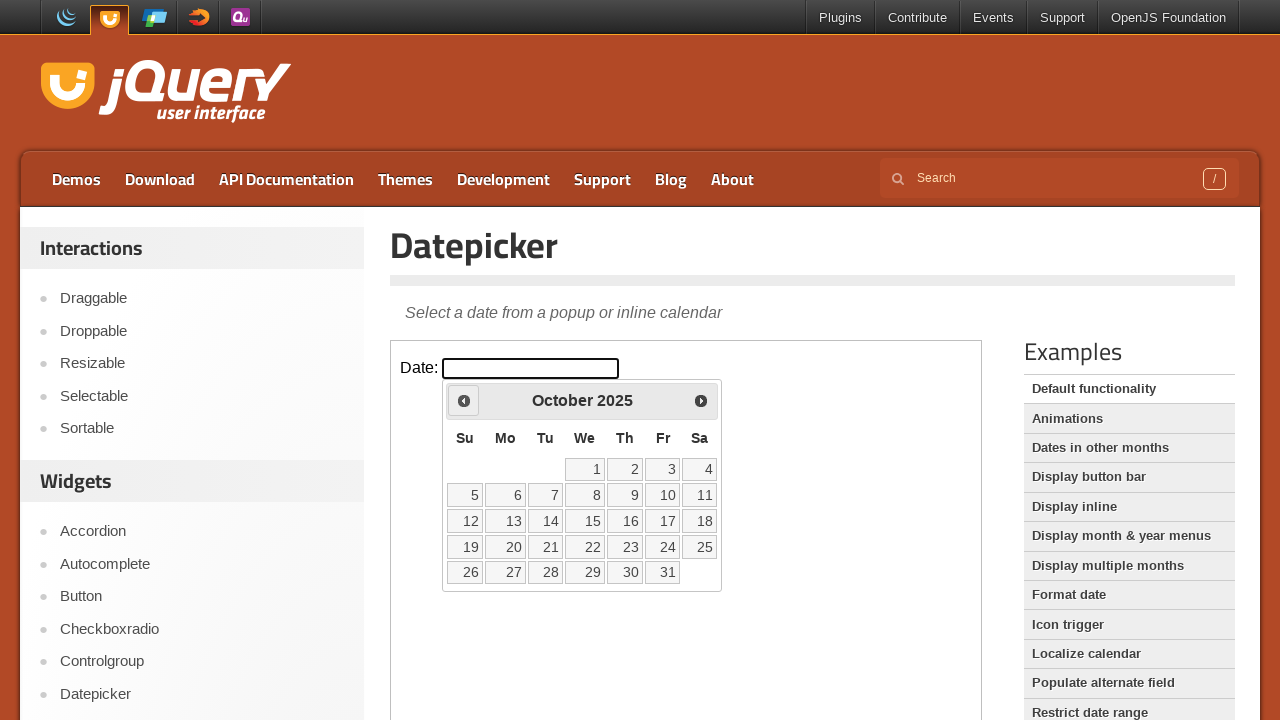

Retrieved current month: October
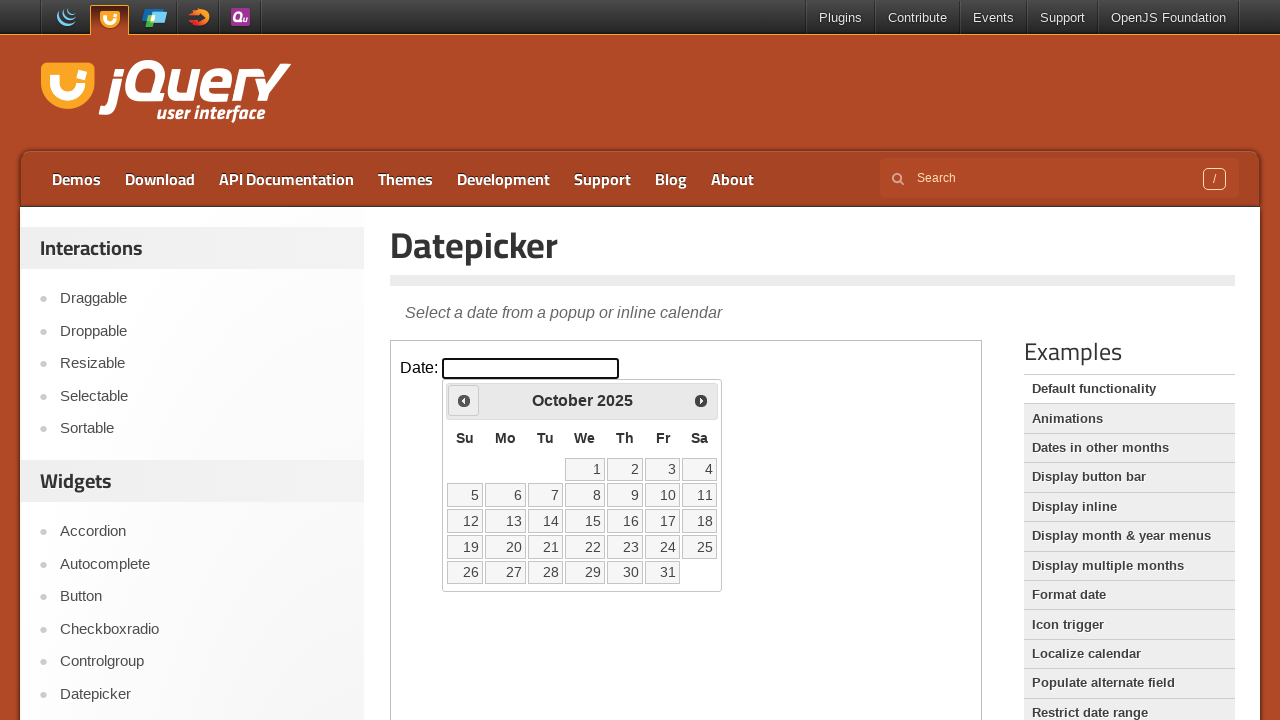

Retrieved current year: 2025
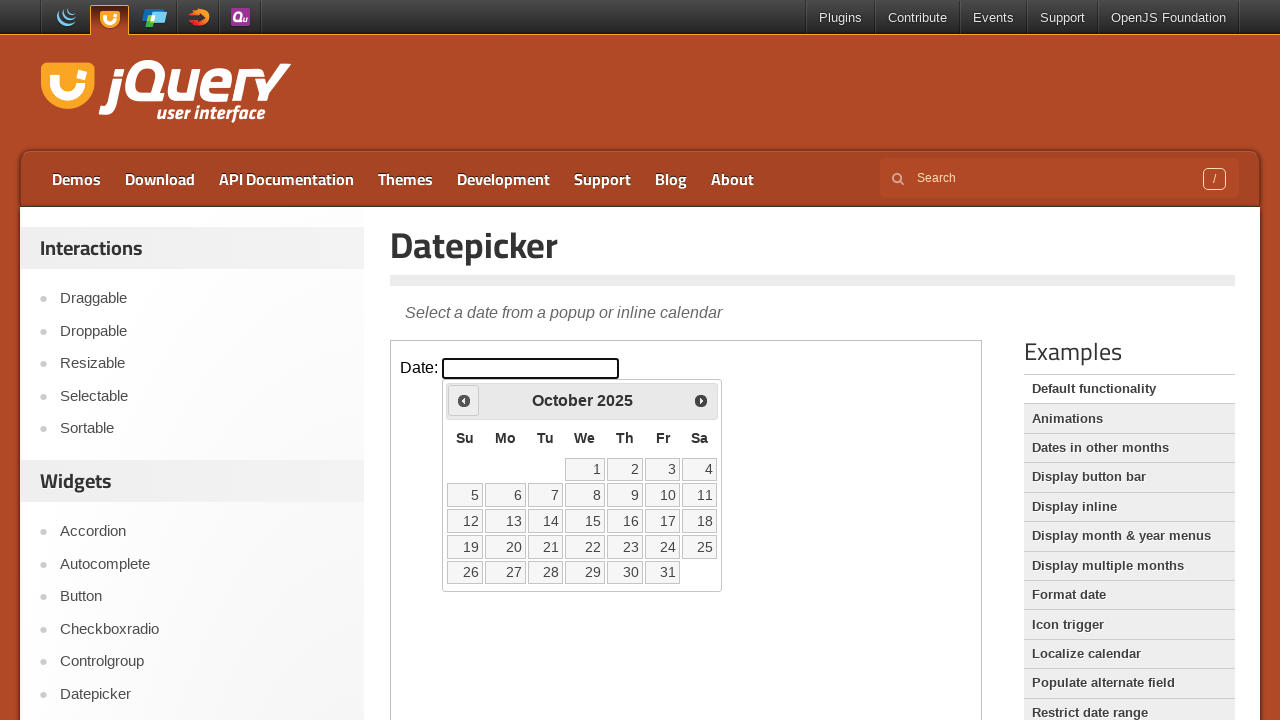

Clicked previous month button to navigate backwards at (464, 400) on iframe >> nth=0 >> internal:control=enter-frame >> span.ui-icon.ui-icon-circle-t
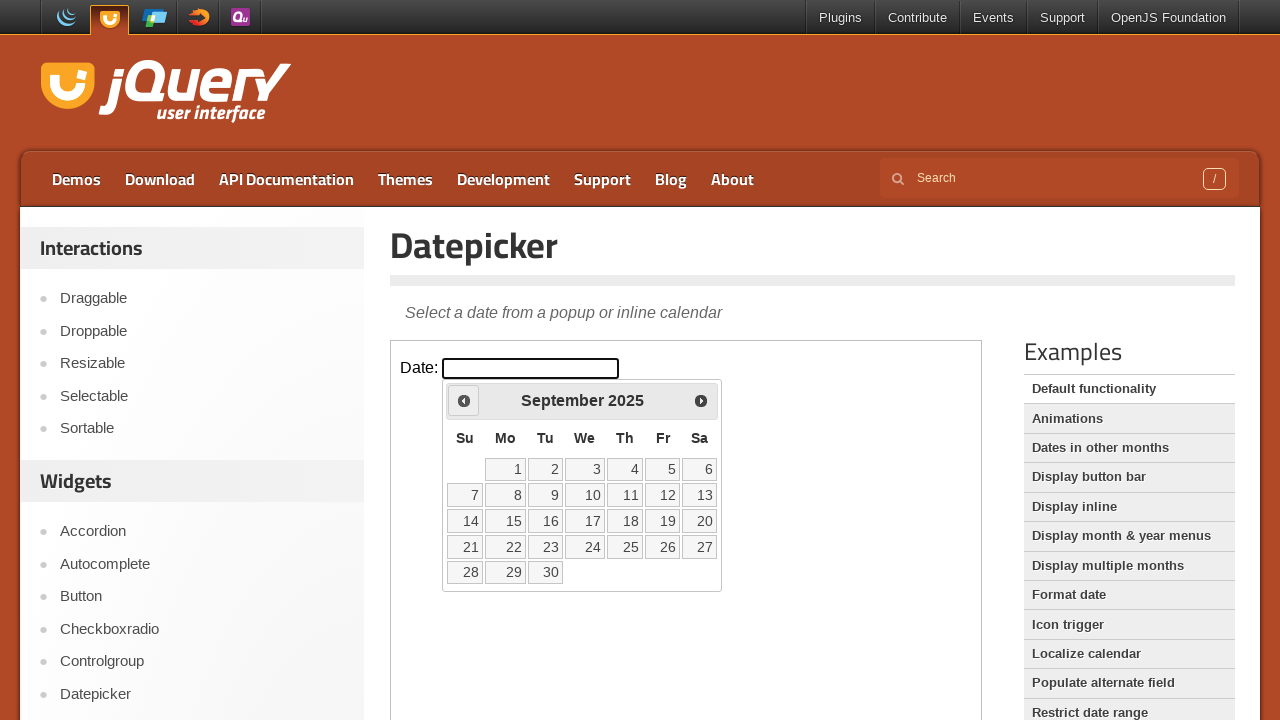

Retrieved current month: September
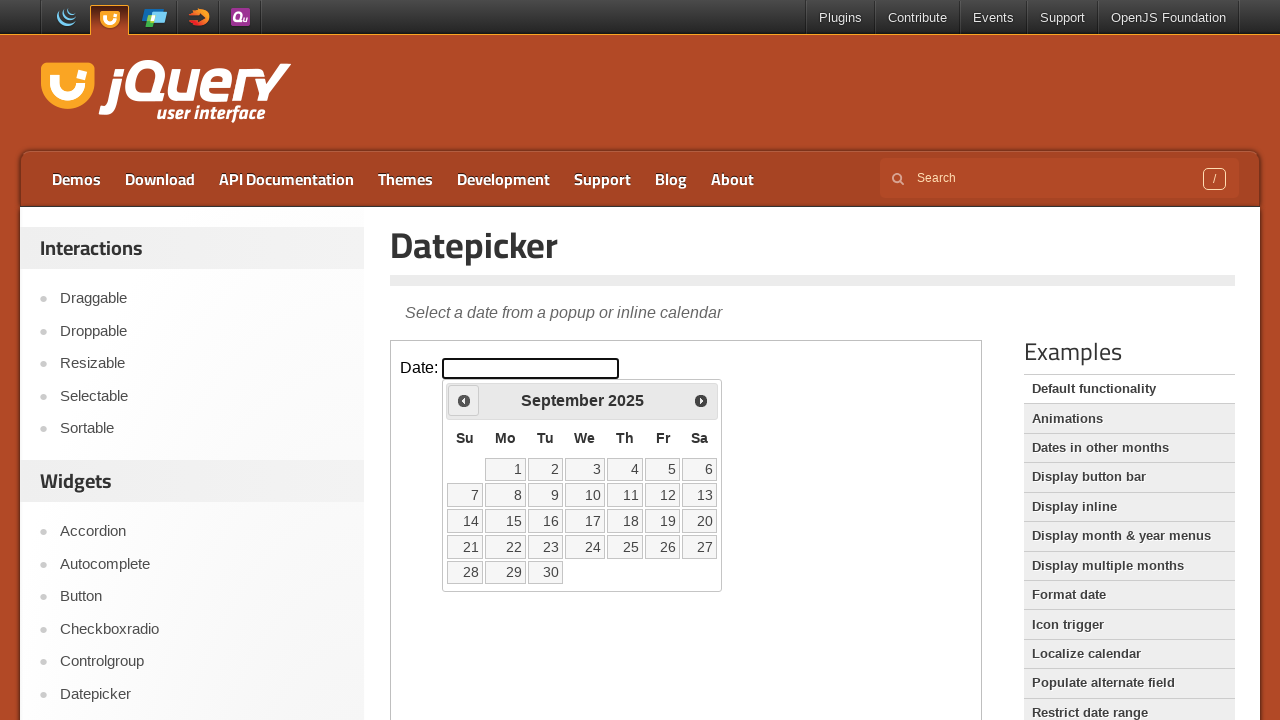

Retrieved current year: 2025
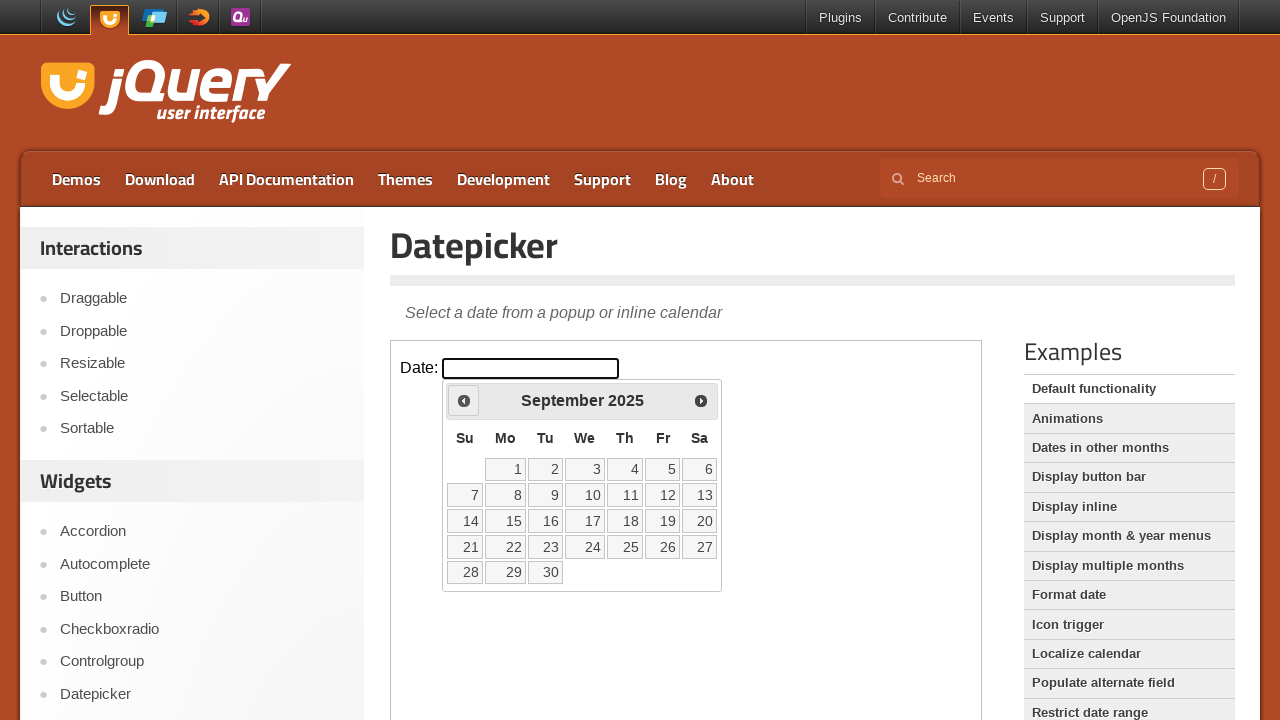

Clicked previous month button to navigate backwards at (464, 400) on iframe >> nth=0 >> internal:control=enter-frame >> span.ui-icon.ui-icon-circle-t
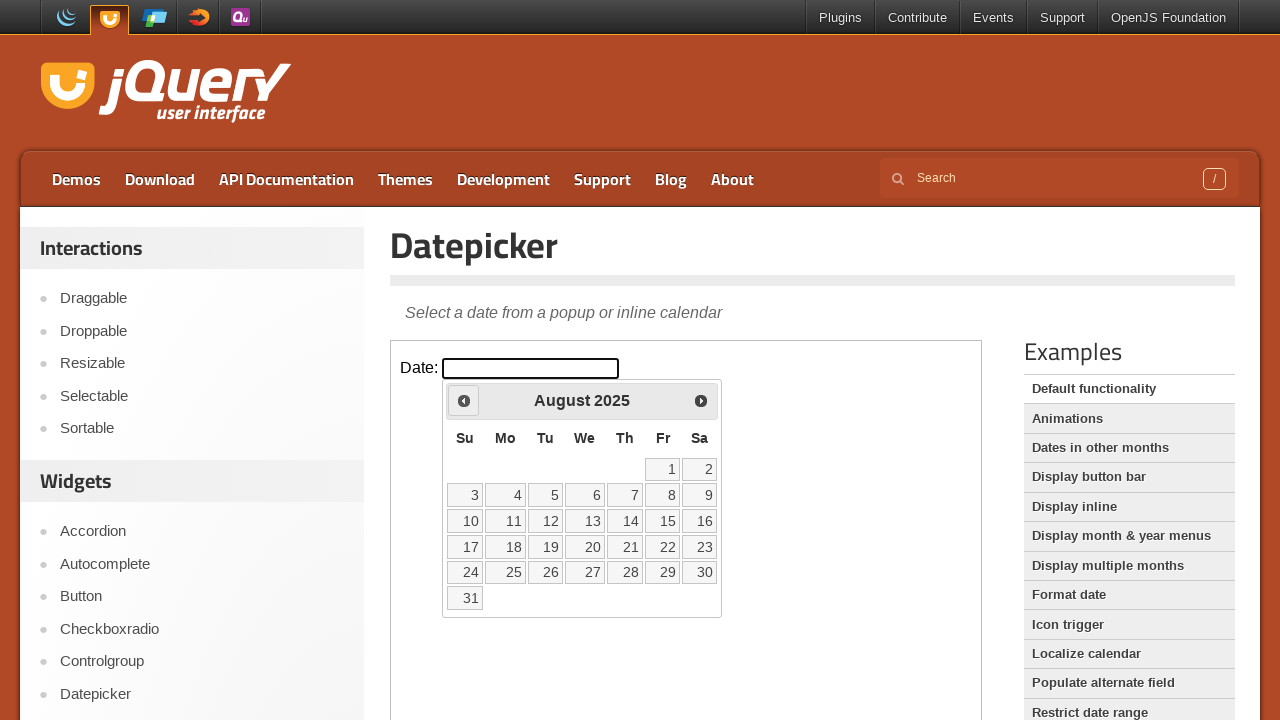

Retrieved current month: August
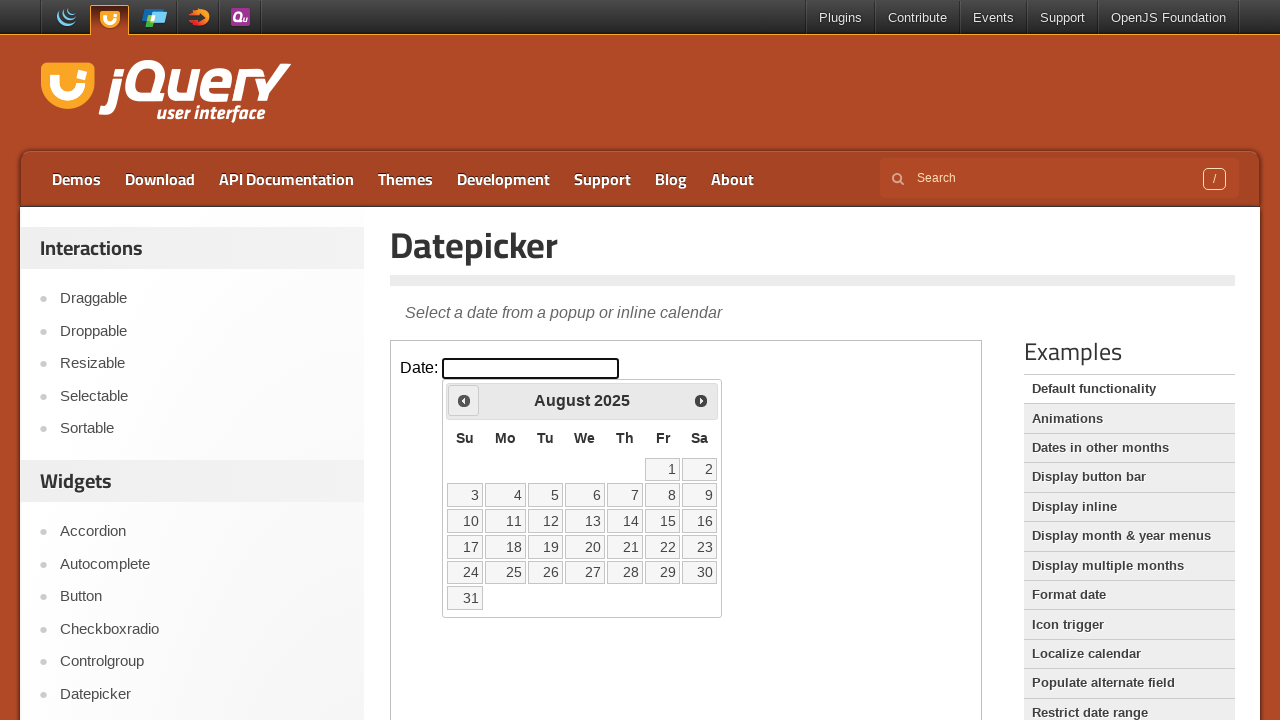

Retrieved current year: 2025
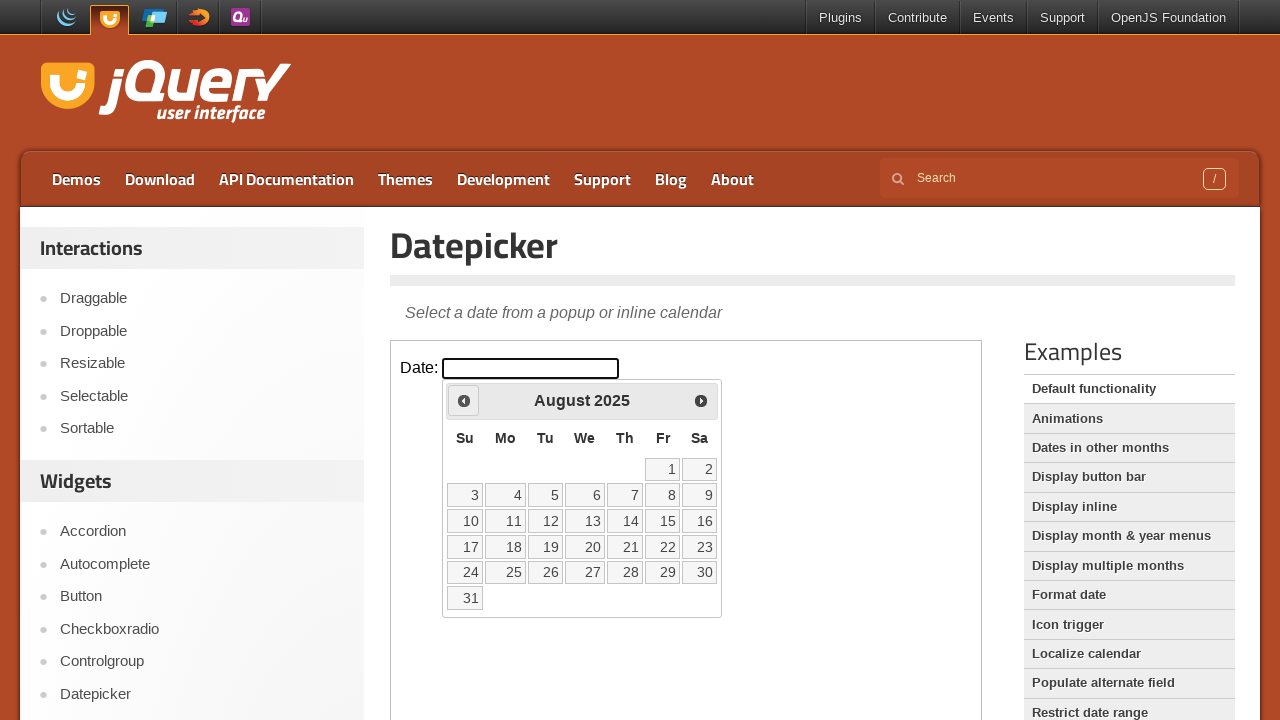

Clicked previous month button to navigate backwards at (464, 400) on iframe >> nth=0 >> internal:control=enter-frame >> span.ui-icon.ui-icon-circle-t
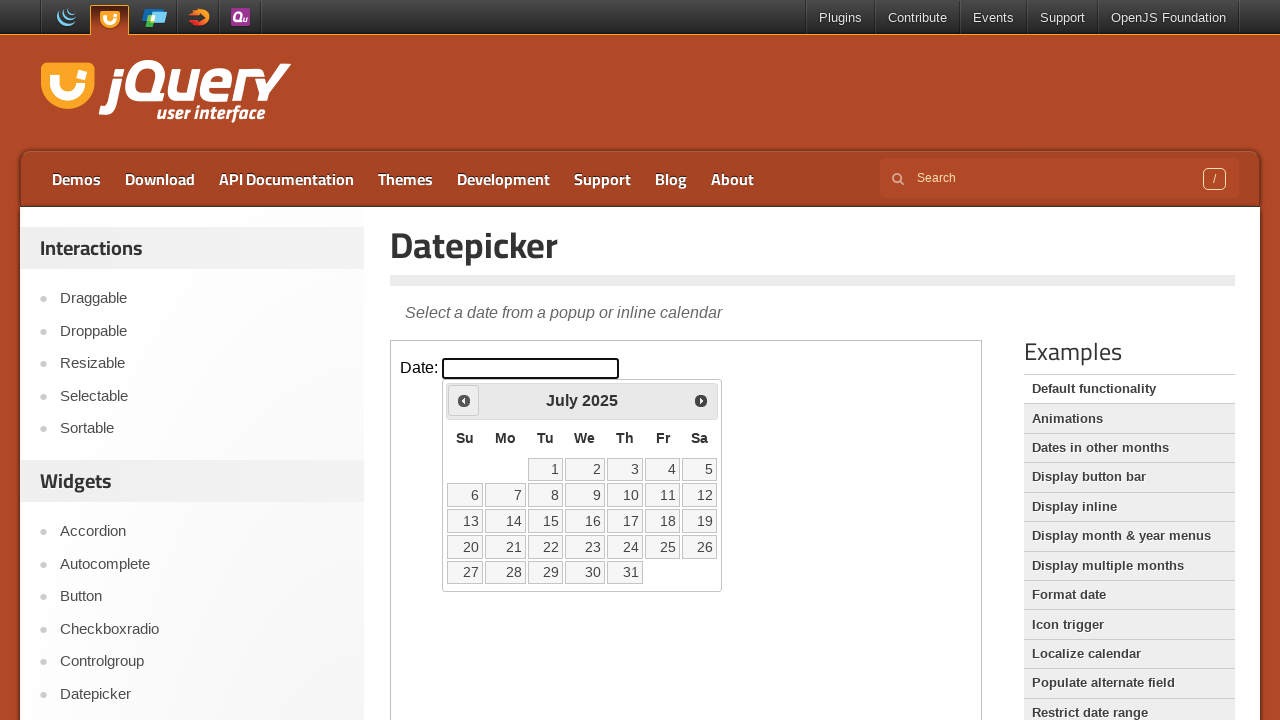

Retrieved current month: July
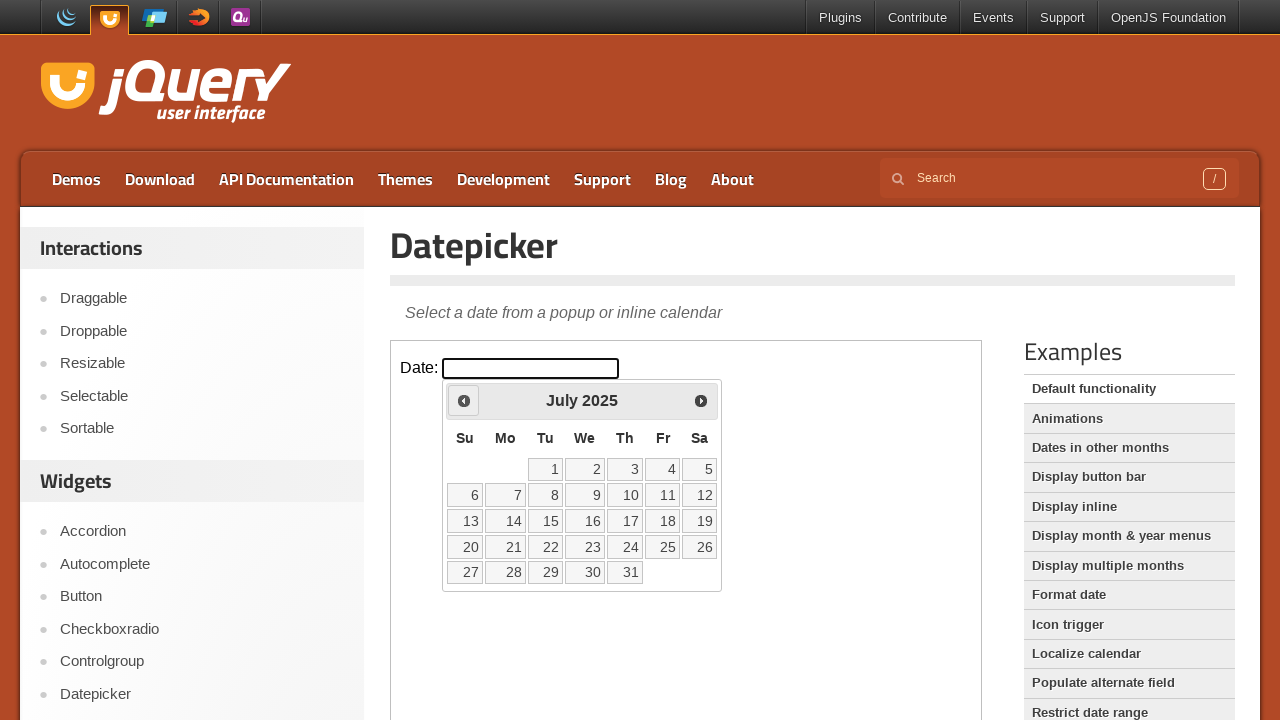

Retrieved current year: 2025
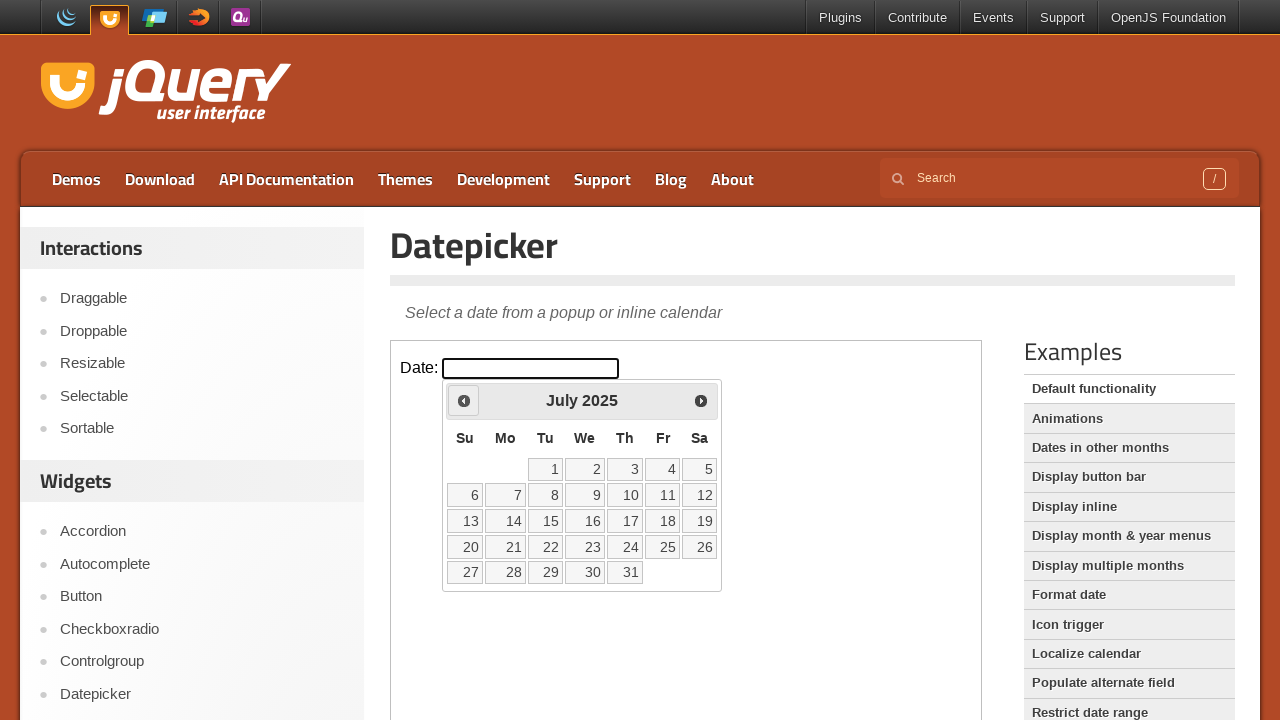

Clicked previous month button to navigate backwards at (464, 400) on iframe >> nth=0 >> internal:control=enter-frame >> span.ui-icon.ui-icon-circle-t
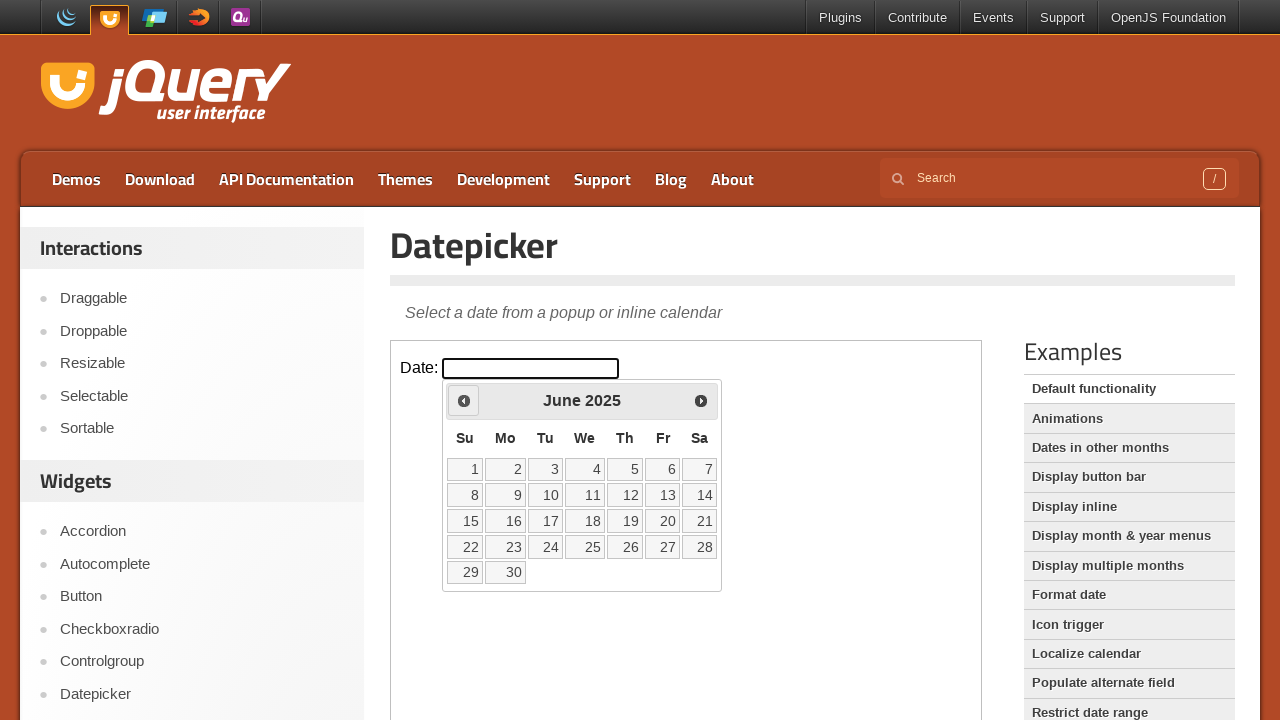

Retrieved current month: June
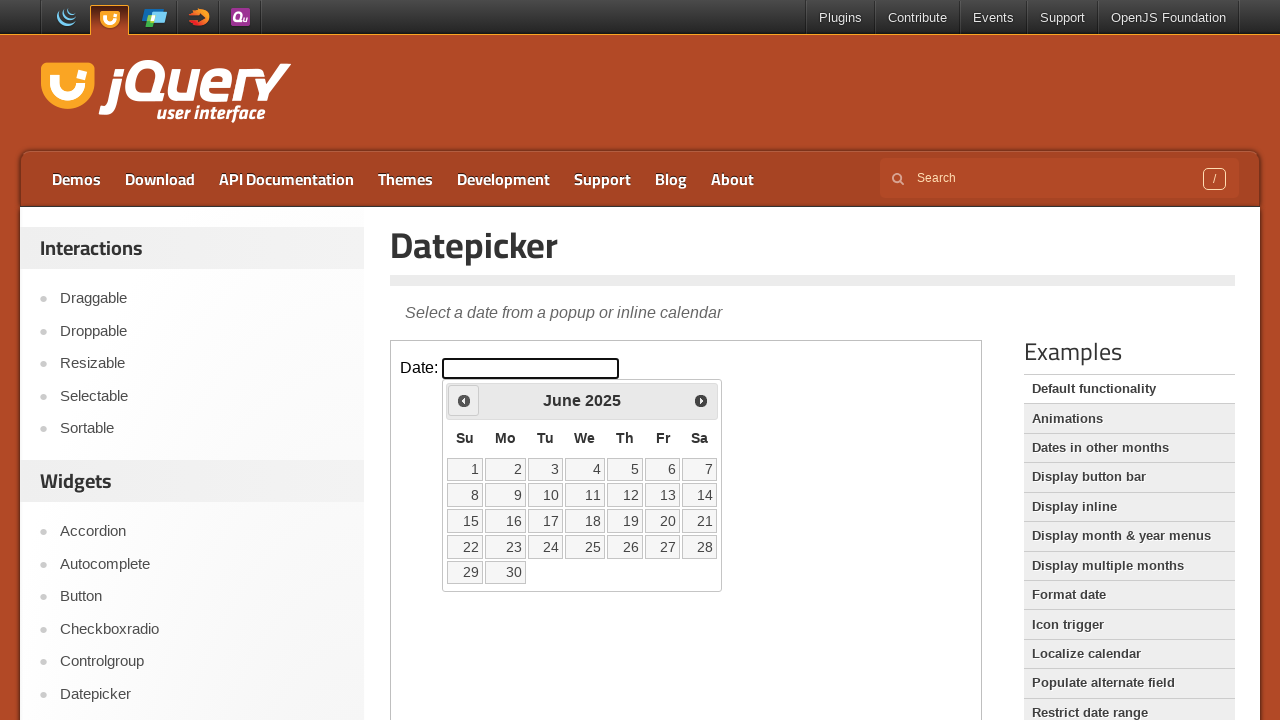

Retrieved current year: 2025
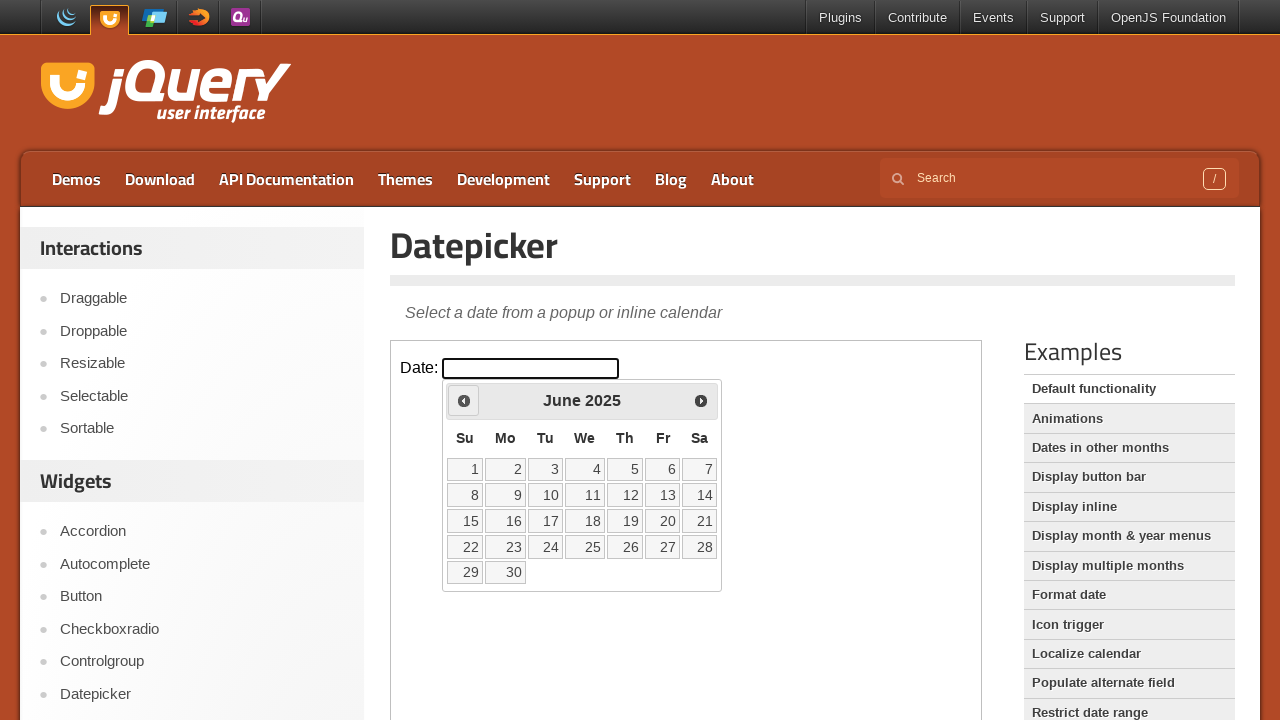

Clicked previous month button to navigate backwards at (464, 400) on iframe >> nth=0 >> internal:control=enter-frame >> span.ui-icon.ui-icon-circle-t
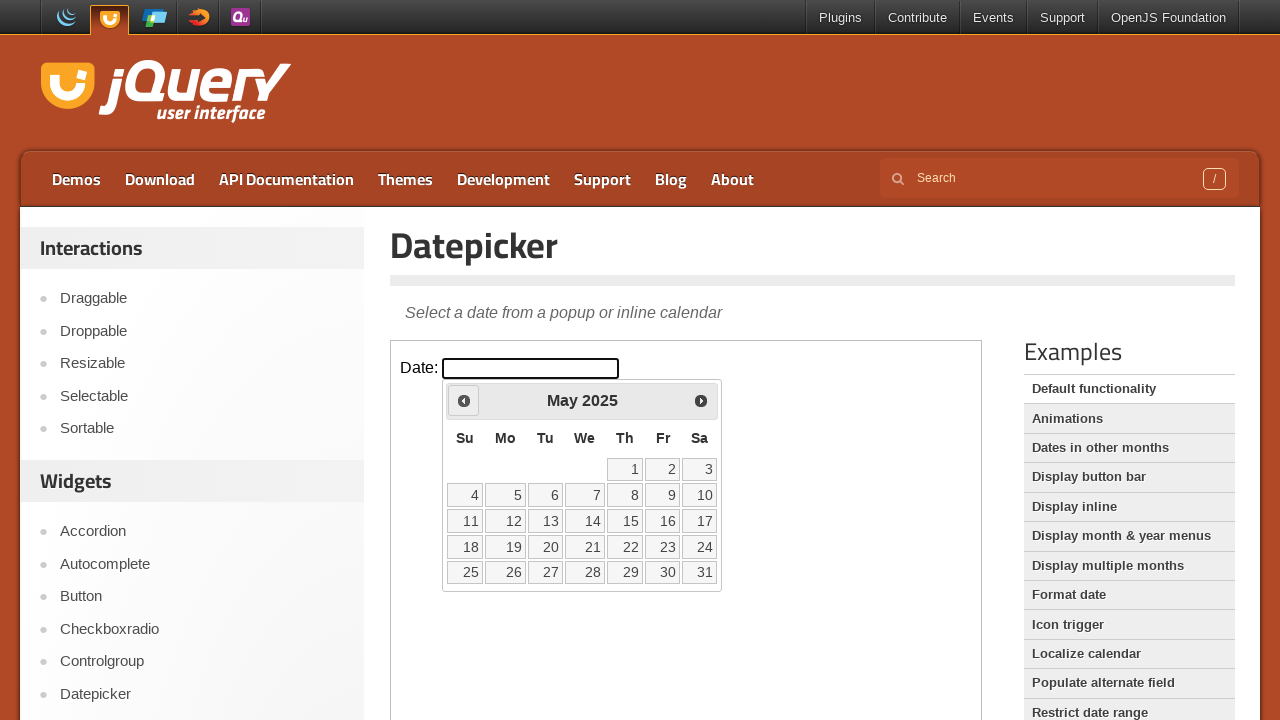

Retrieved current month: May
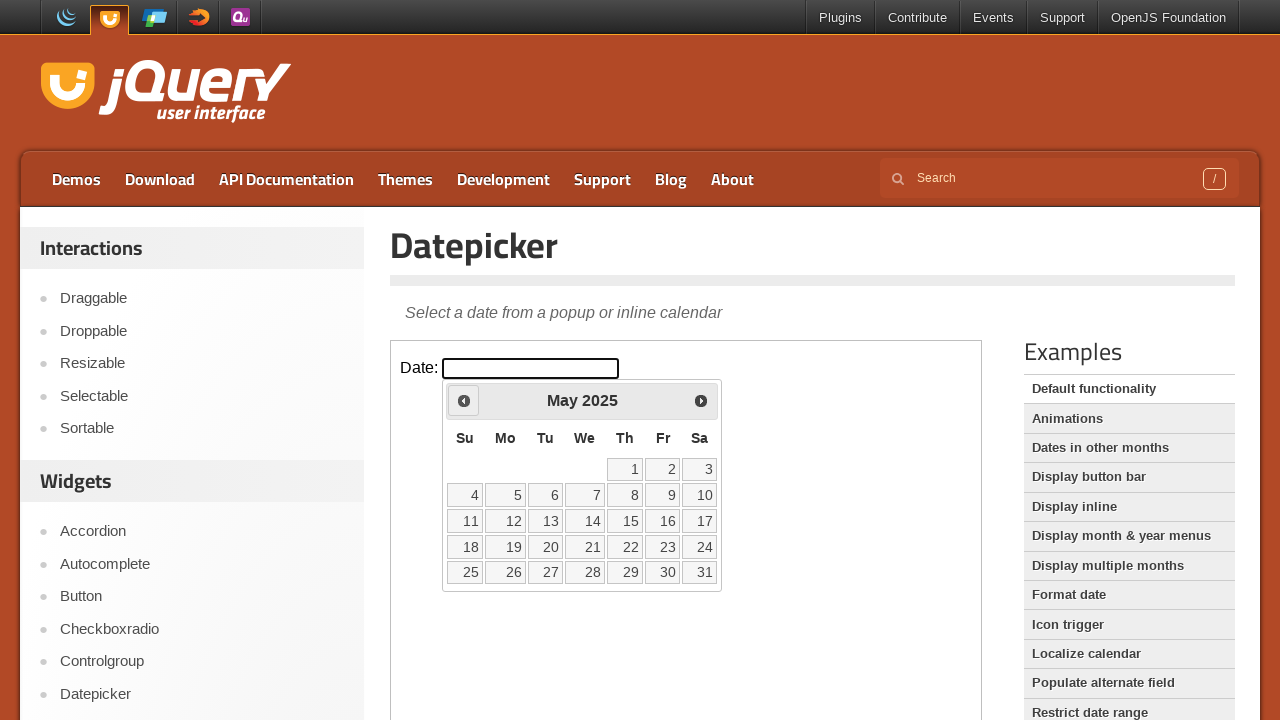

Retrieved current year: 2025
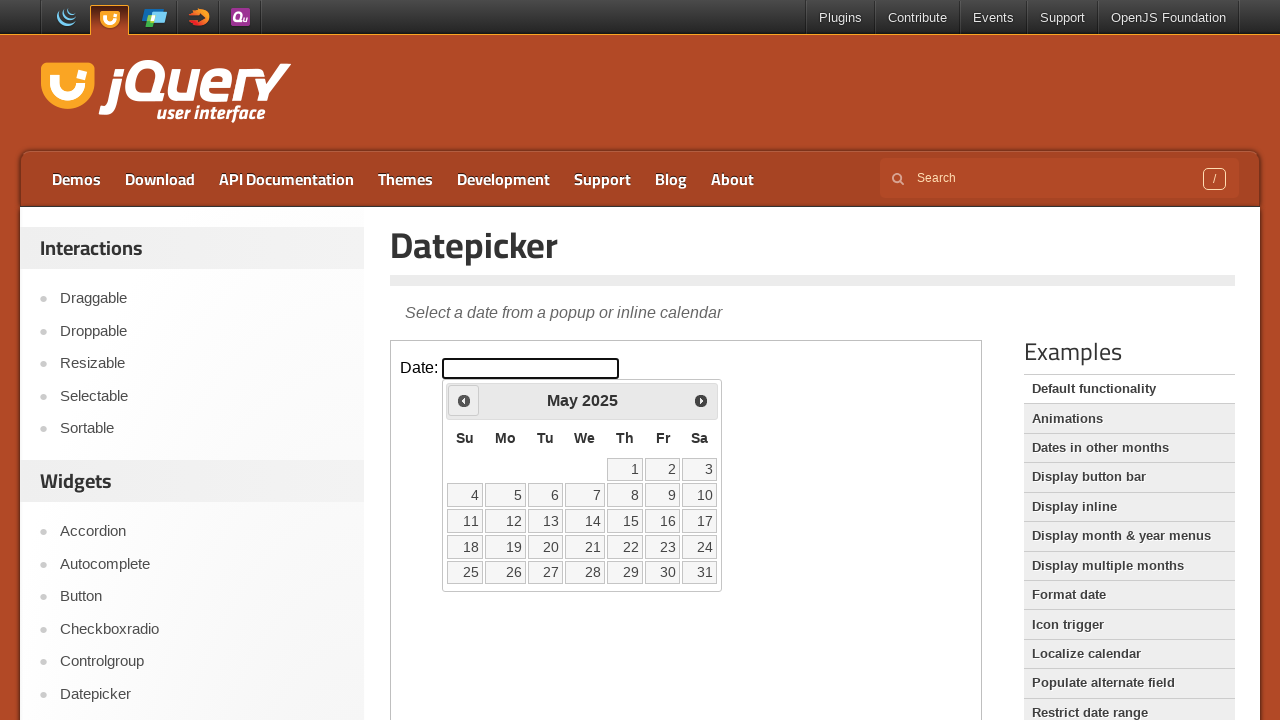

Clicked previous month button to navigate backwards at (464, 400) on iframe >> nth=0 >> internal:control=enter-frame >> span.ui-icon.ui-icon-circle-t
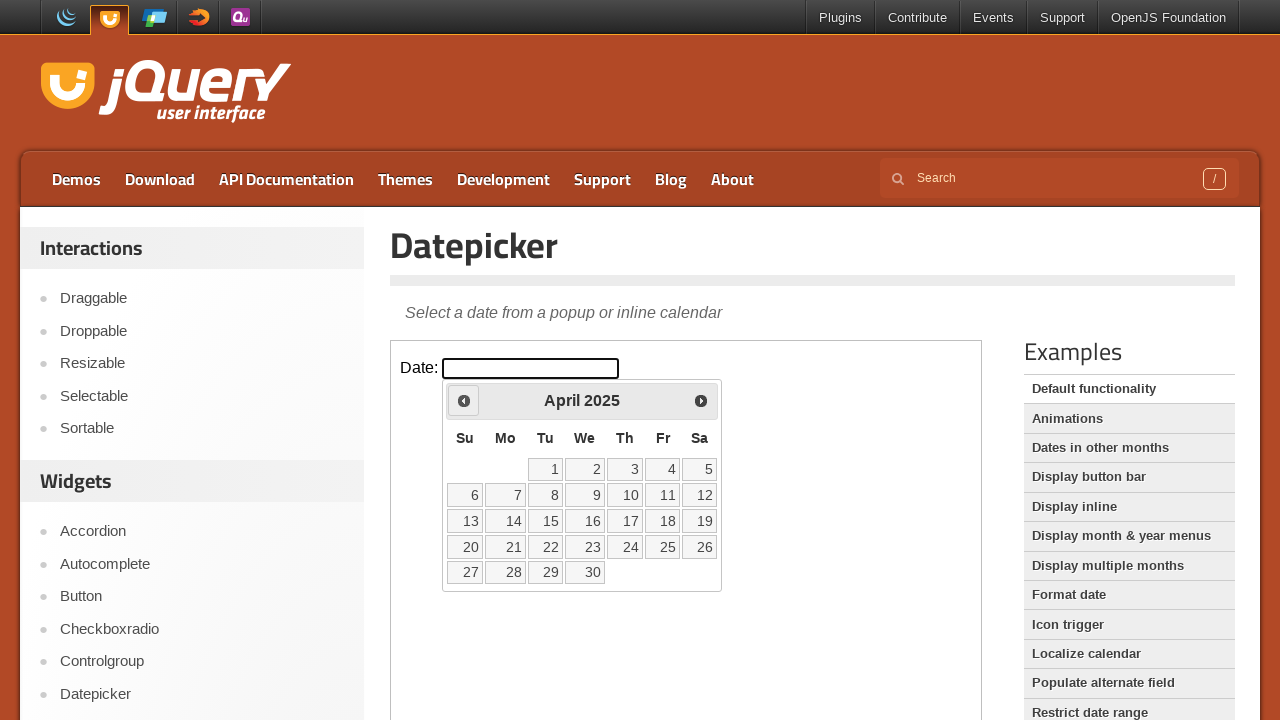

Retrieved current month: April
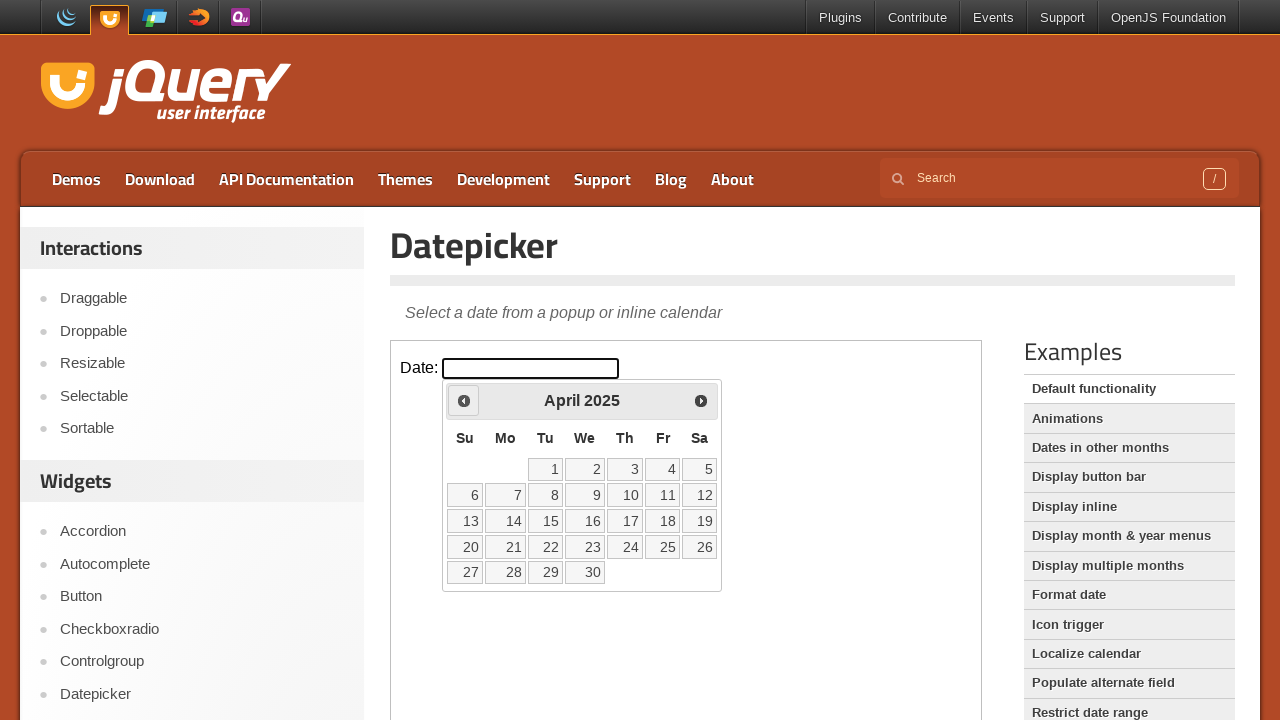

Retrieved current year: 2025
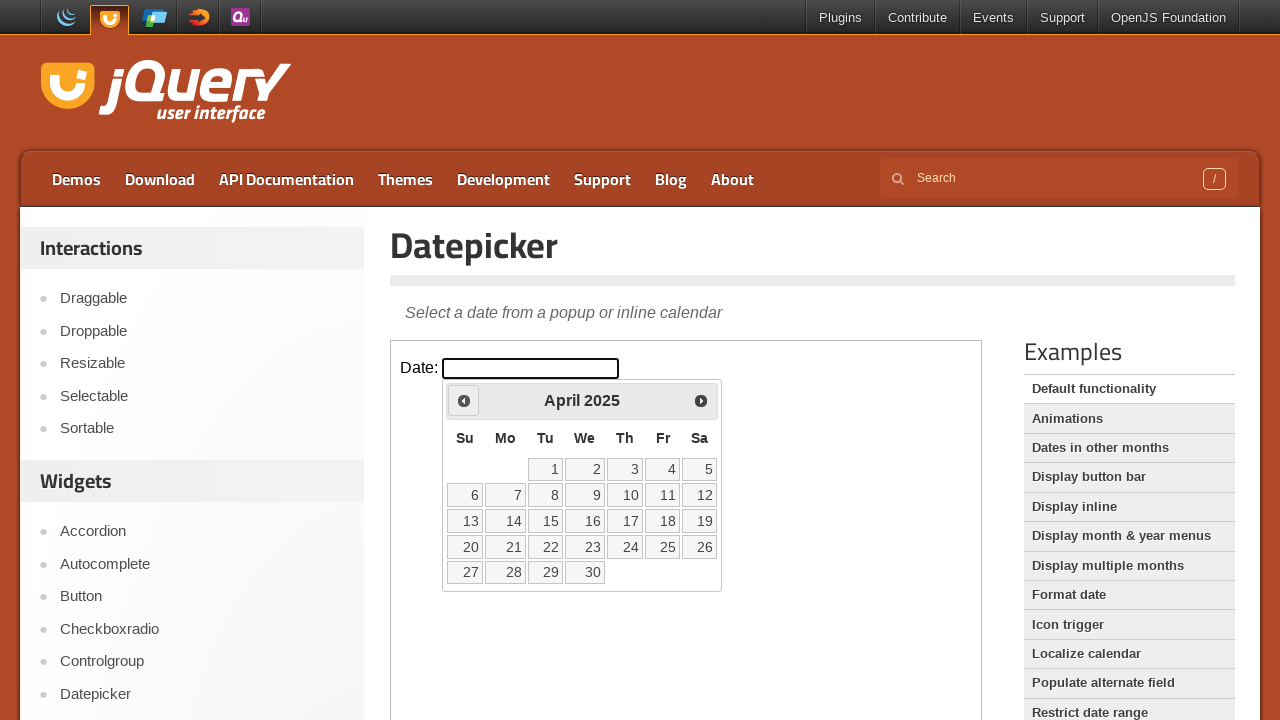

Clicked previous month button to navigate backwards at (464, 400) on iframe >> nth=0 >> internal:control=enter-frame >> span.ui-icon.ui-icon-circle-t
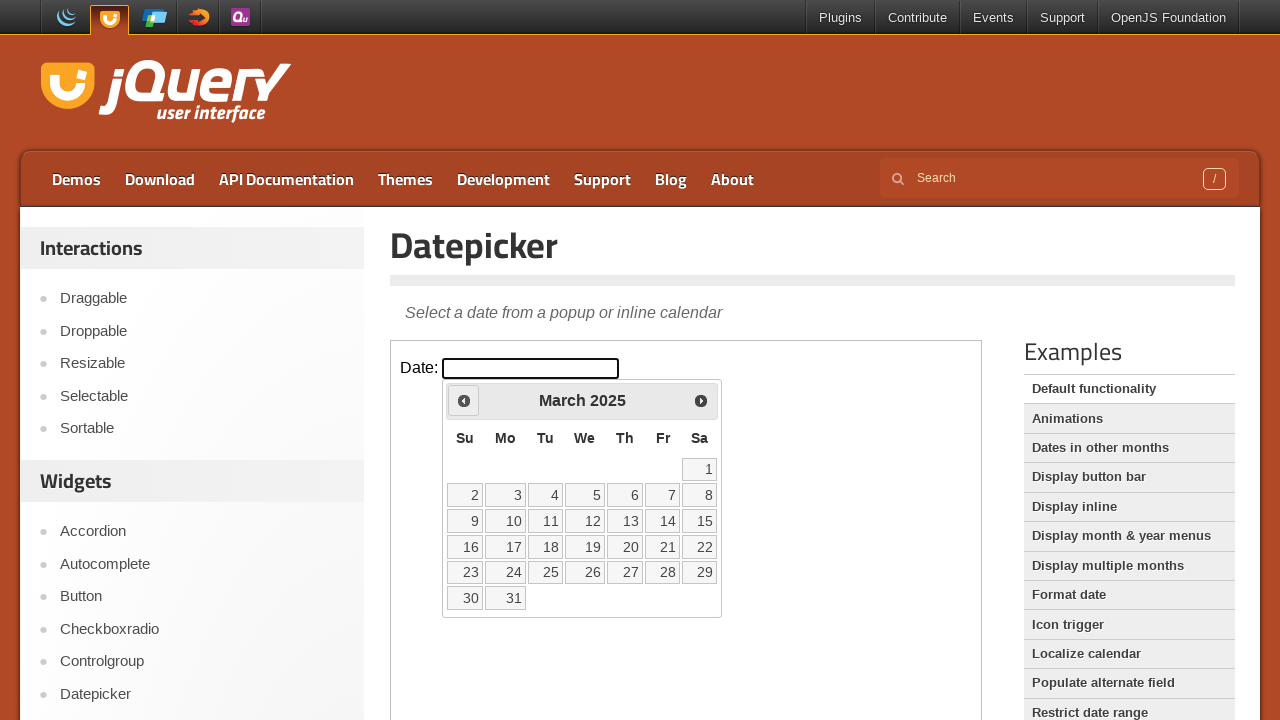

Retrieved current month: March
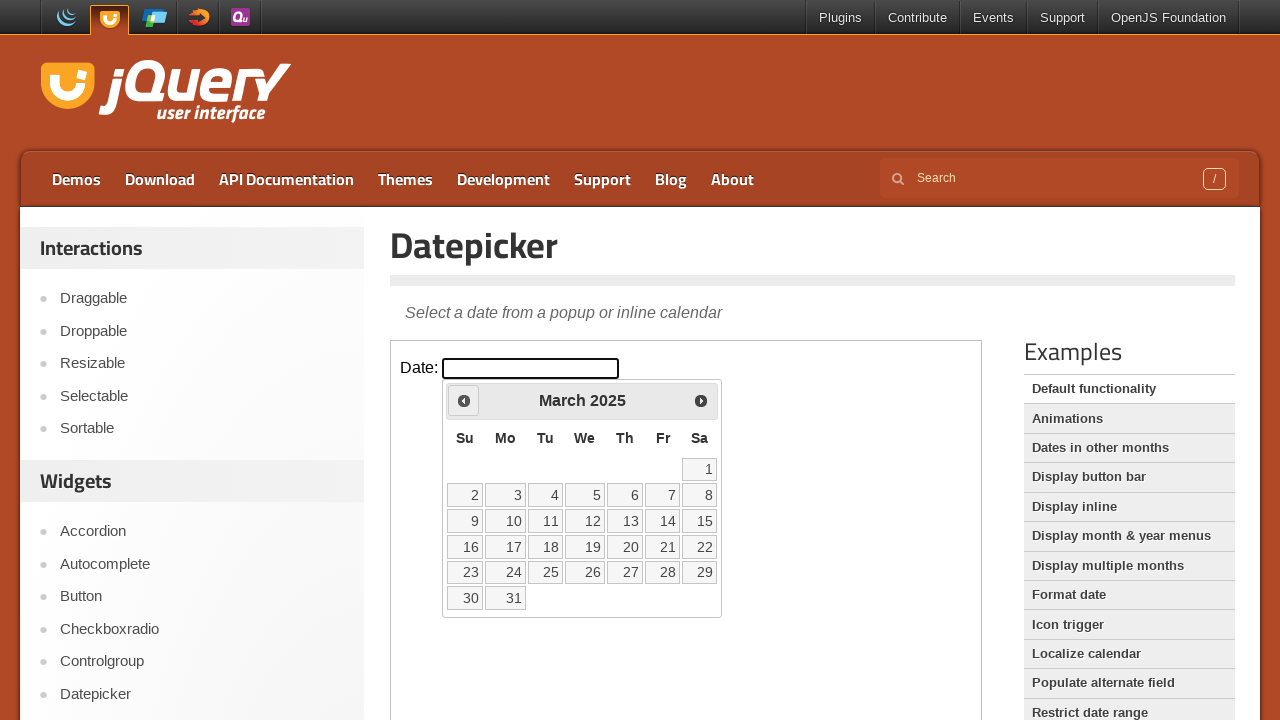

Retrieved current year: 2025
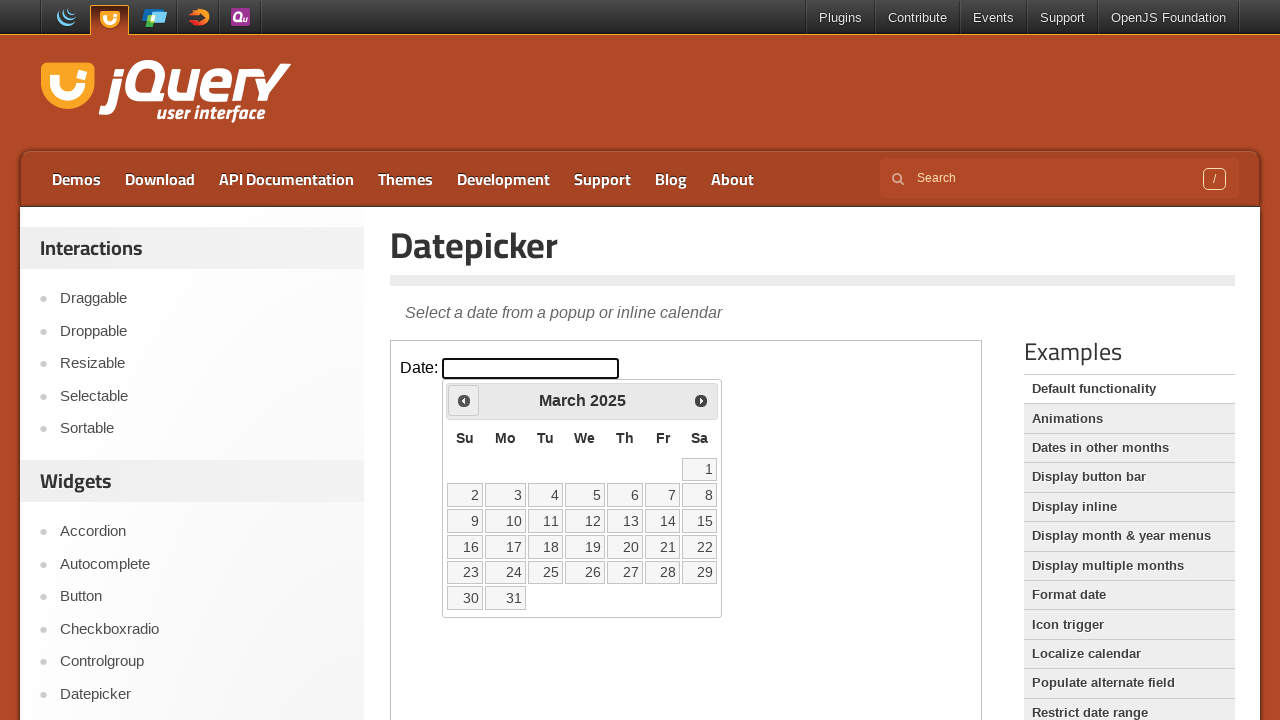

Clicked previous month button to navigate backwards at (464, 400) on iframe >> nth=0 >> internal:control=enter-frame >> span.ui-icon.ui-icon-circle-t
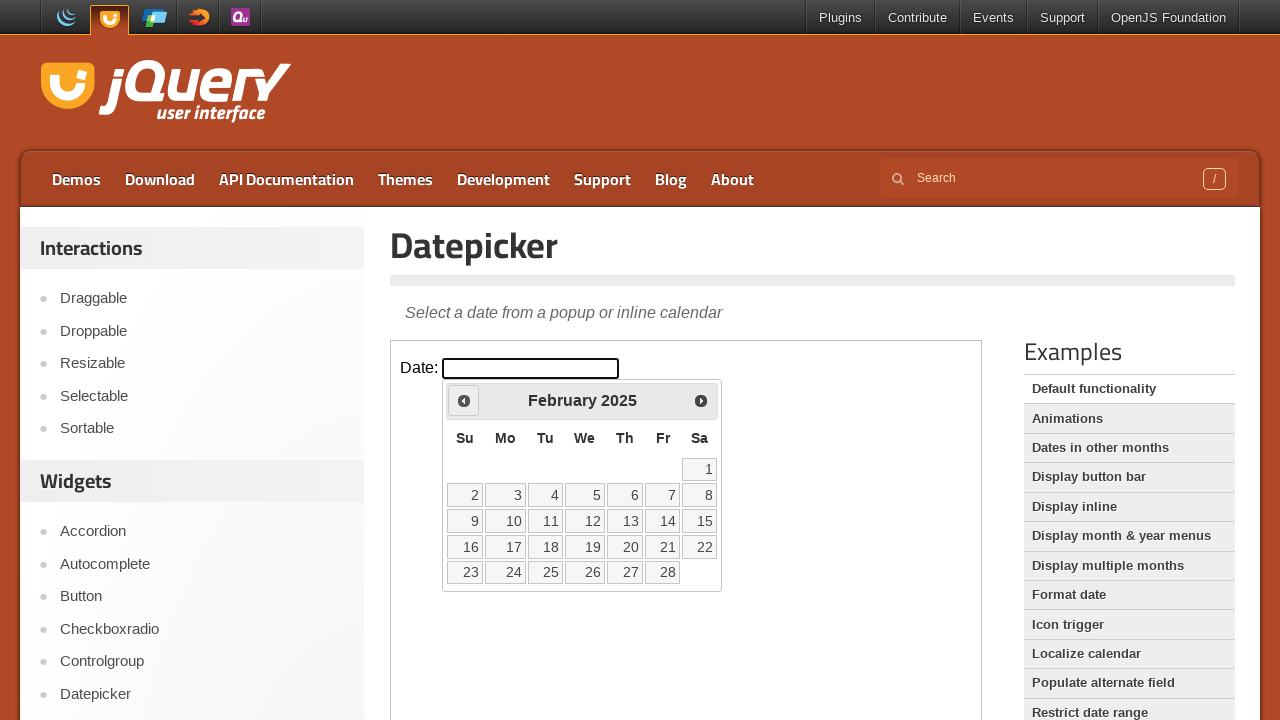

Retrieved current month: February
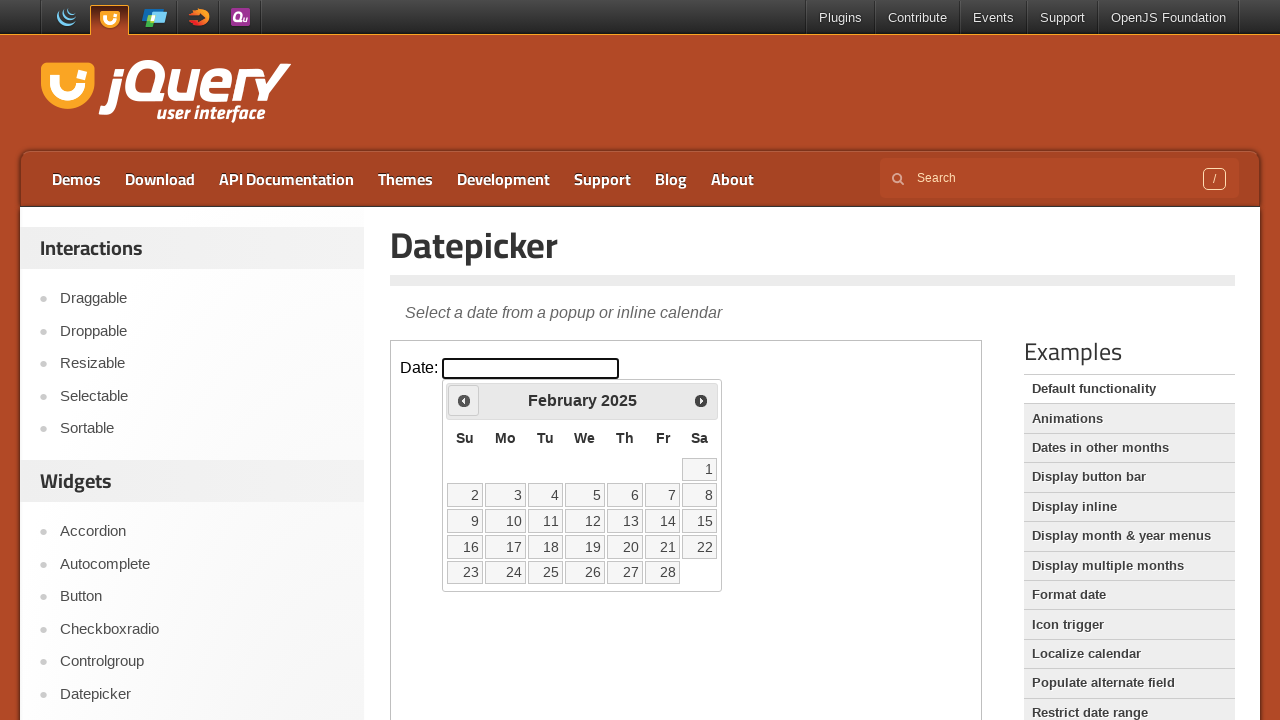

Retrieved current year: 2025
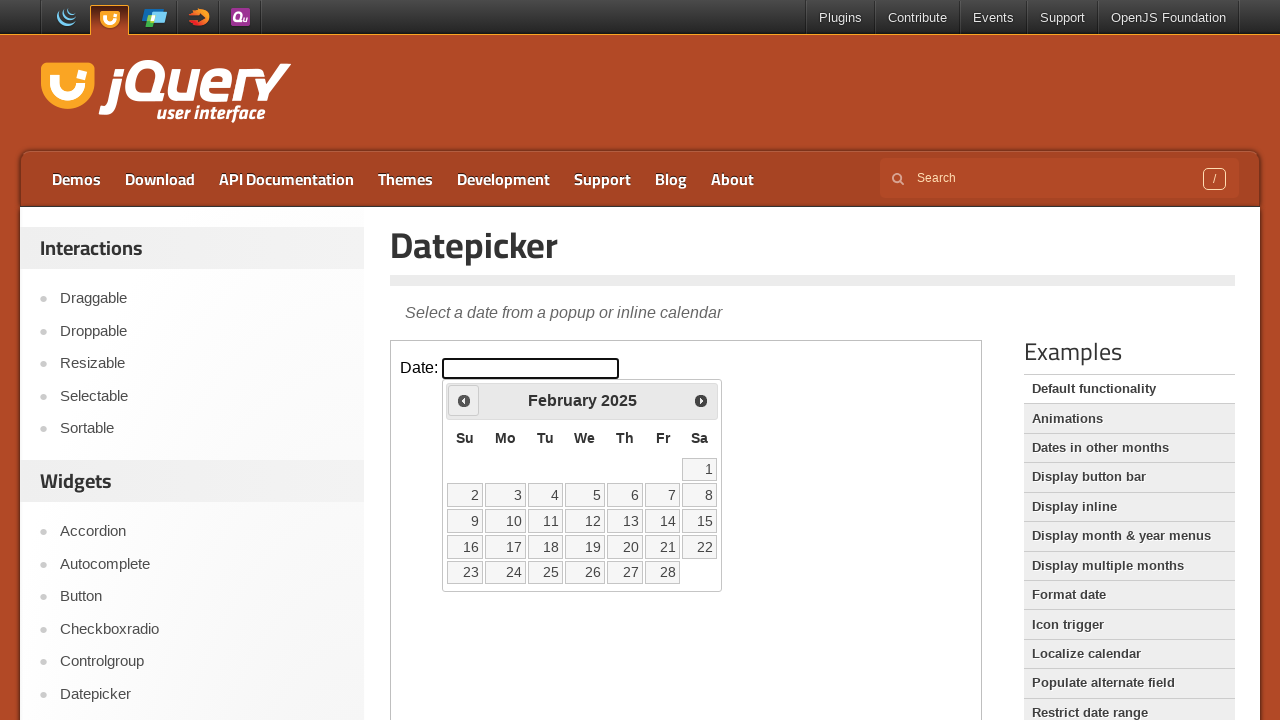

Clicked previous month button to navigate backwards at (464, 400) on iframe >> nth=0 >> internal:control=enter-frame >> span.ui-icon.ui-icon-circle-t
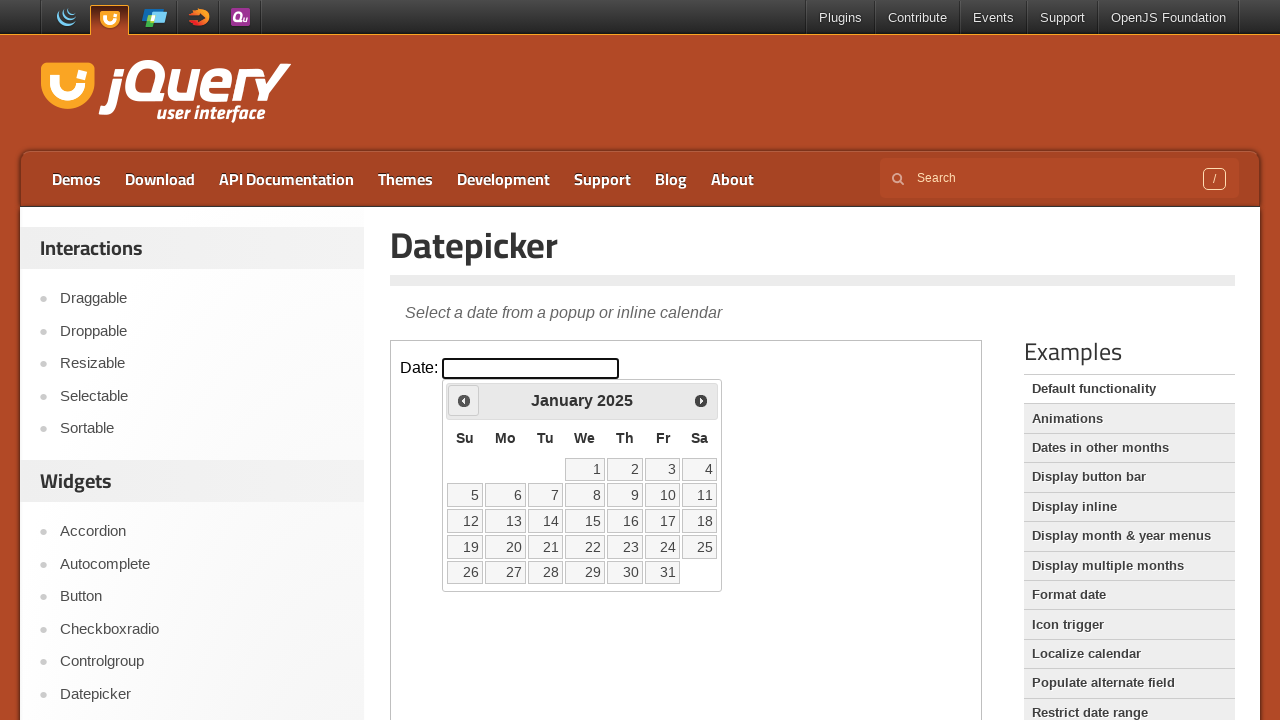

Retrieved current month: January
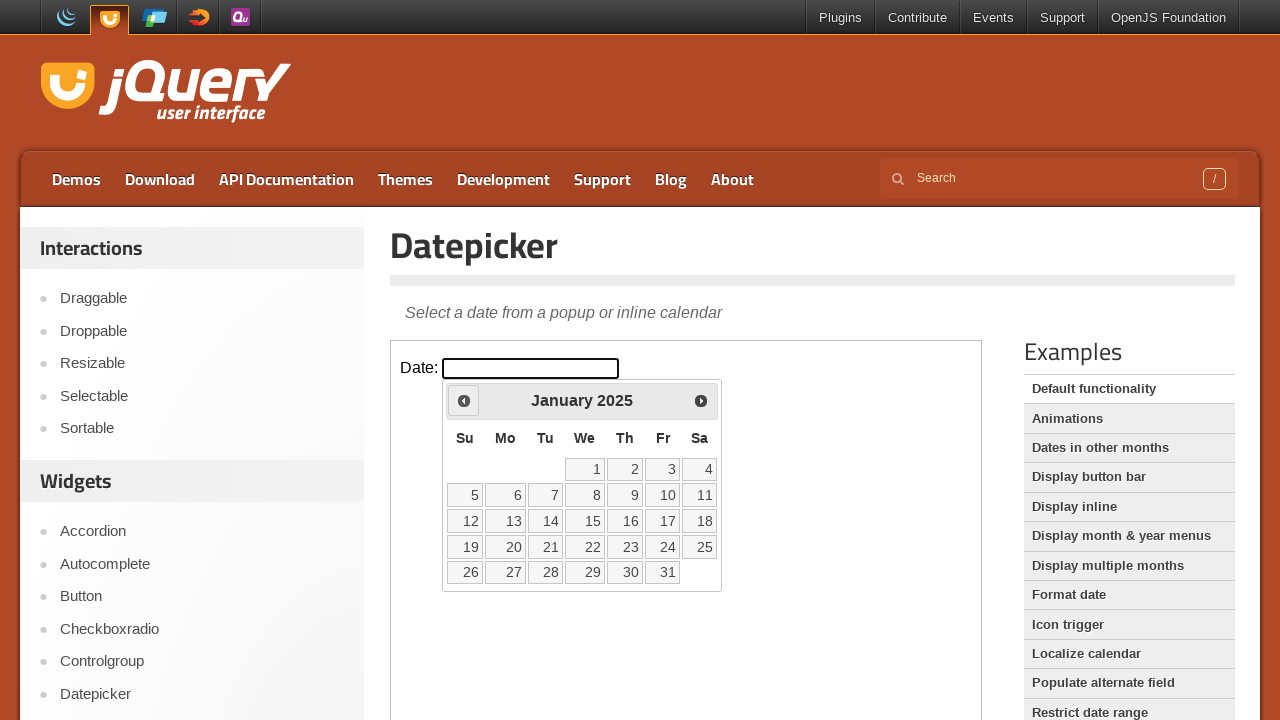

Retrieved current year: 2025
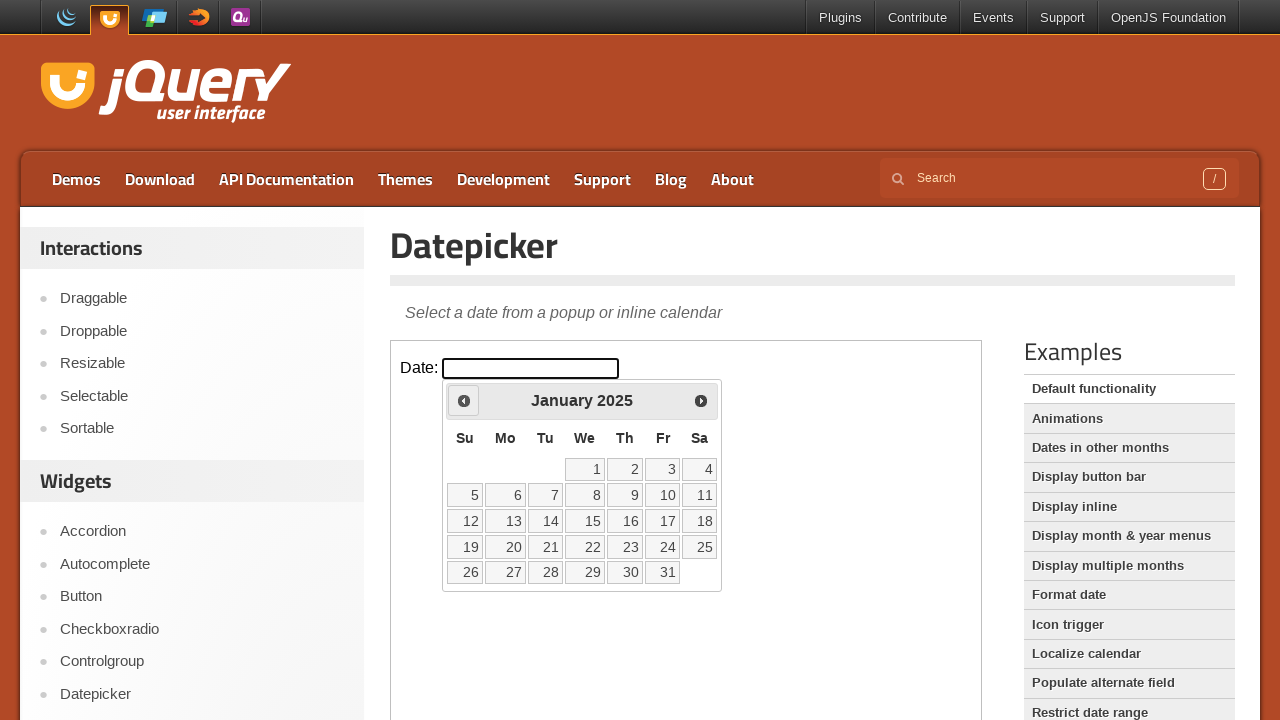

Clicked previous month button to navigate backwards at (464, 400) on iframe >> nth=0 >> internal:control=enter-frame >> span.ui-icon.ui-icon-circle-t
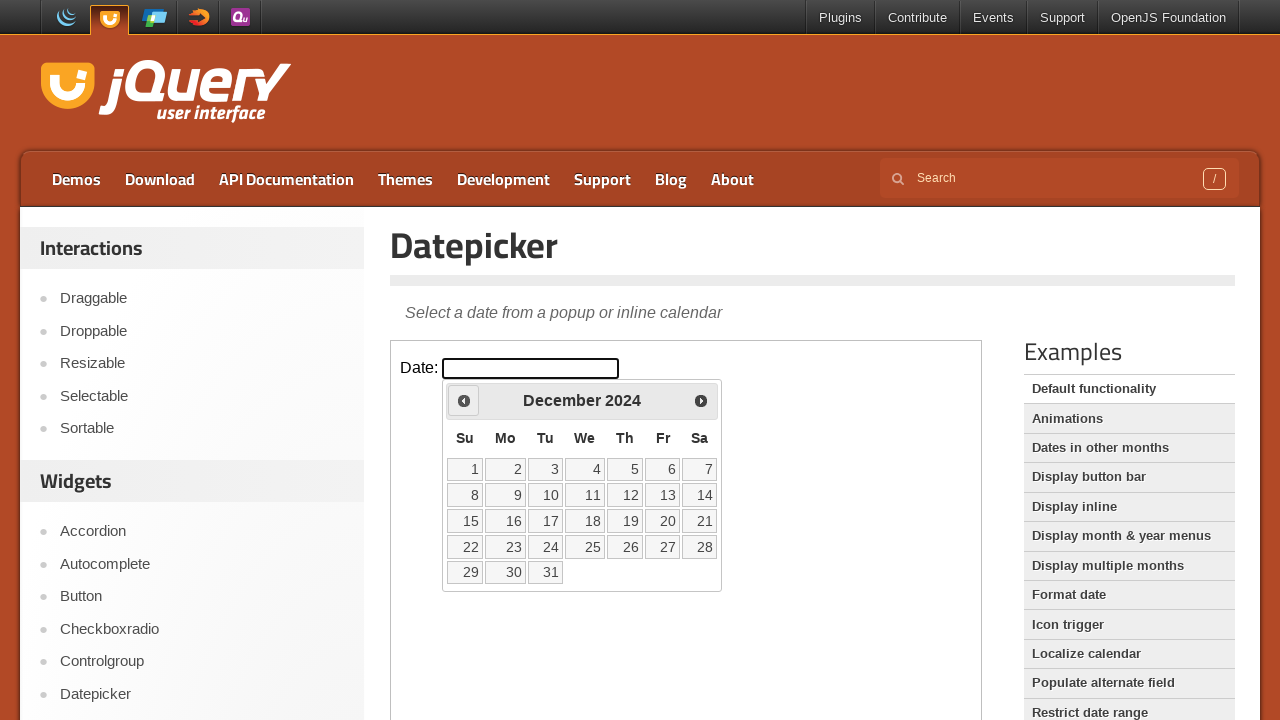

Retrieved current month: December
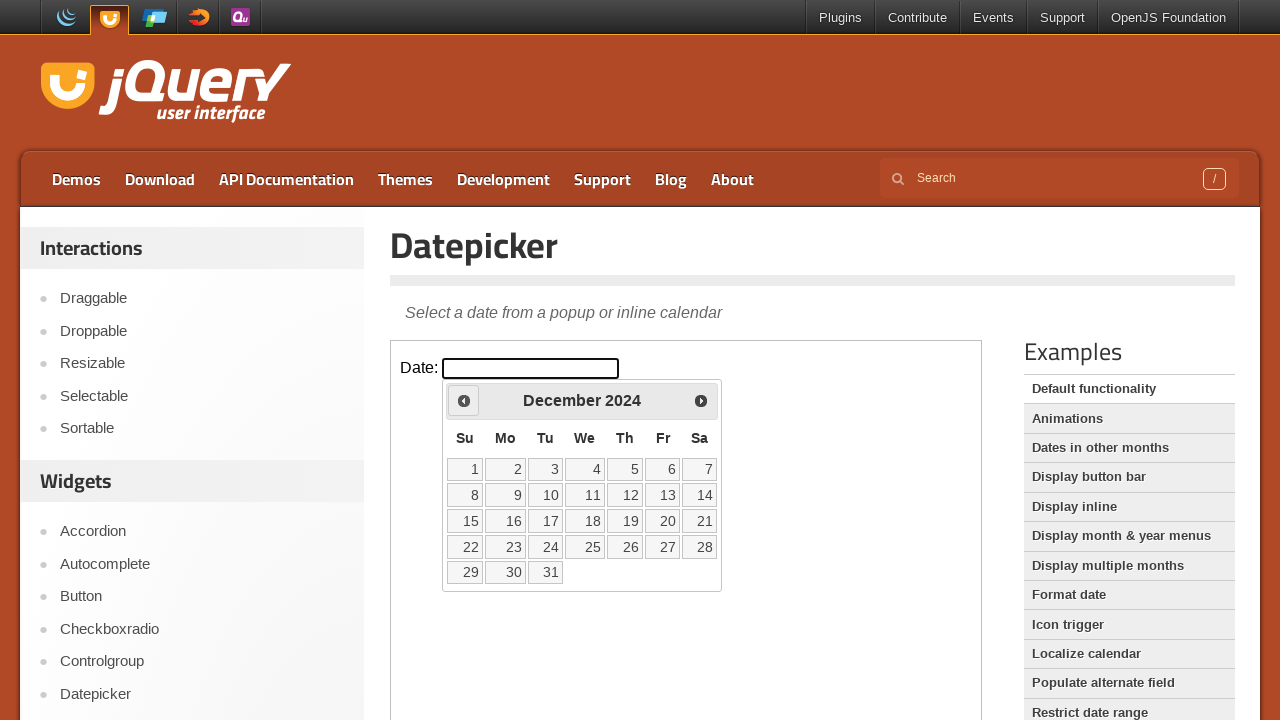

Retrieved current year: 2024
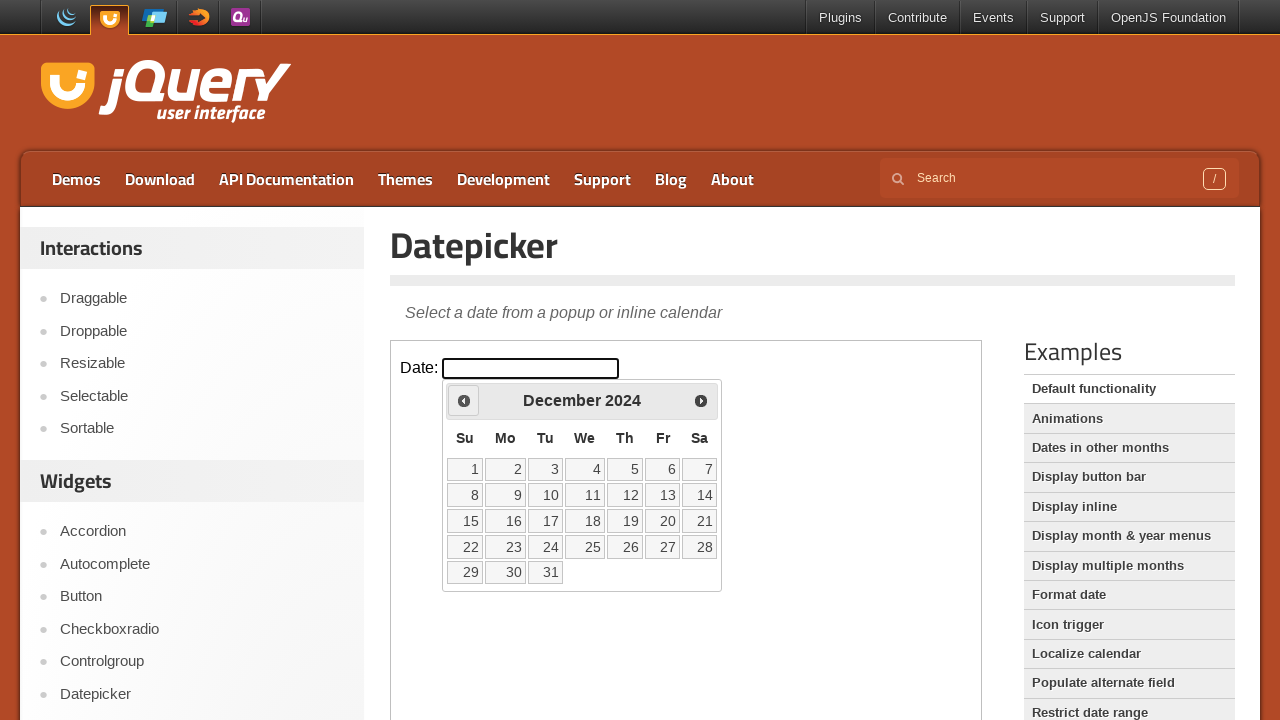

Clicked previous month button to navigate backwards at (464, 400) on iframe >> nth=0 >> internal:control=enter-frame >> span.ui-icon.ui-icon-circle-t
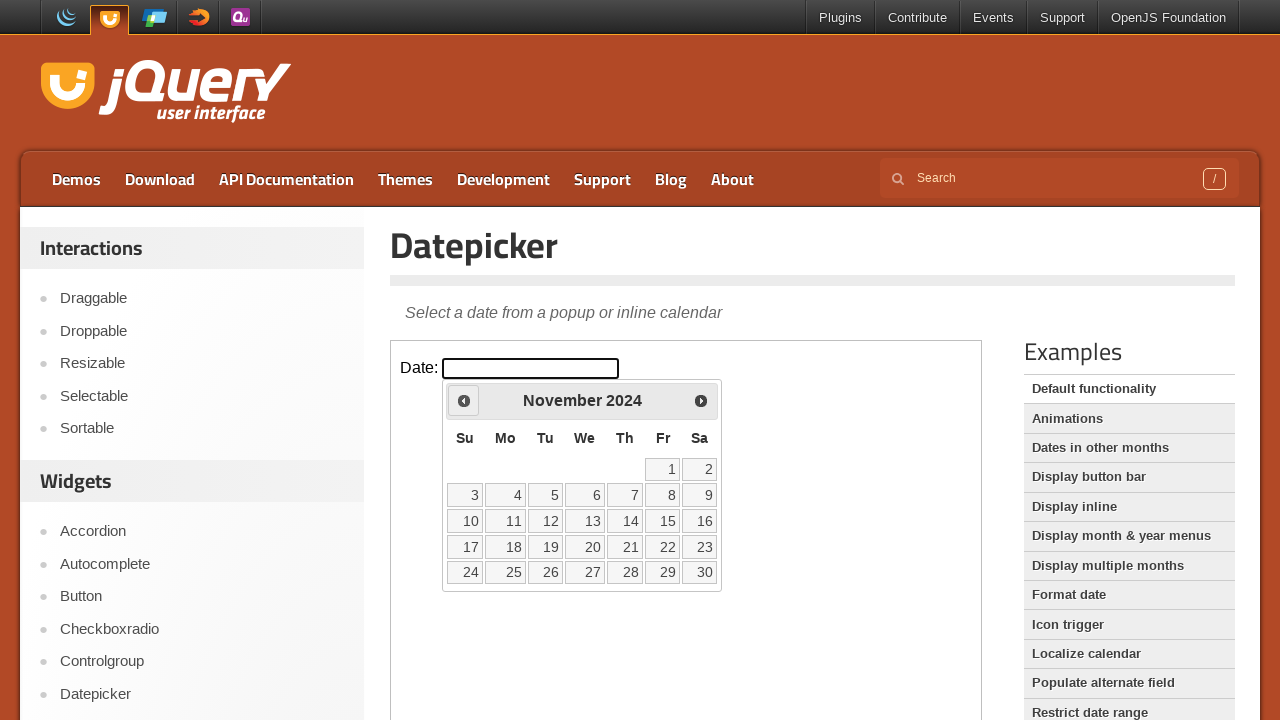

Retrieved current month: November
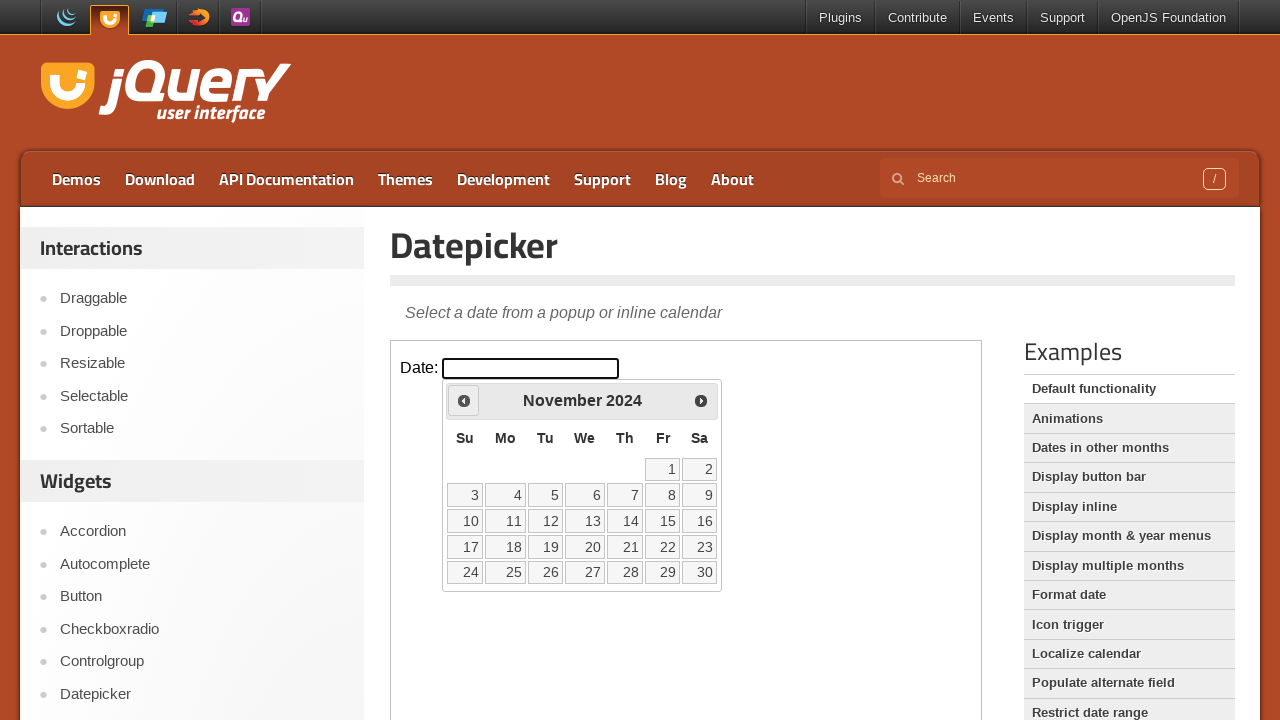

Retrieved current year: 2024
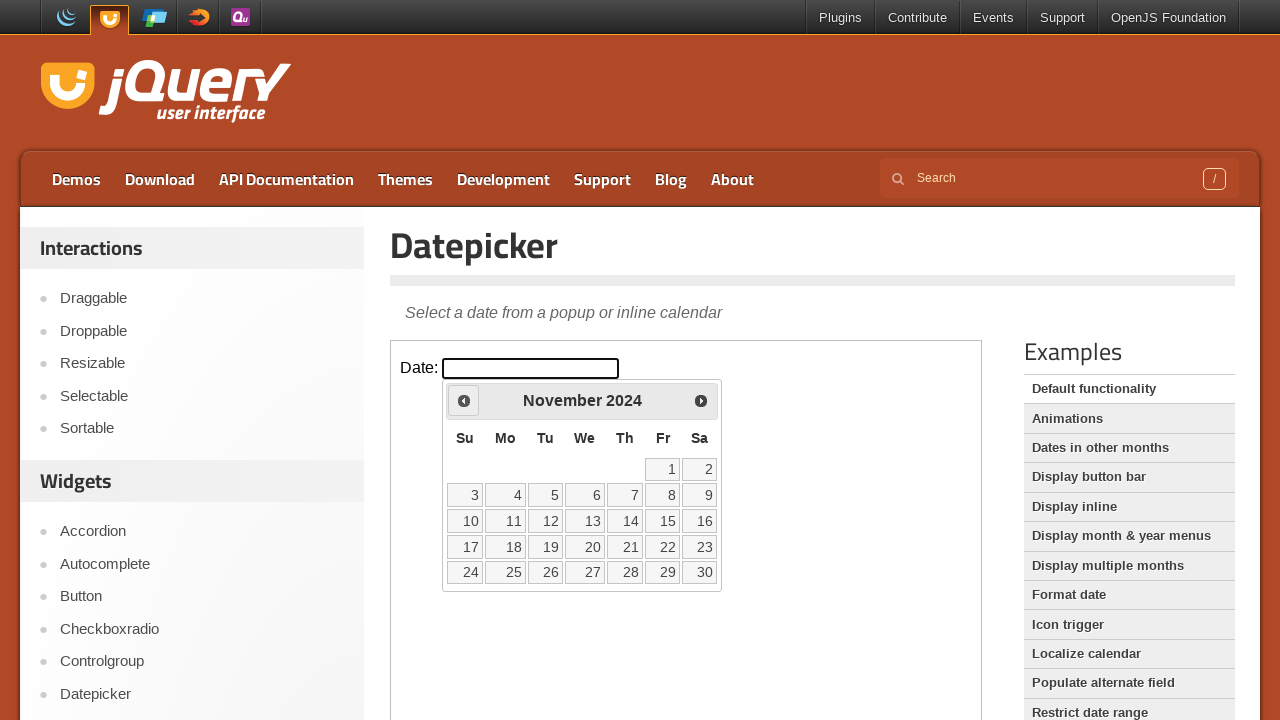

Clicked previous month button to navigate backwards at (464, 400) on iframe >> nth=0 >> internal:control=enter-frame >> span.ui-icon.ui-icon-circle-t
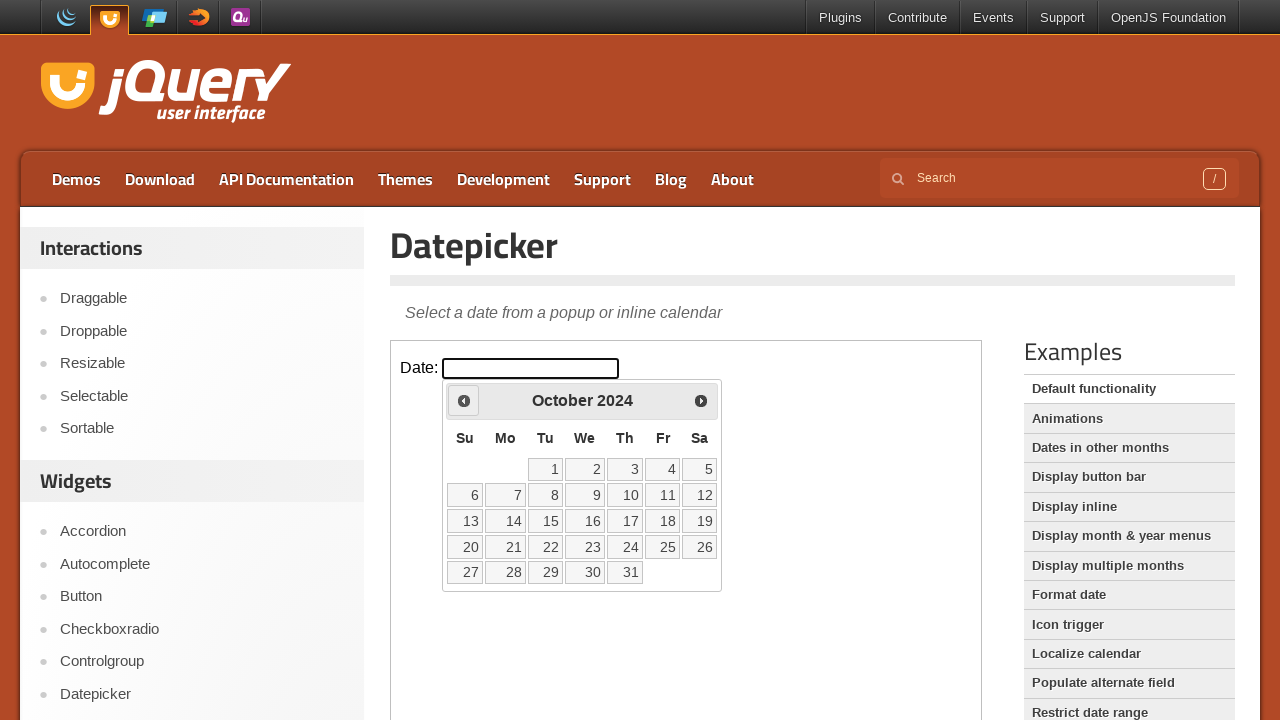

Retrieved current month: October
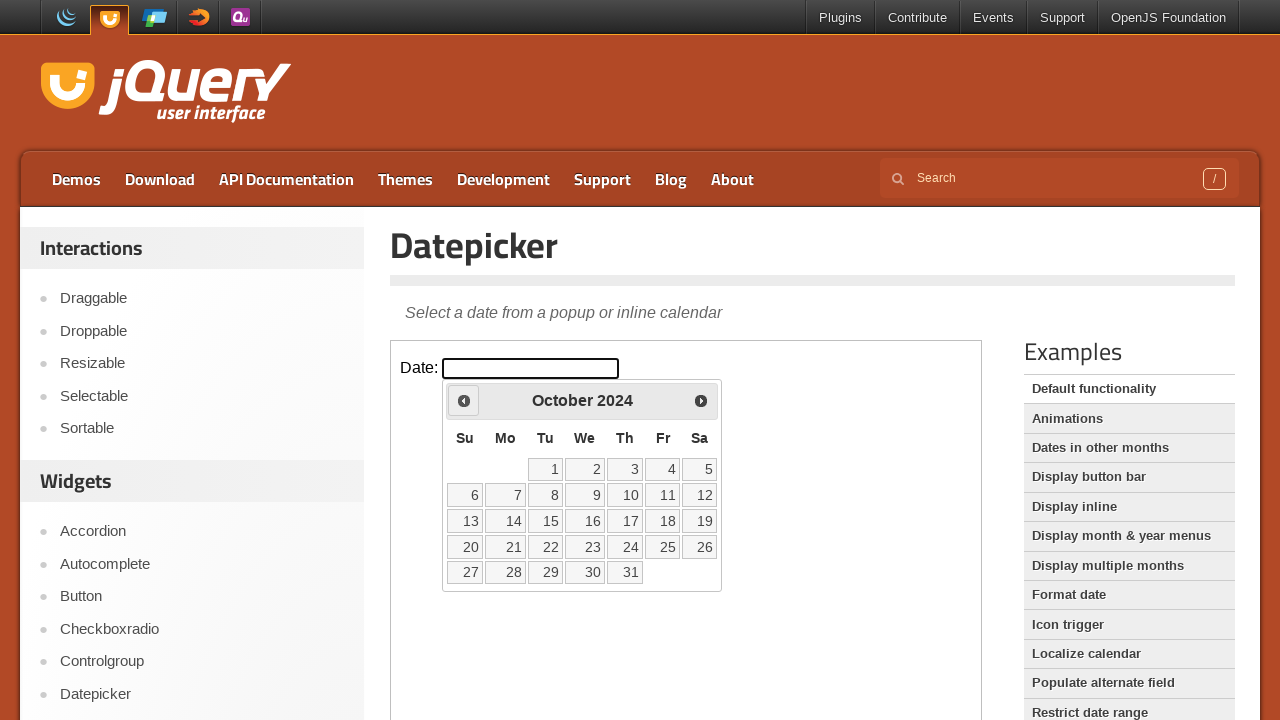

Retrieved current year: 2024
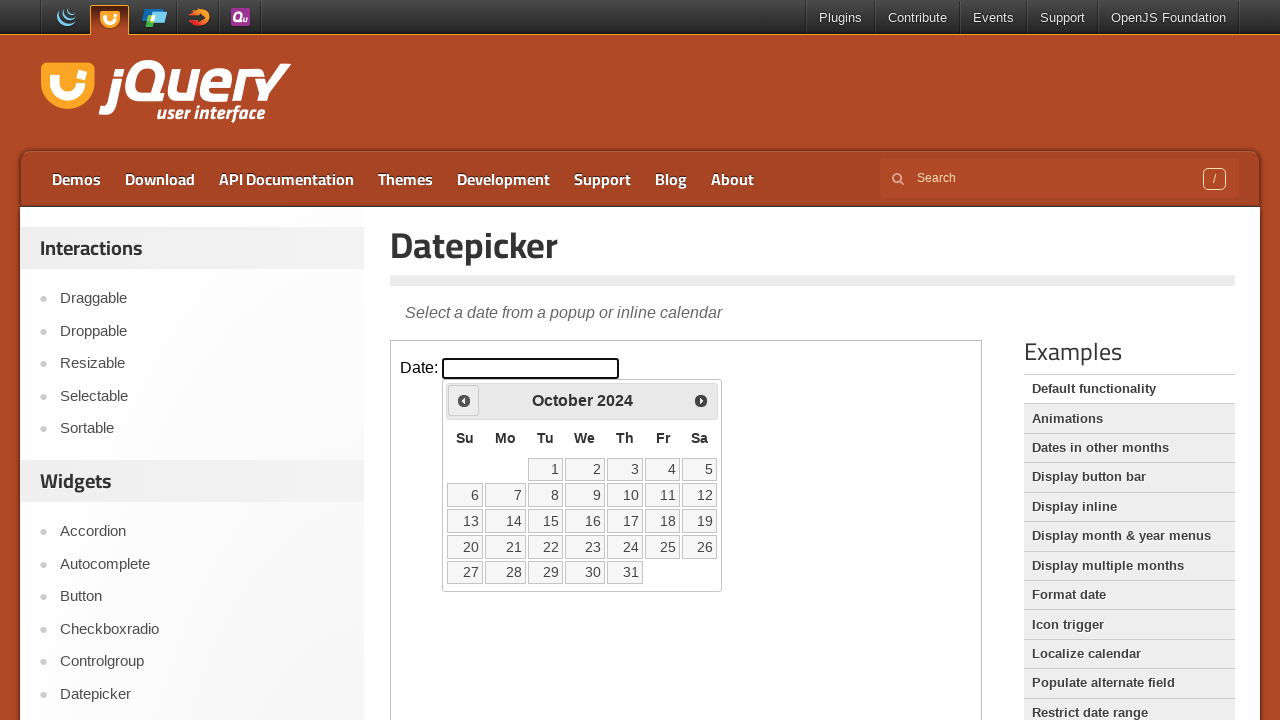

Clicked previous month button to navigate backwards at (464, 400) on iframe >> nth=0 >> internal:control=enter-frame >> span.ui-icon.ui-icon-circle-t
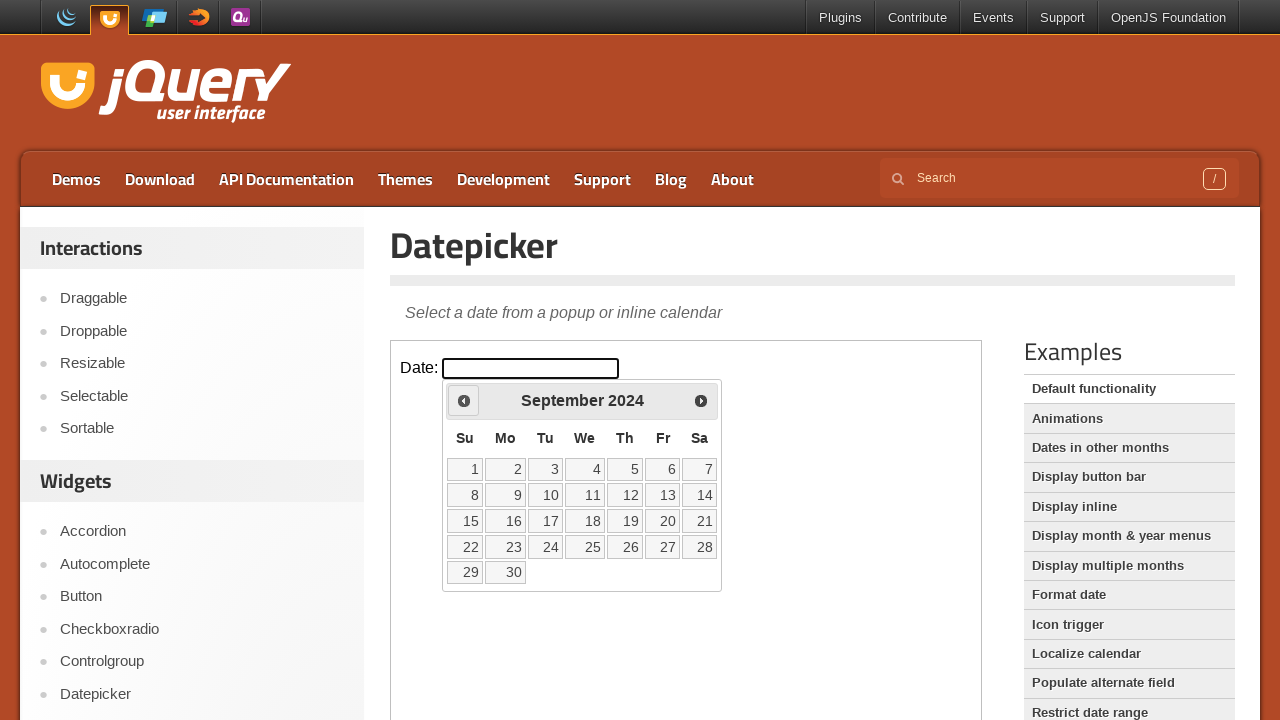

Retrieved current month: September
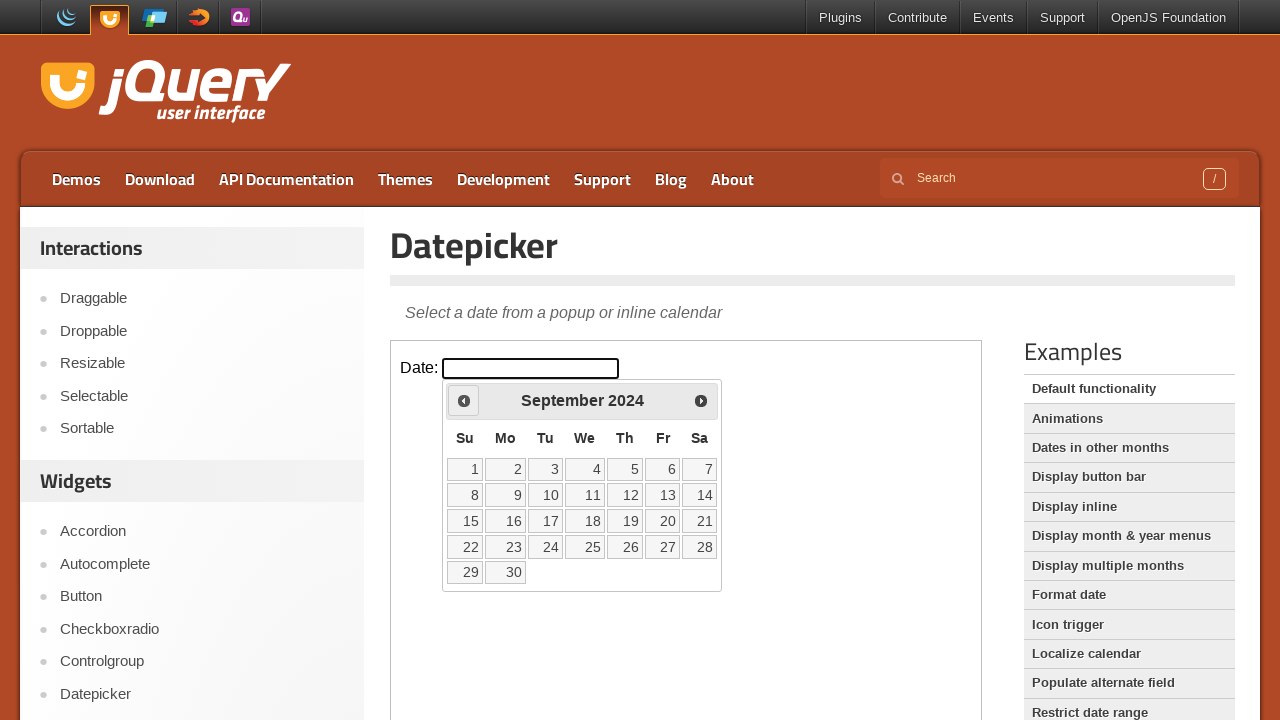

Retrieved current year: 2024
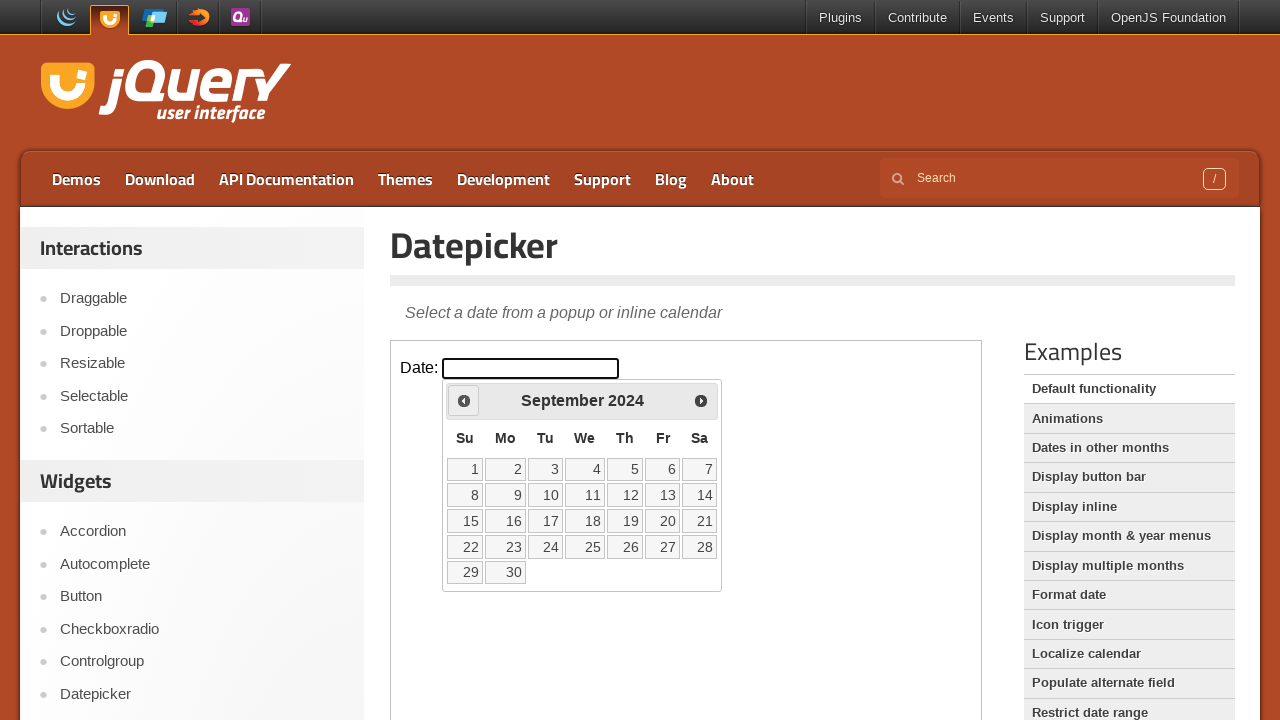

Clicked previous month button to navigate backwards at (464, 400) on iframe >> nth=0 >> internal:control=enter-frame >> span.ui-icon.ui-icon-circle-t
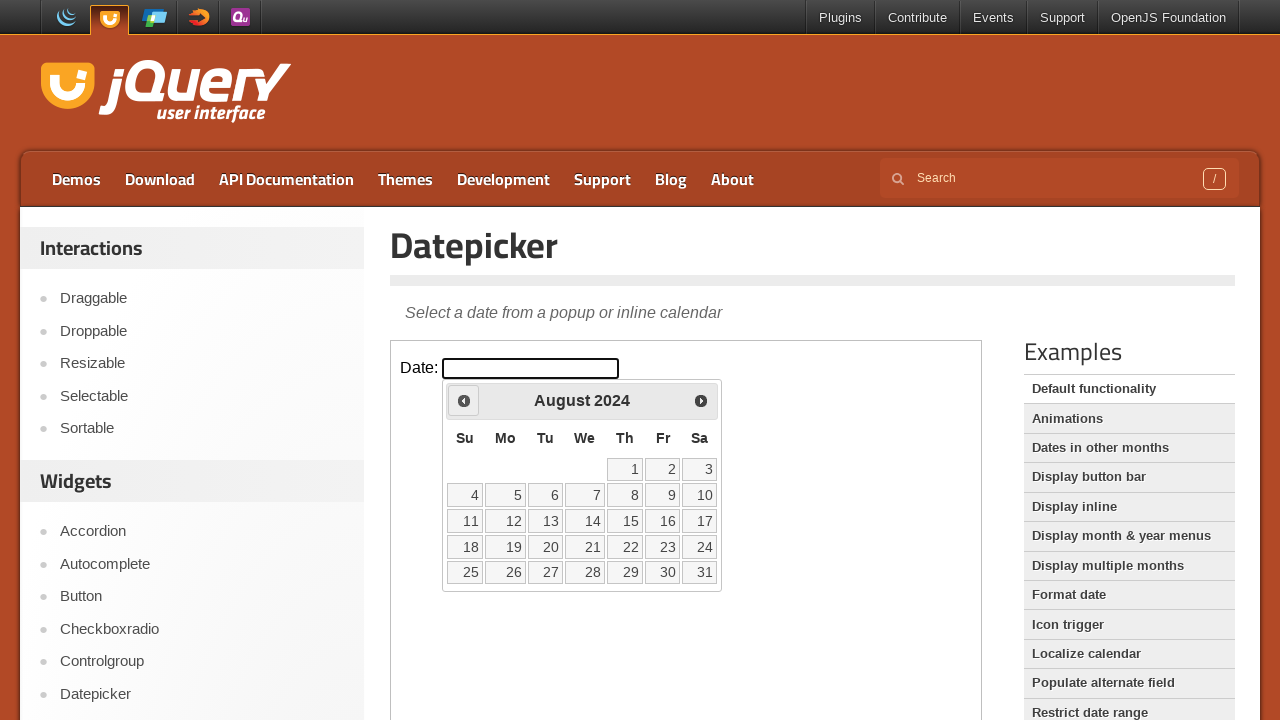

Retrieved current month: August
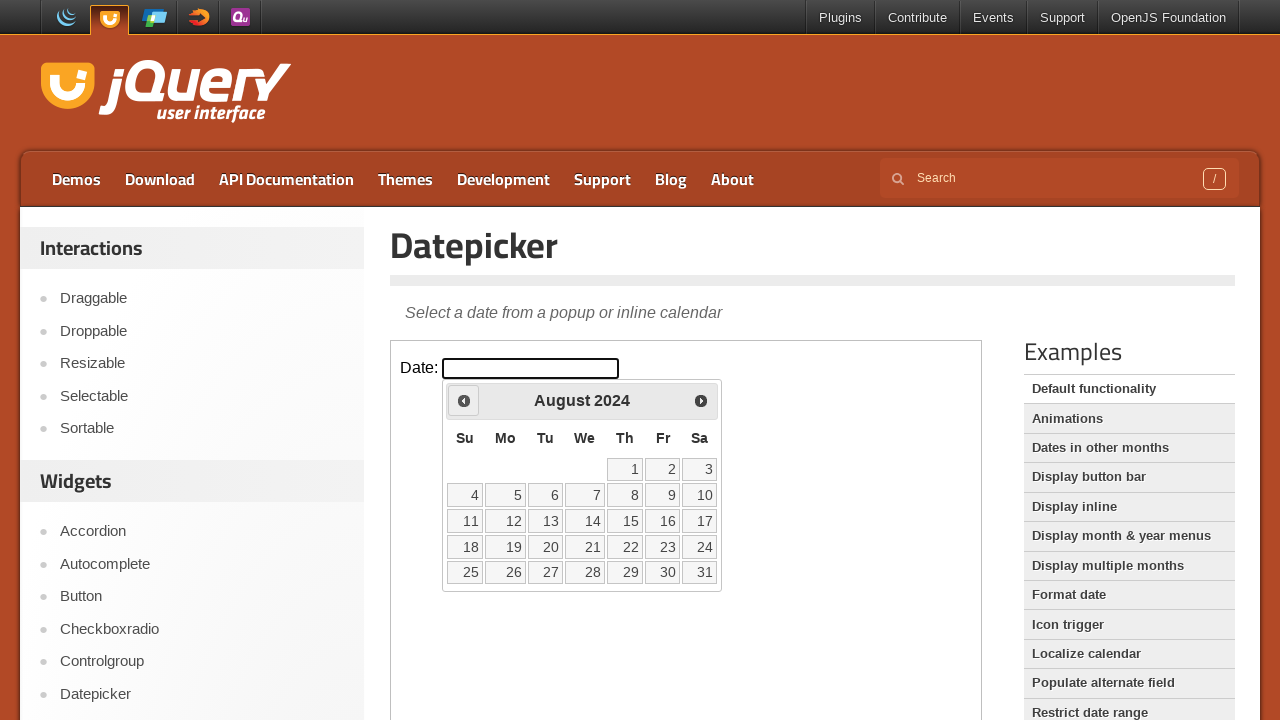

Retrieved current year: 2024
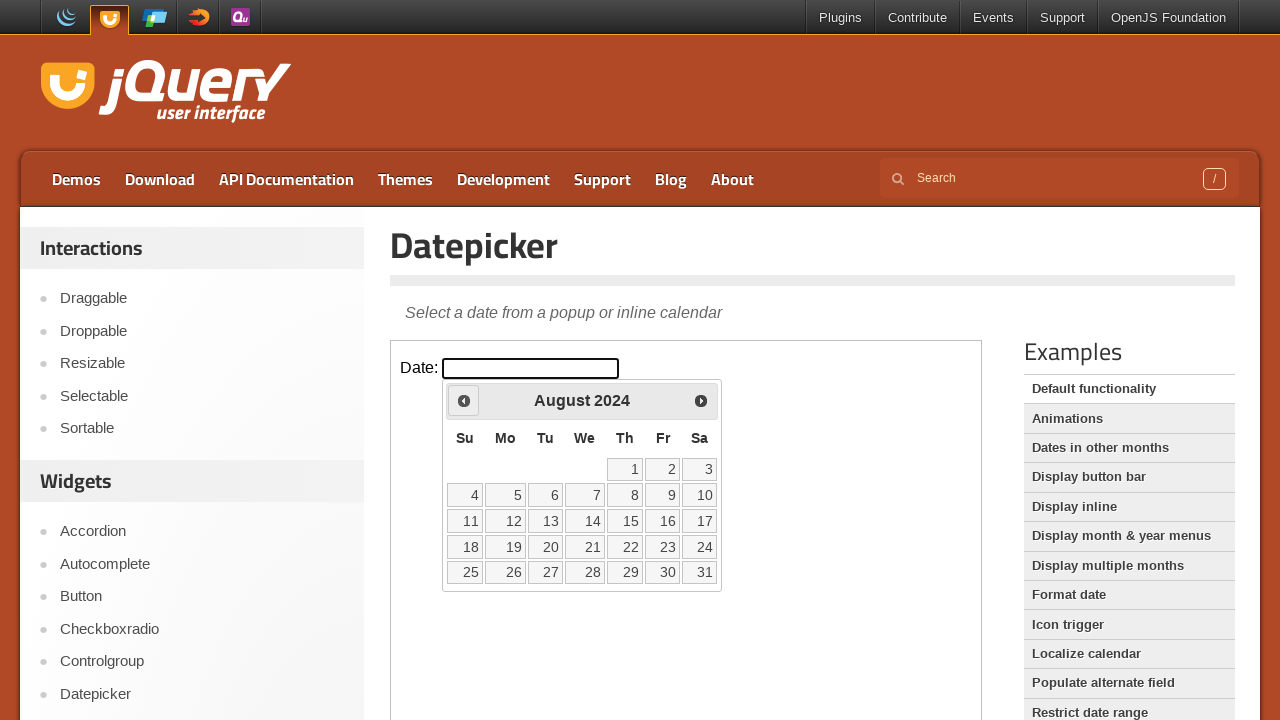

Clicked previous month button to navigate backwards at (464, 400) on iframe >> nth=0 >> internal:control=enter-frame >> span.ui-icon.ui-icon-circle-t
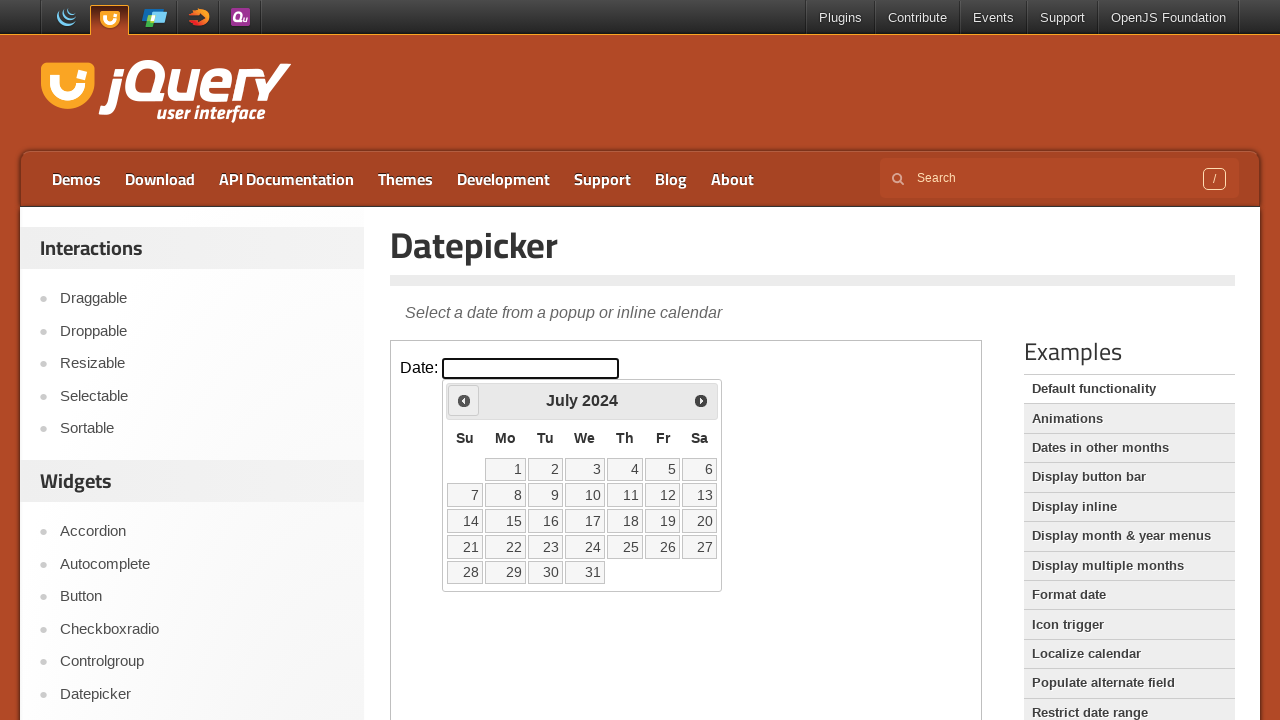

Retrieved current month: July
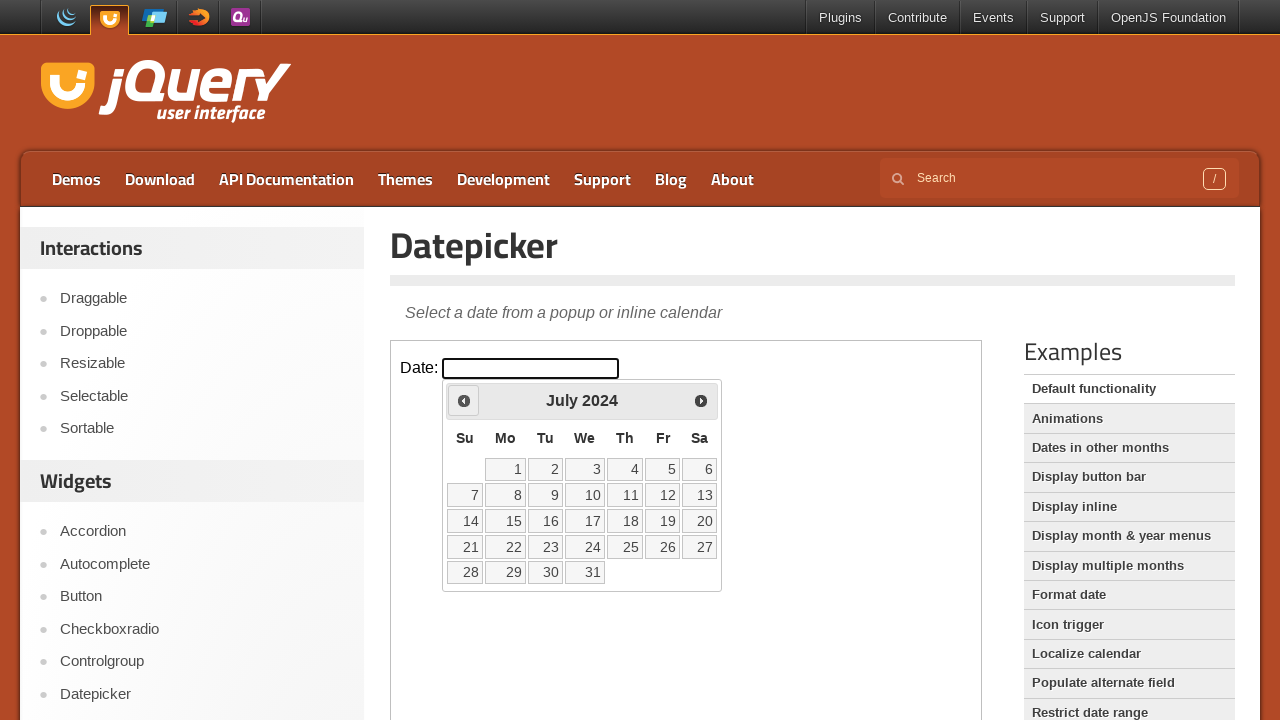

Retrieved current year: 2024
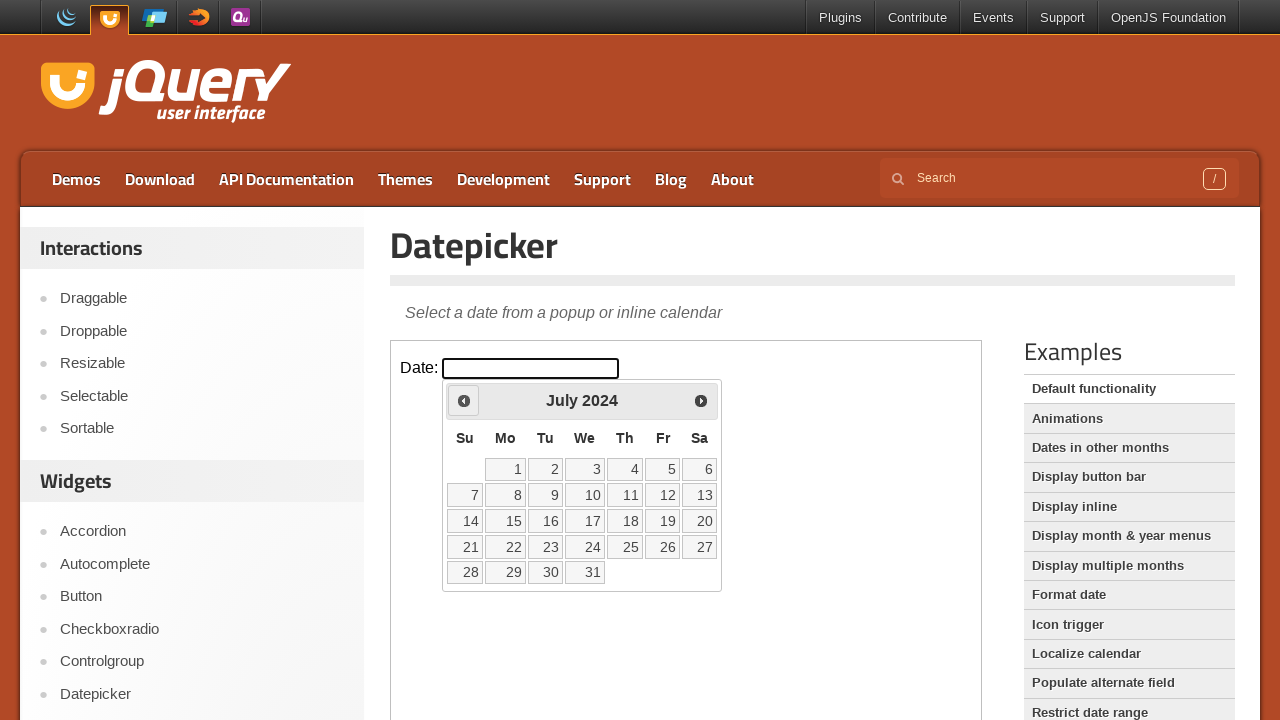

Clicked previous month button to navigate backwards at (464, 400) on iframe >> nth=0 >> internal:control=enter-frame >> span.ui-icon.ui-icon-circle-t
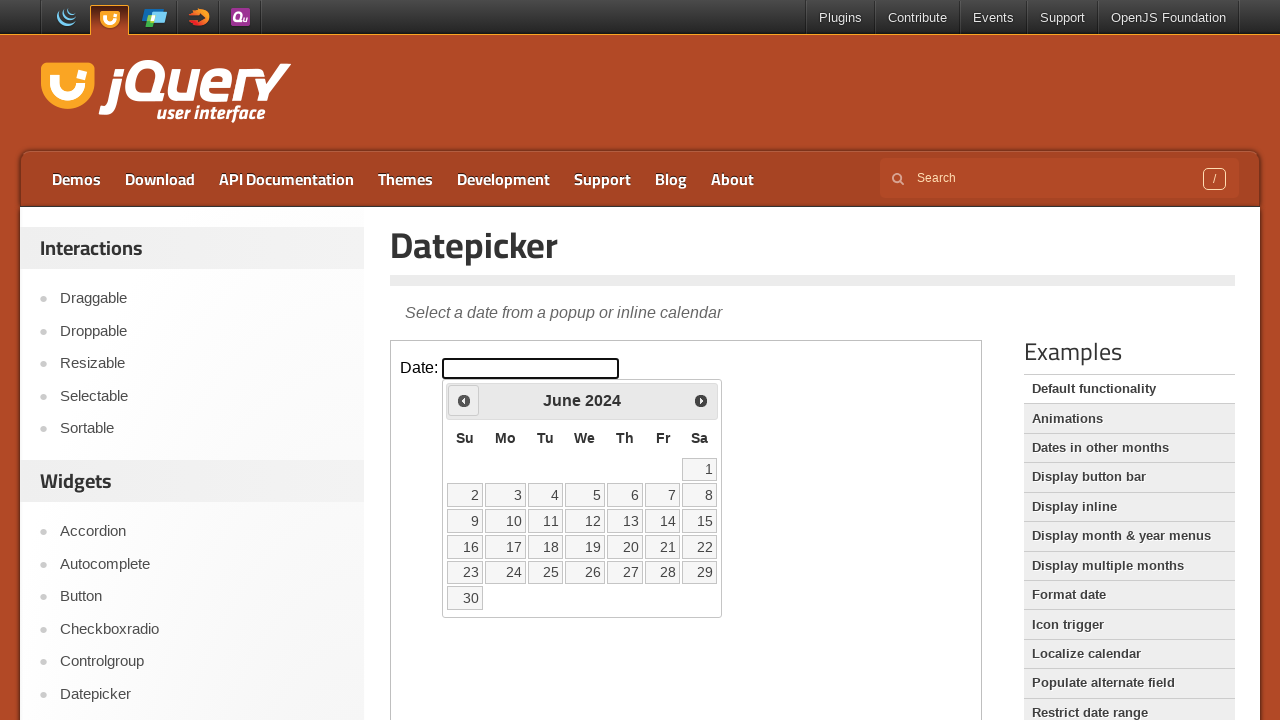

Retrieved current month: June
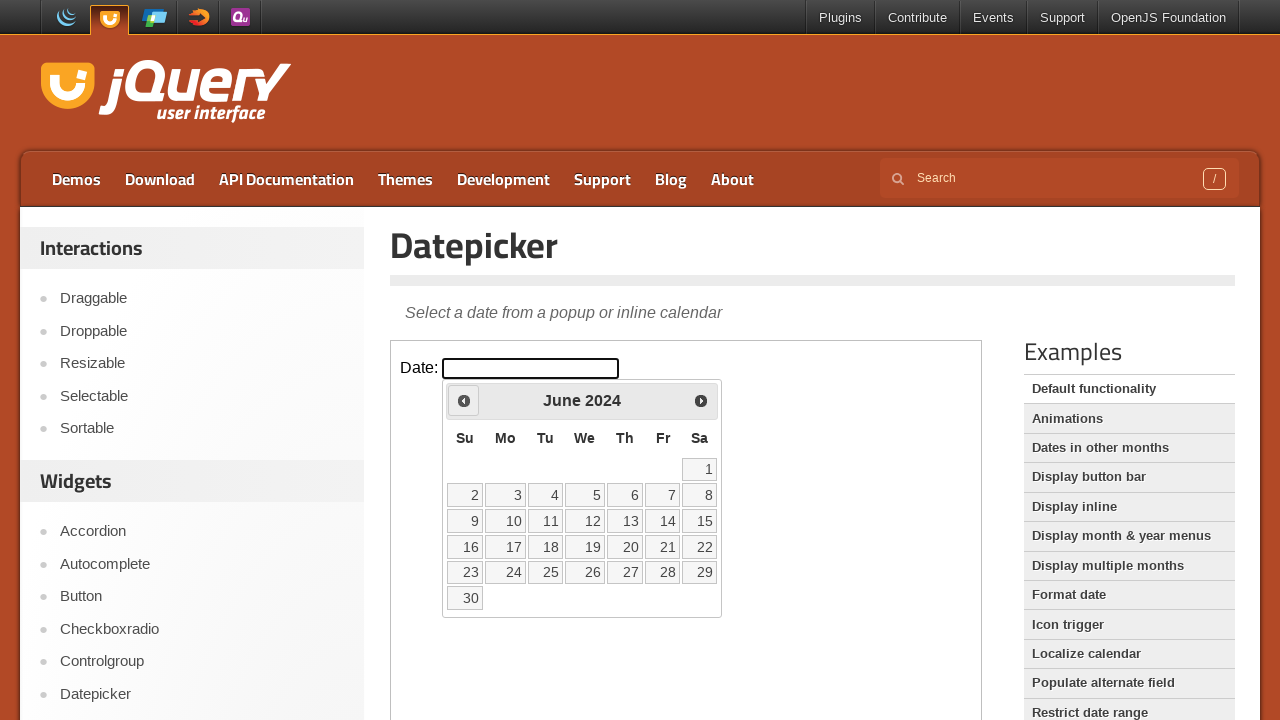

Retrieved current year: 2024
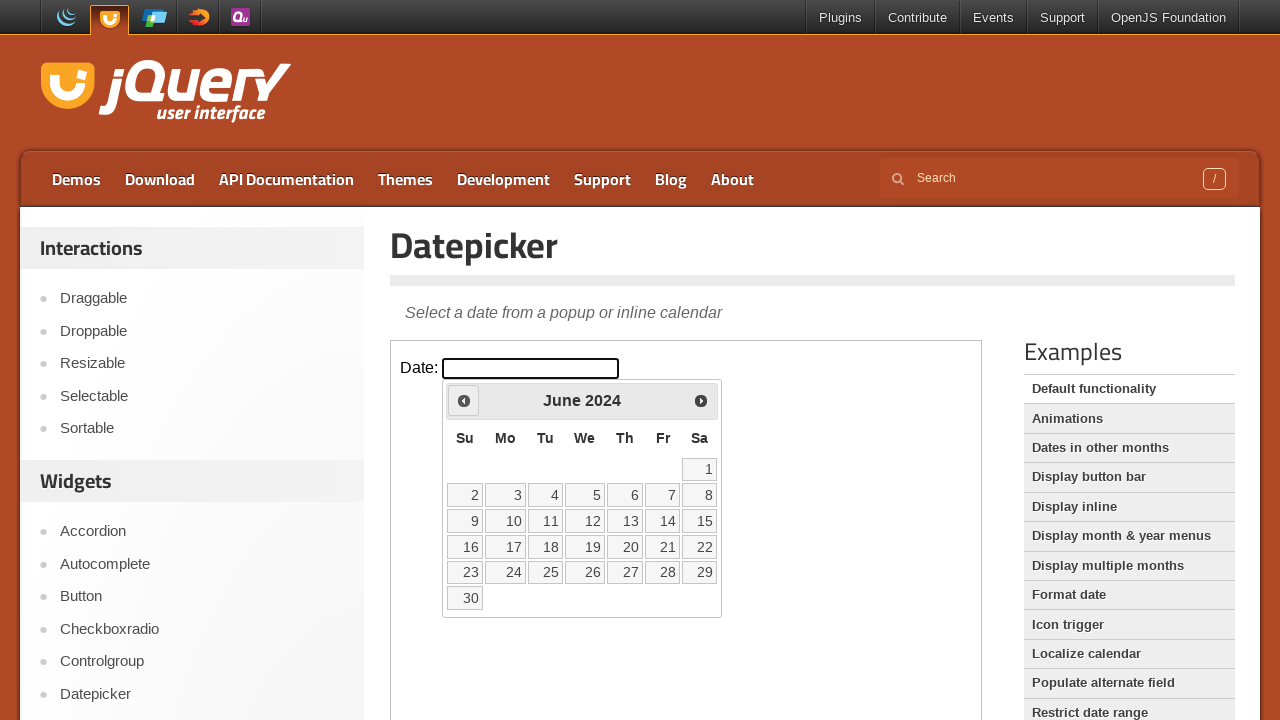

Clicked previous month button to navigate backwards at (464, 400) on iframe >> nth=0 >> internal:control=enter-frame >> span.ui-icon.ui-icon-circle-t
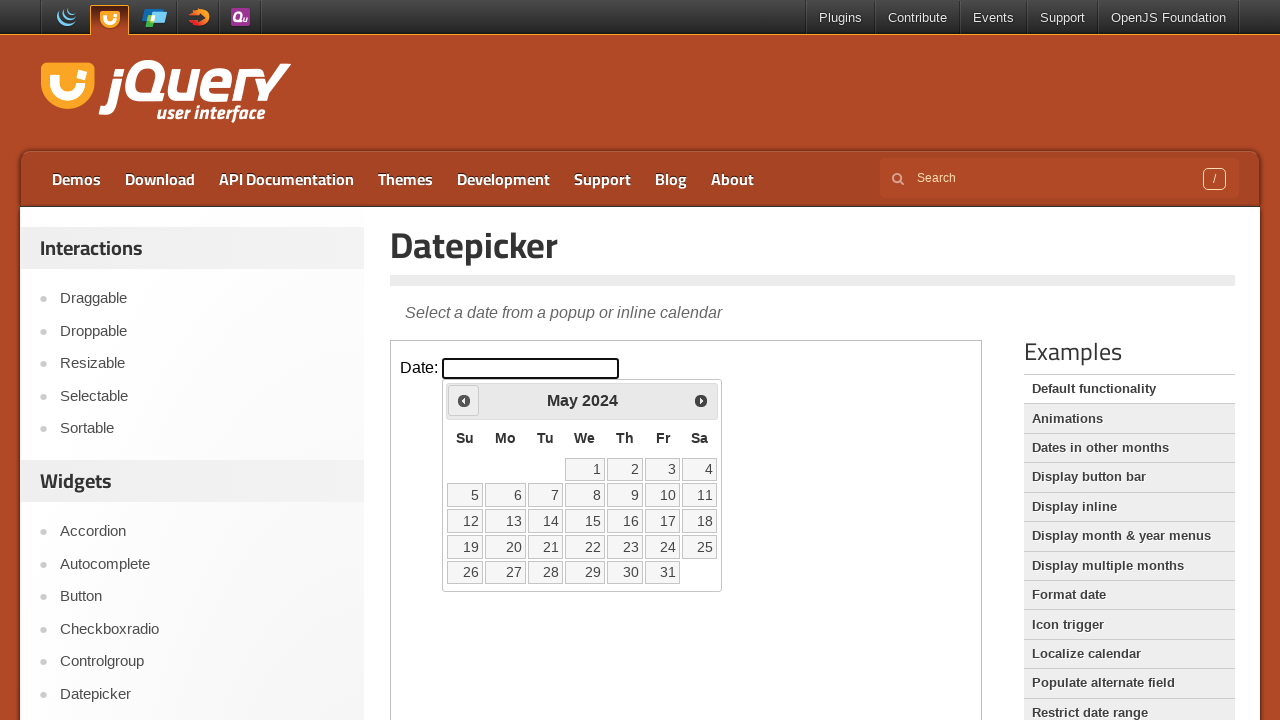

Retrieved current month: May
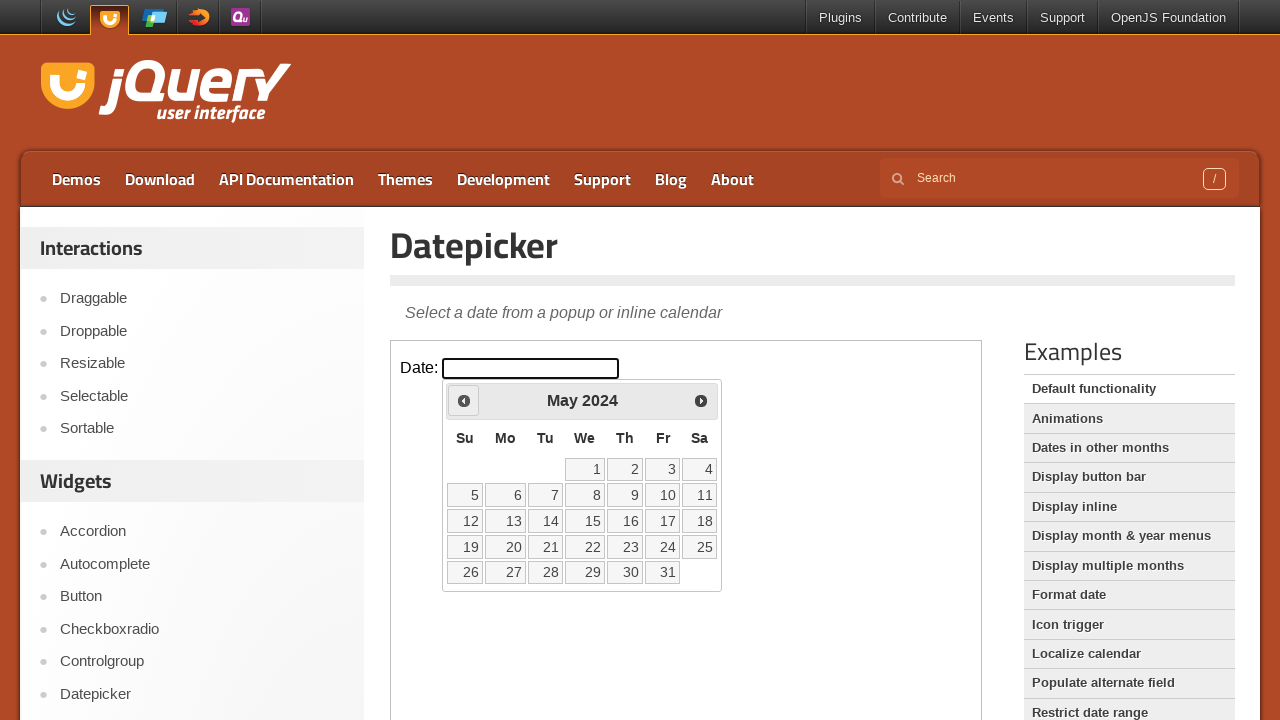

Retrieved current year: 2024
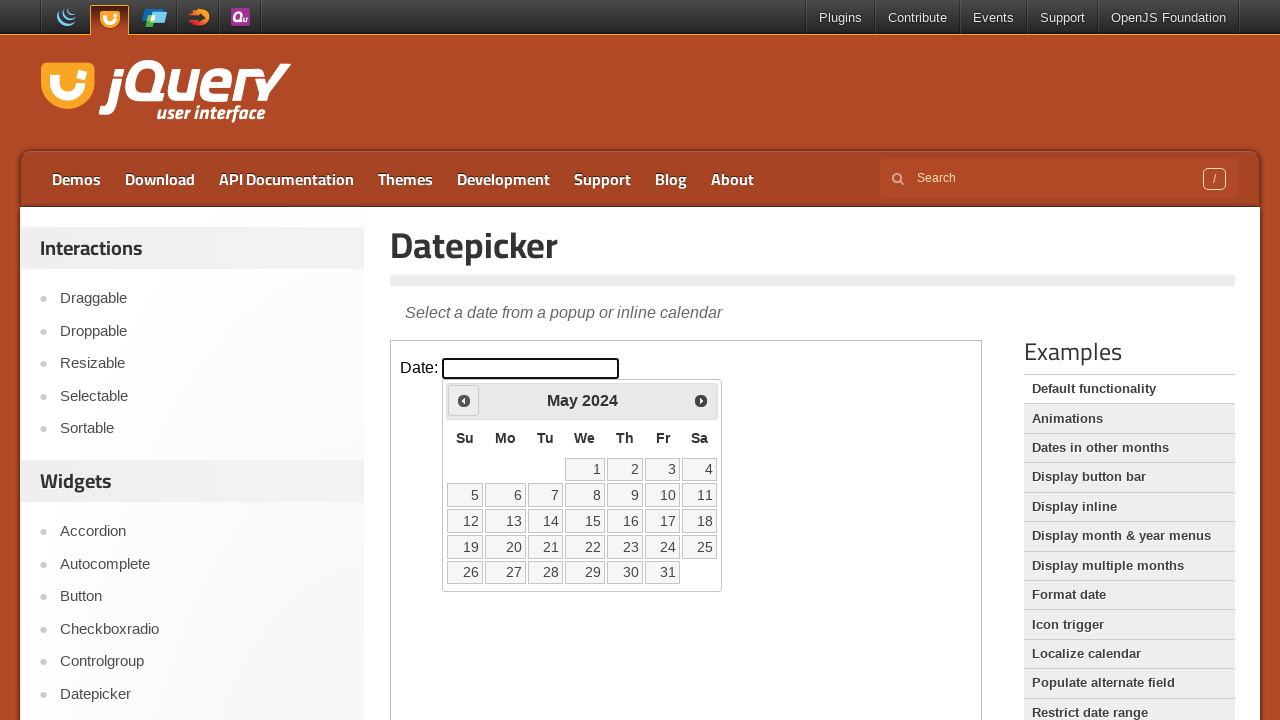

Clicked previous month button to navigate backwards at (464, 400) on iframe >> nth=0 >> internal:control=enter-frame >> span.ui-icon.ui-icon-circle-t
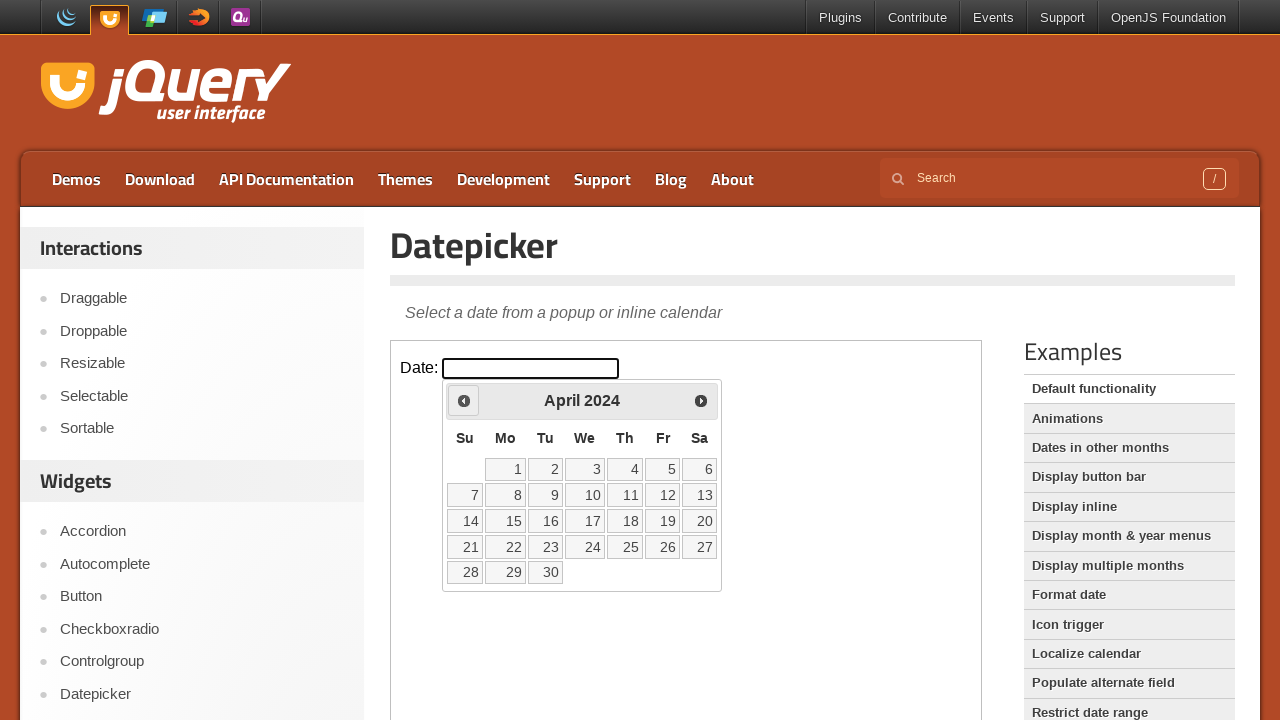

Retrieved current month: April
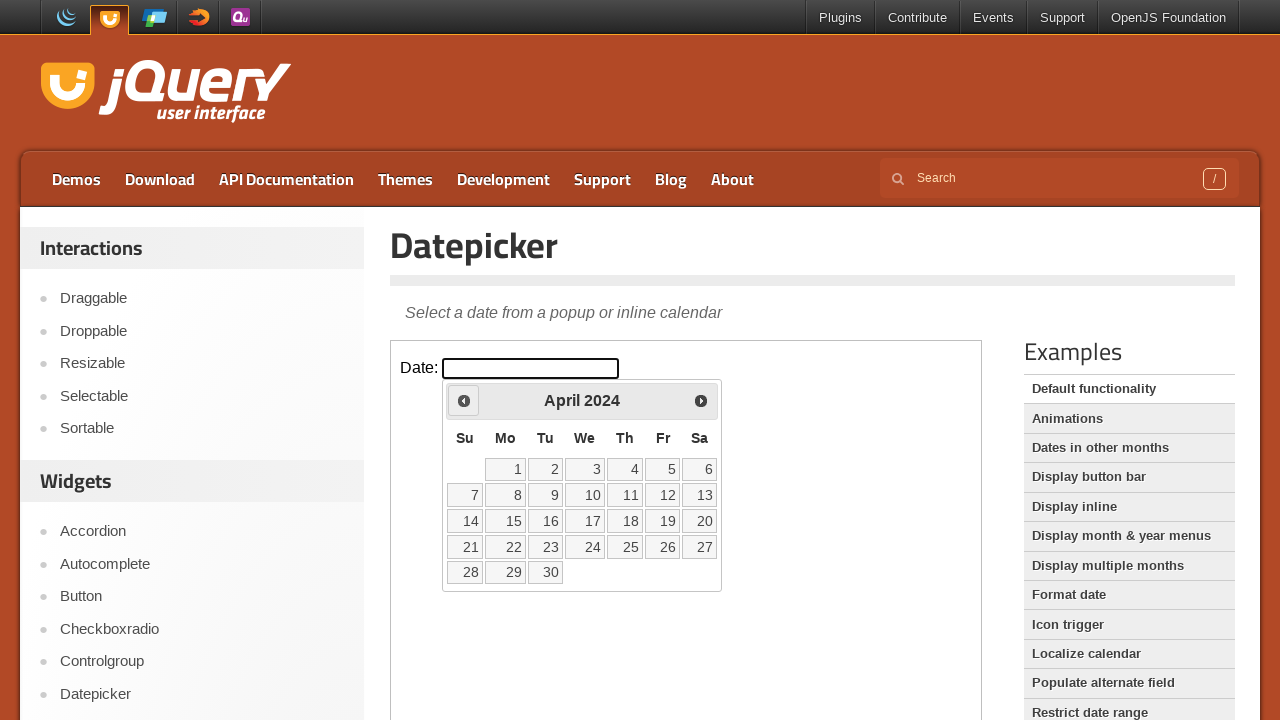

Retrieved current year: 2024
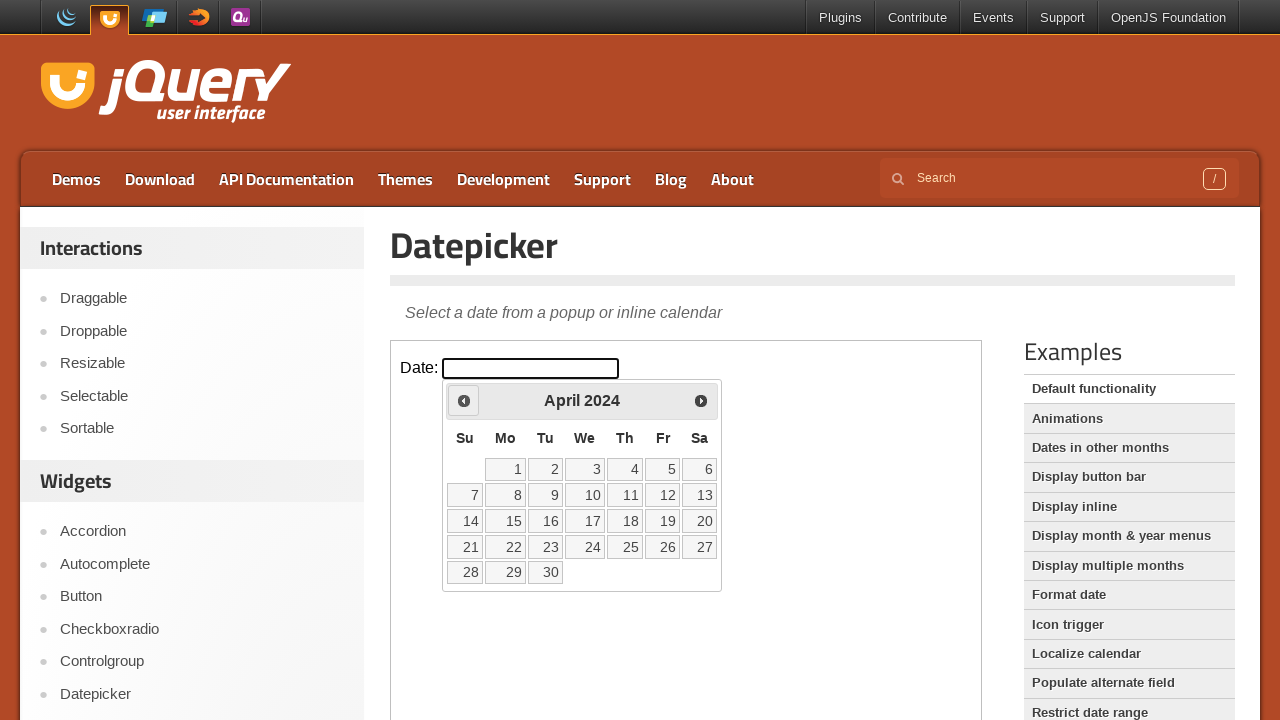

Clicked previous month button to navigate backwards at (464, 400) on iframe >> nth=0 >> internal:control=enter-frame >> span.ui-icon.ui-icon-circle-t
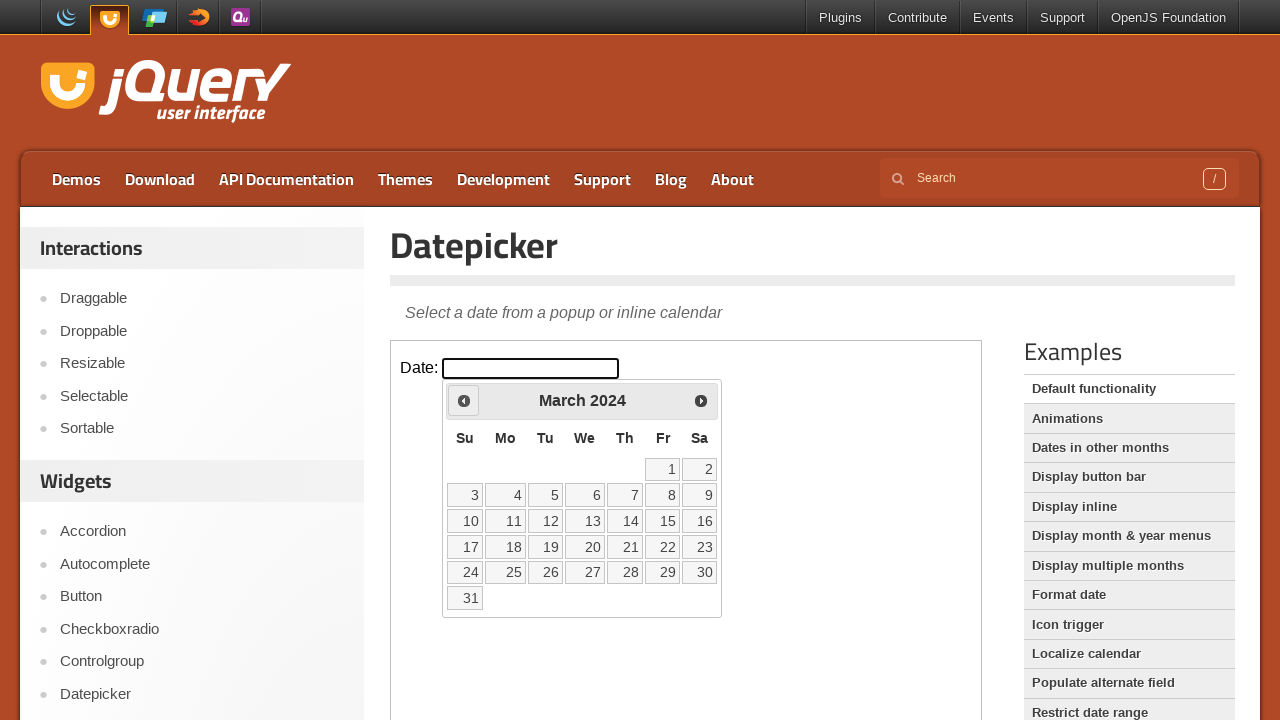

Retrieved current month: March
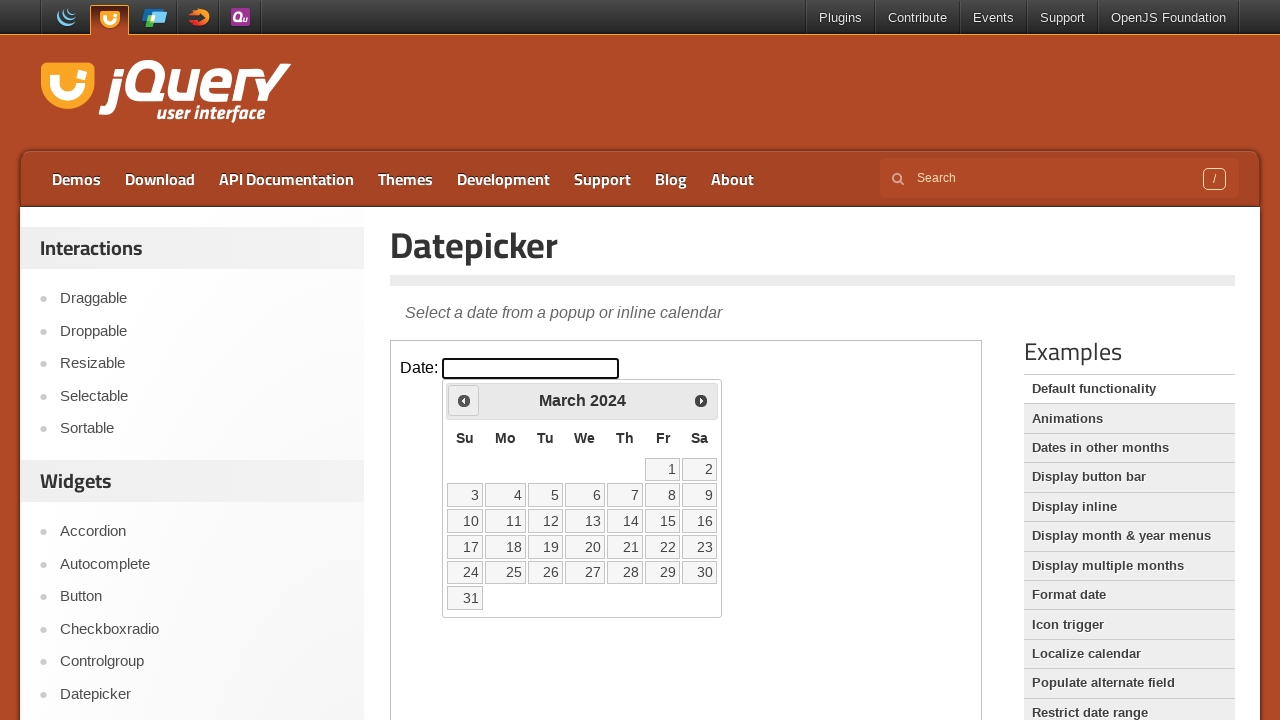

Retrieved current year: 2024
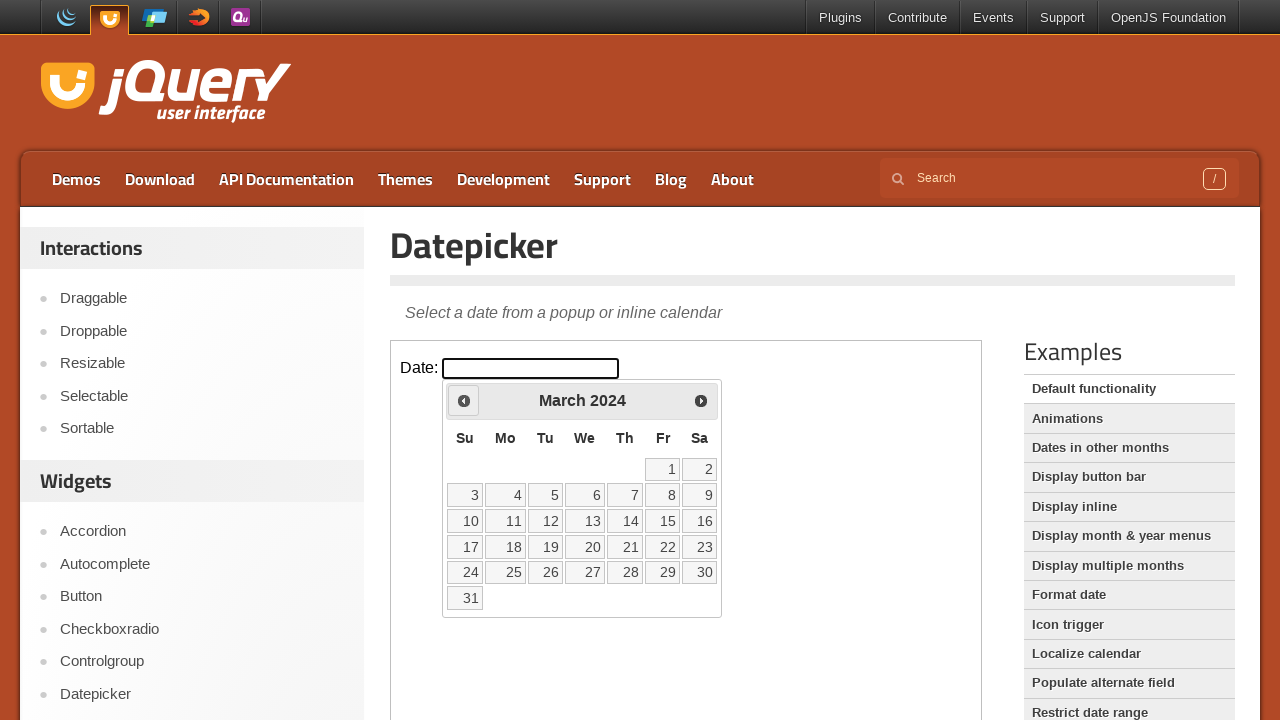

Clicked previous month button to navigate backwards at (464, 400) on iframe >> nth=0 >> internal:control=enter-frame >> span.ui-icon.ui-icon-circle-t
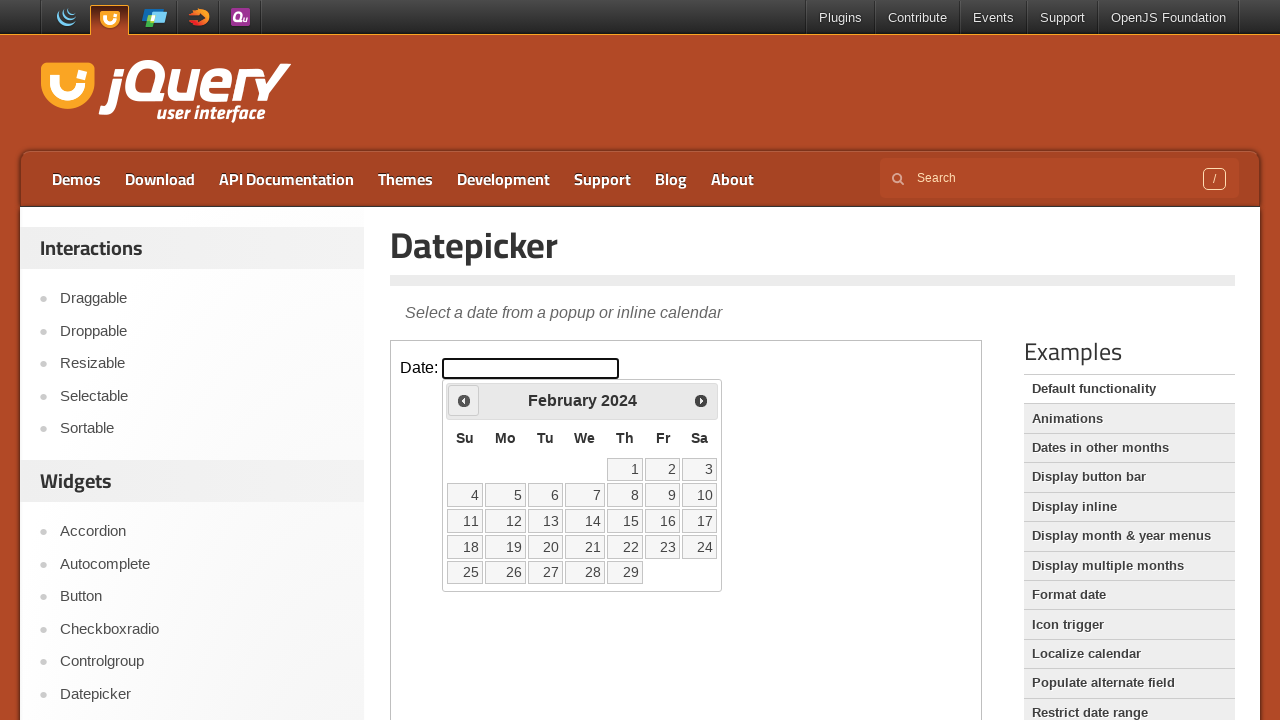

Retrieved current month: February
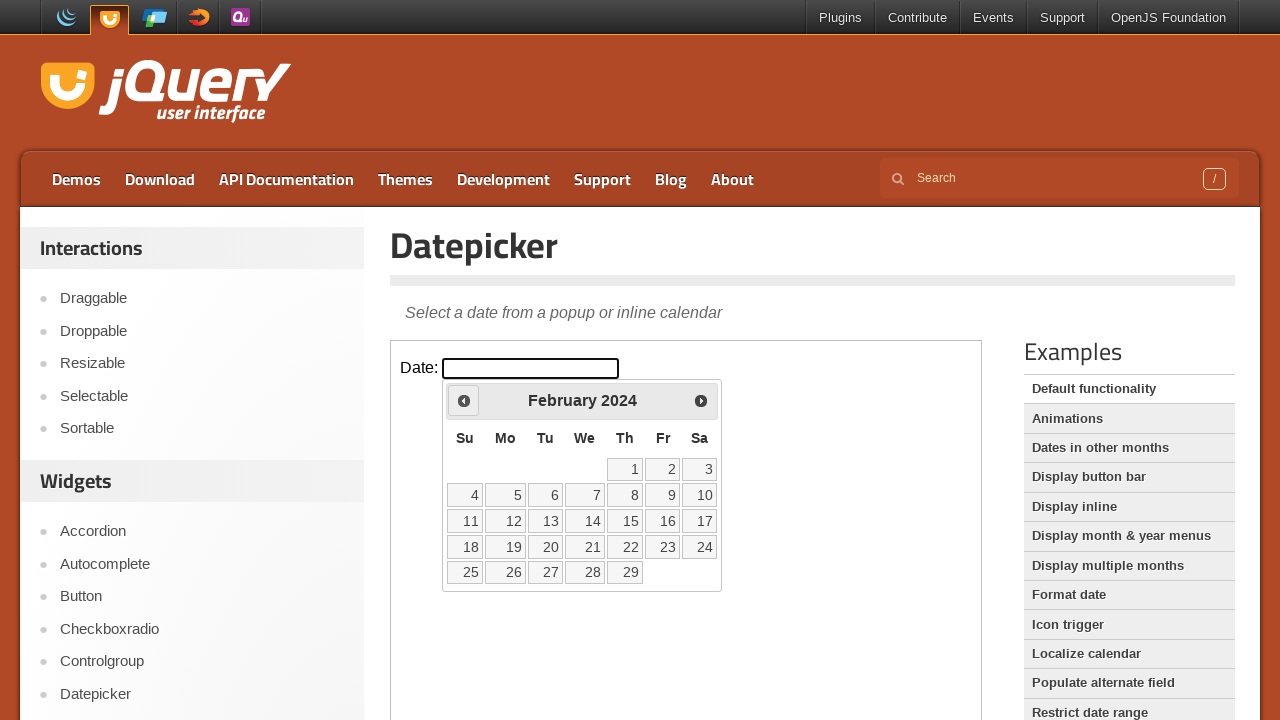

Retrieved current year: 2024
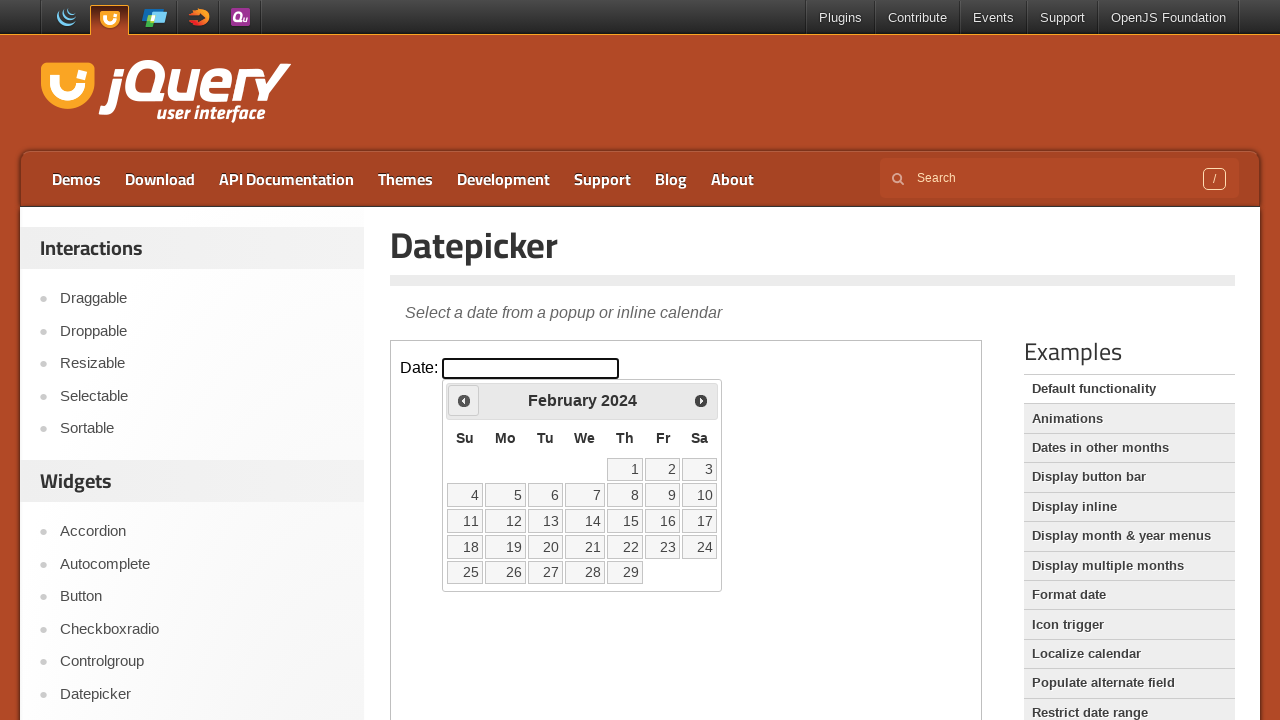

Clicked previous month button to navigate backwards at (464, 400) on iframe >> nth=0 >> internal:control=enter-frame >> span.ui-icon.ui-icon-circle-t
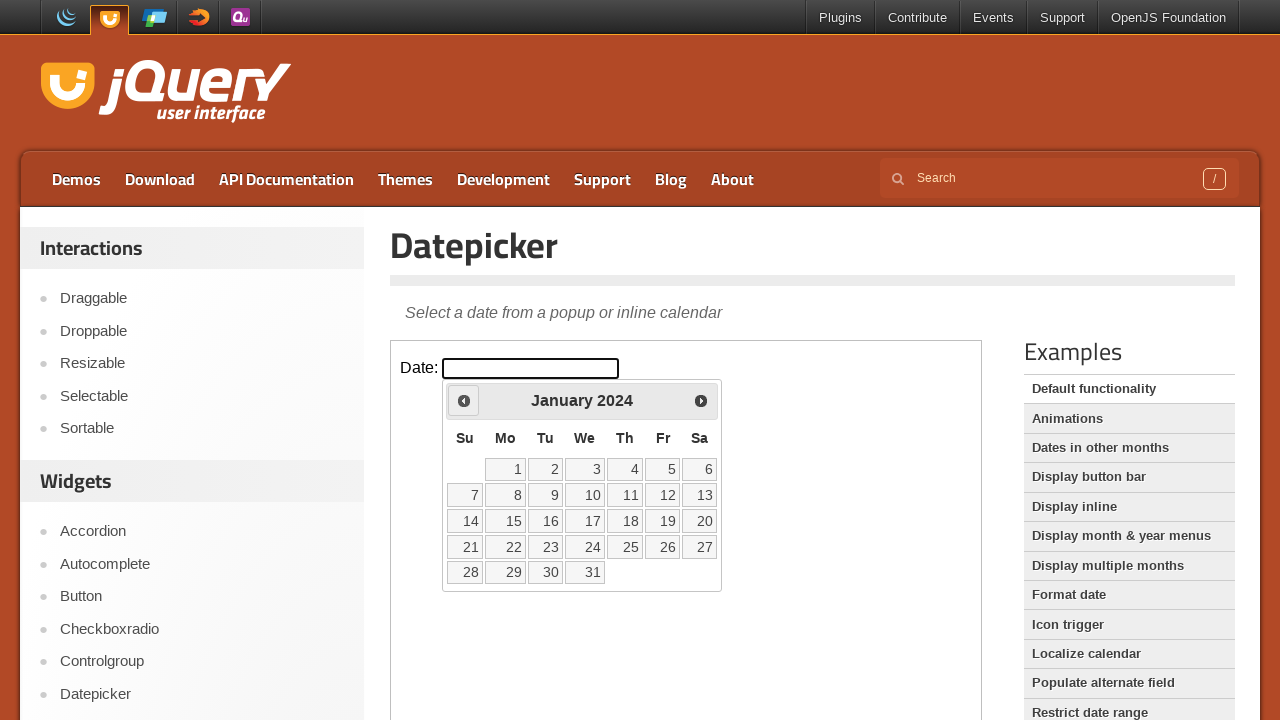

Retrieved current month: January
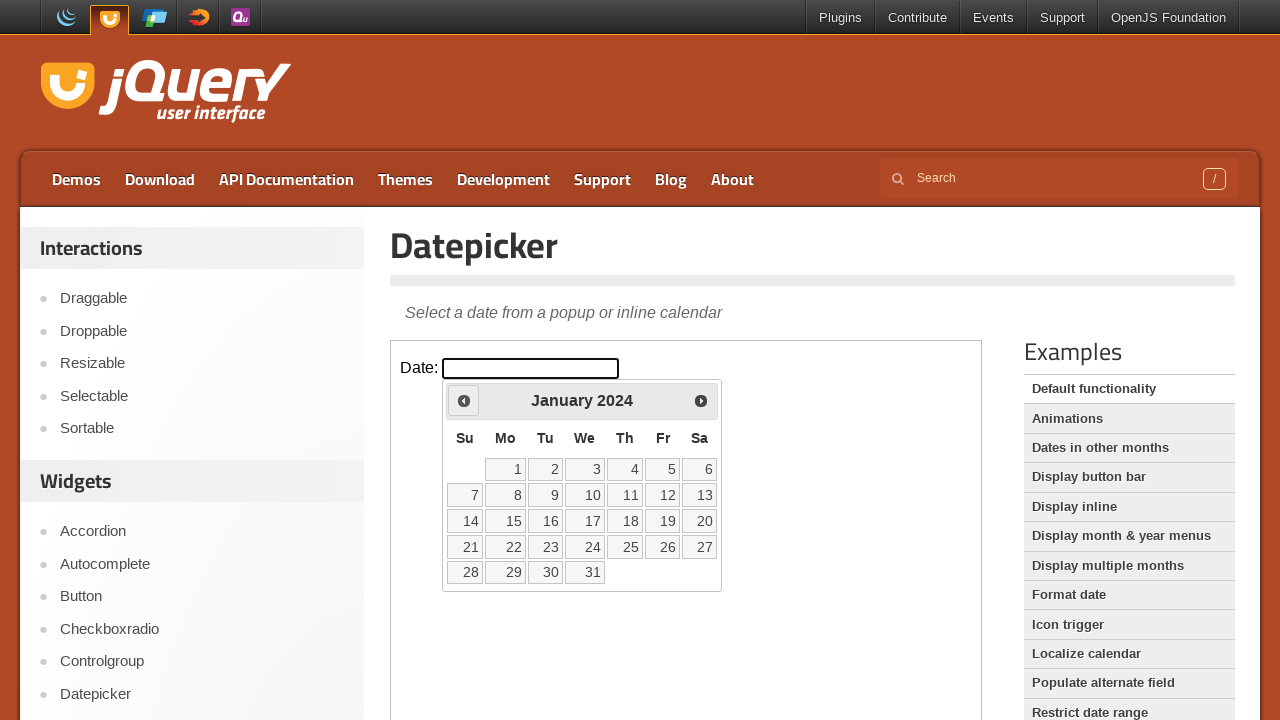

Retrieved current year: 2024
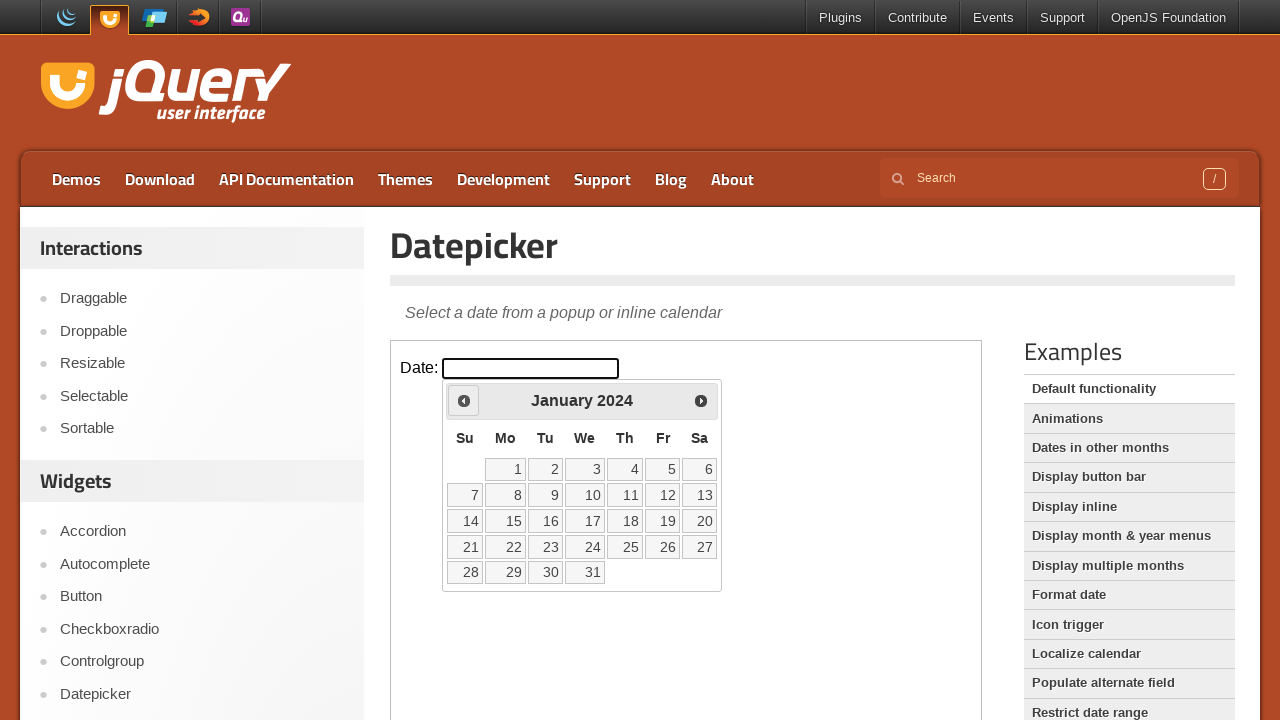

Clicked previous month button to navigate backwards at (464, 400) on iframe >> nth=0 >> internal:control=enter-frame >> span.ui-icon.ui-icon-circle-t
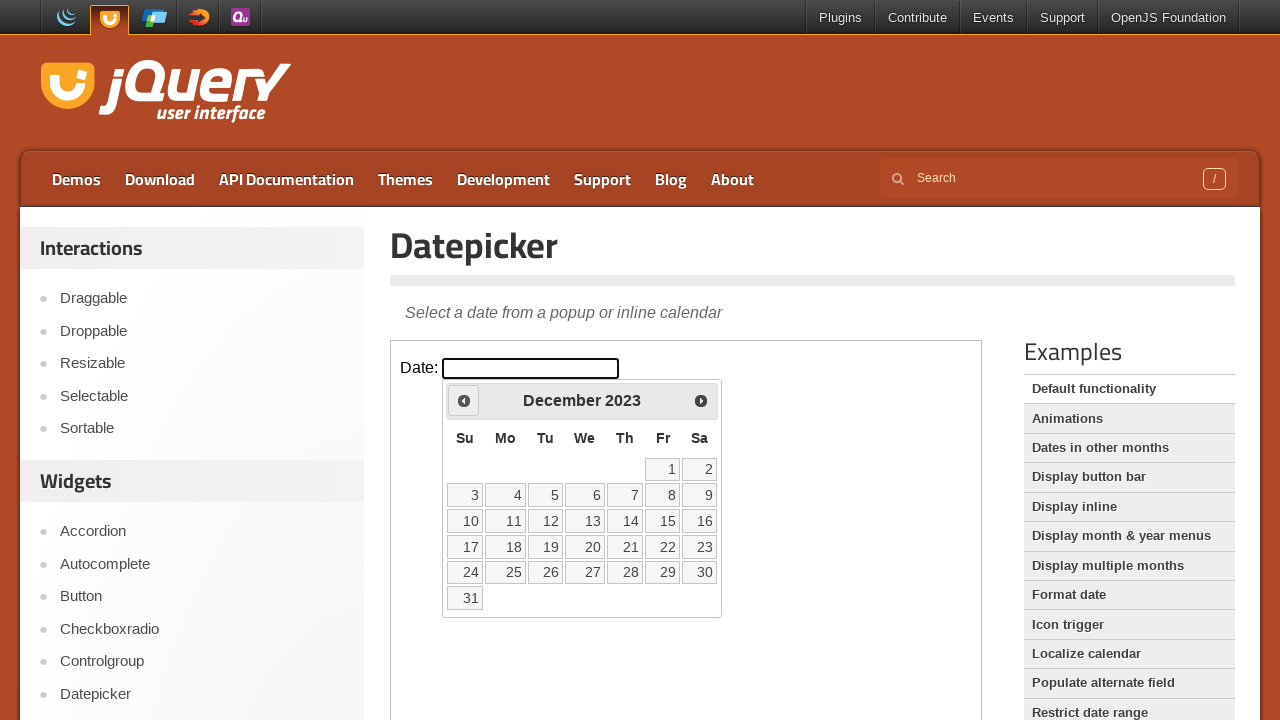

Retrieved current month: December
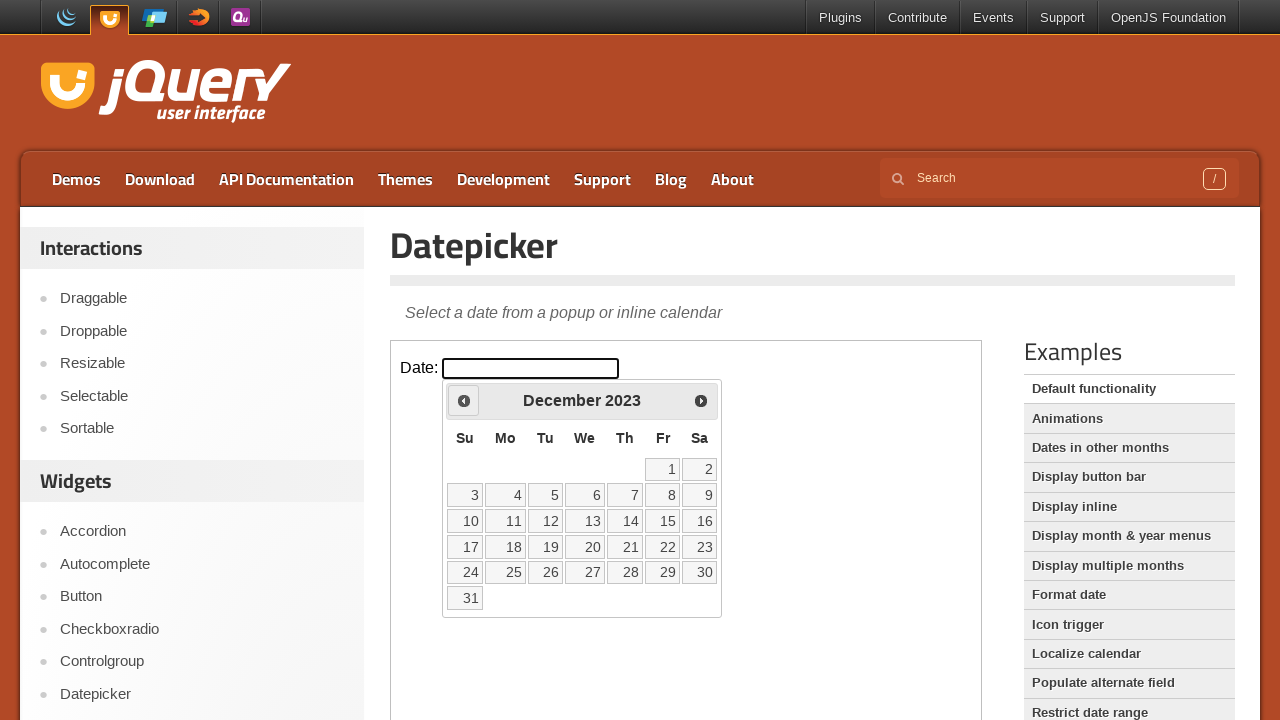

Retrieved current year: 2023
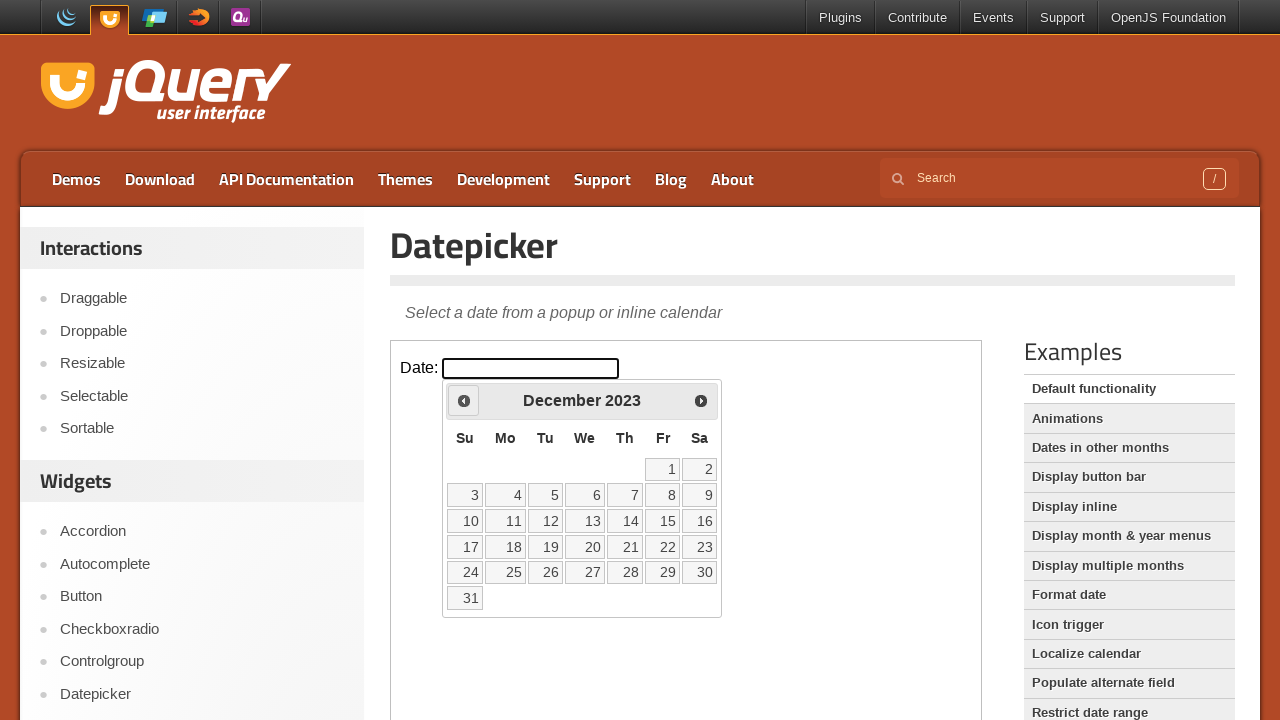

Clicked previous month button to navigate backwards at (464, 400) on iframe >> nth=0 >> internal:control=enter-frame >> span.ui-icon.ui-icon-circle-t
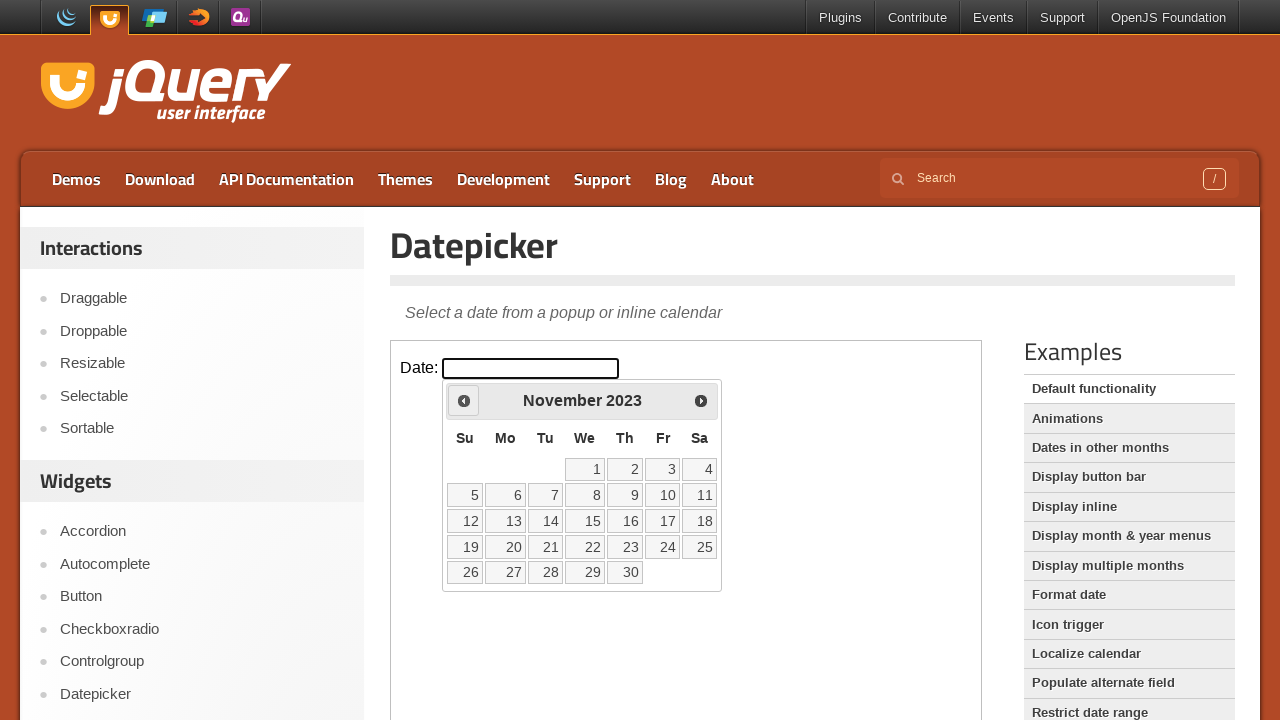

Retrieved current month: November
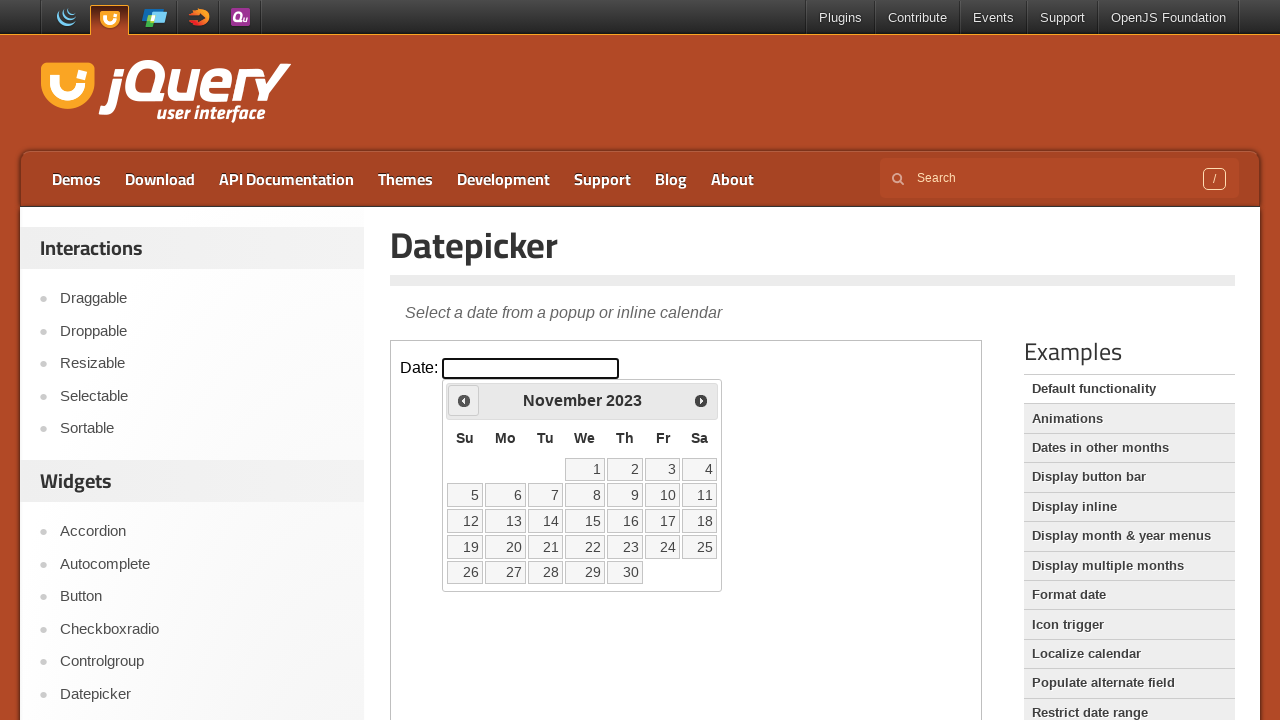

Retrieved current year: 2023
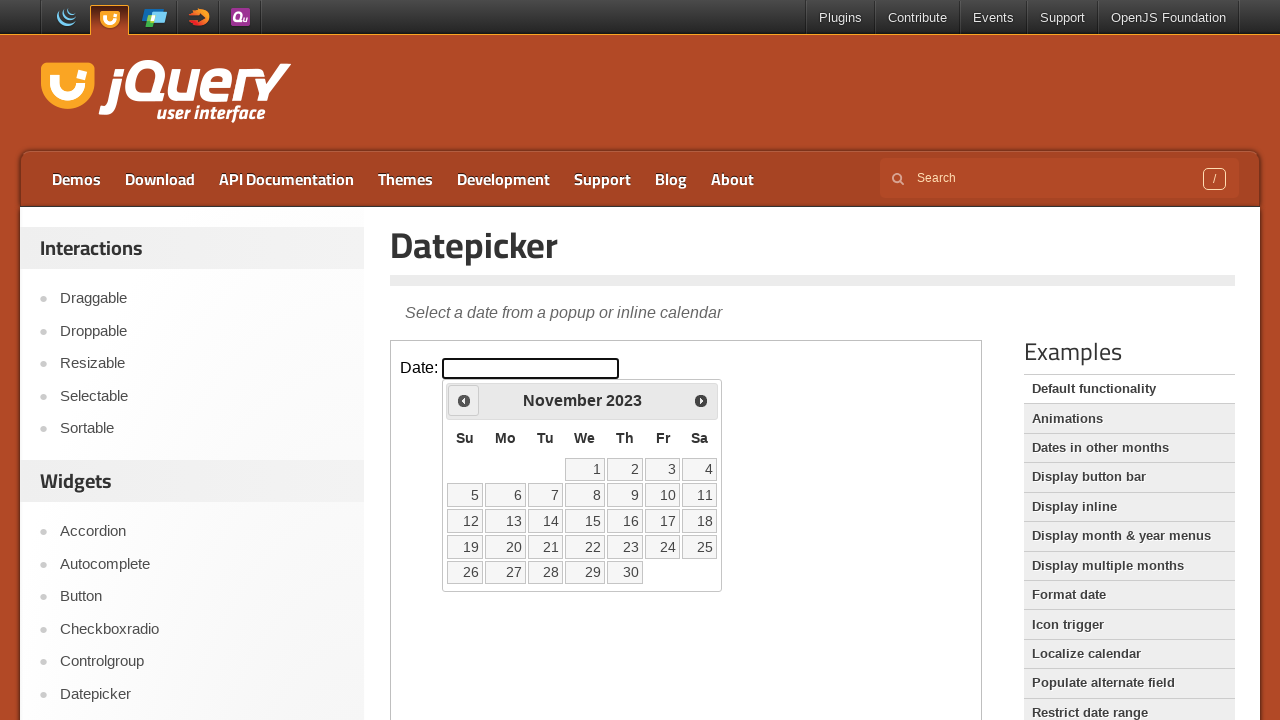

Clicked previous month button to navigate backwards at (464, 400) on iframe >> nth=0 >> internal:control=enter-frame >> span.ui-icon.ui-icon-circle-t
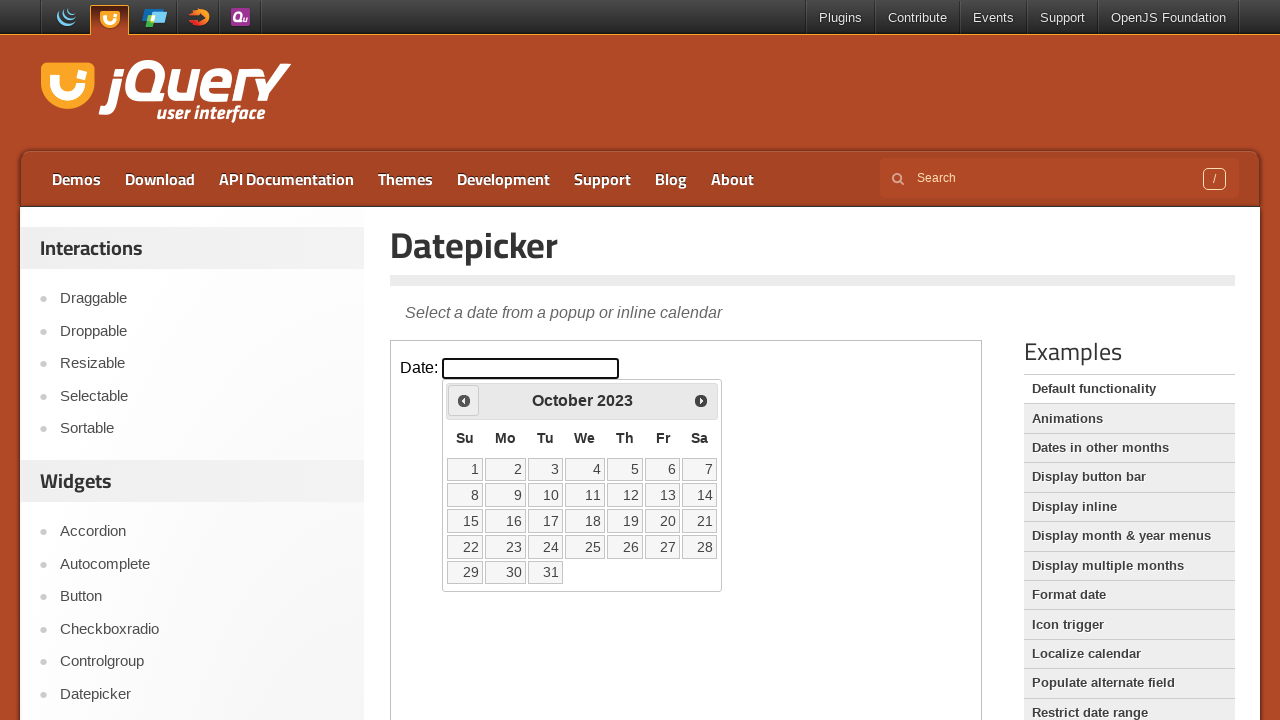

Retrieved current month: October
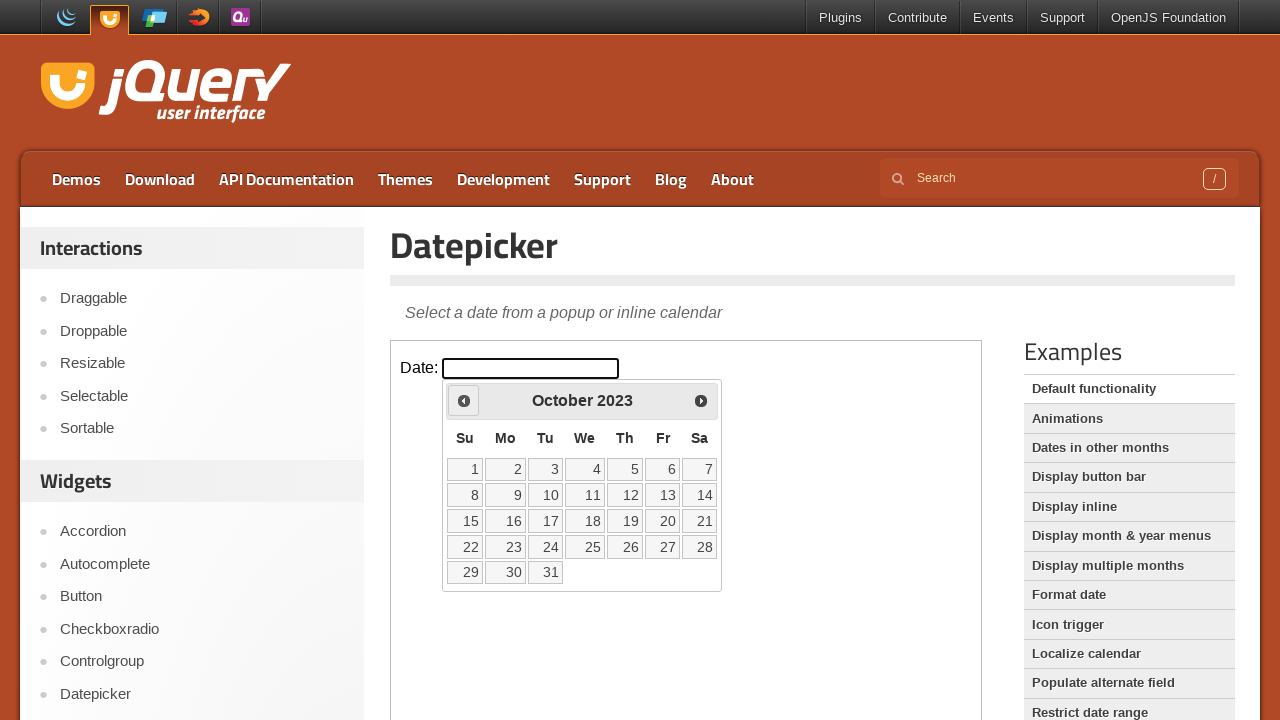

Retrieved current year: 2023
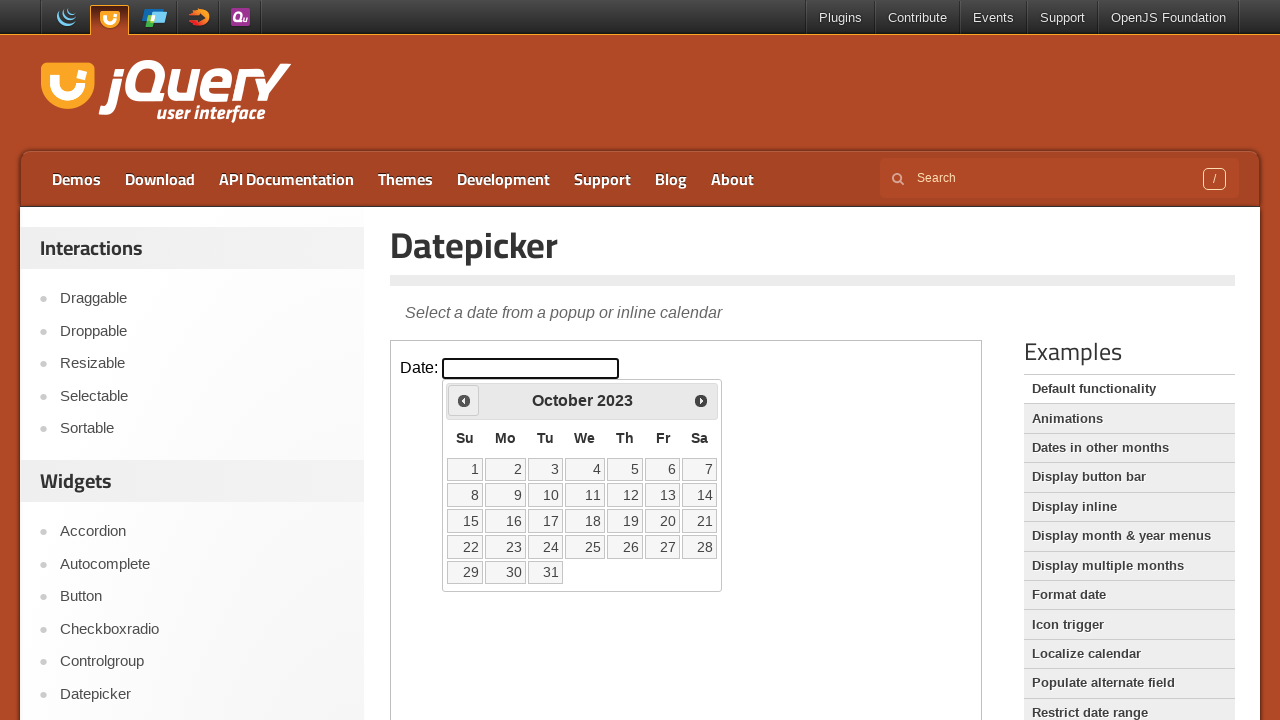

Reached target date of October 2023
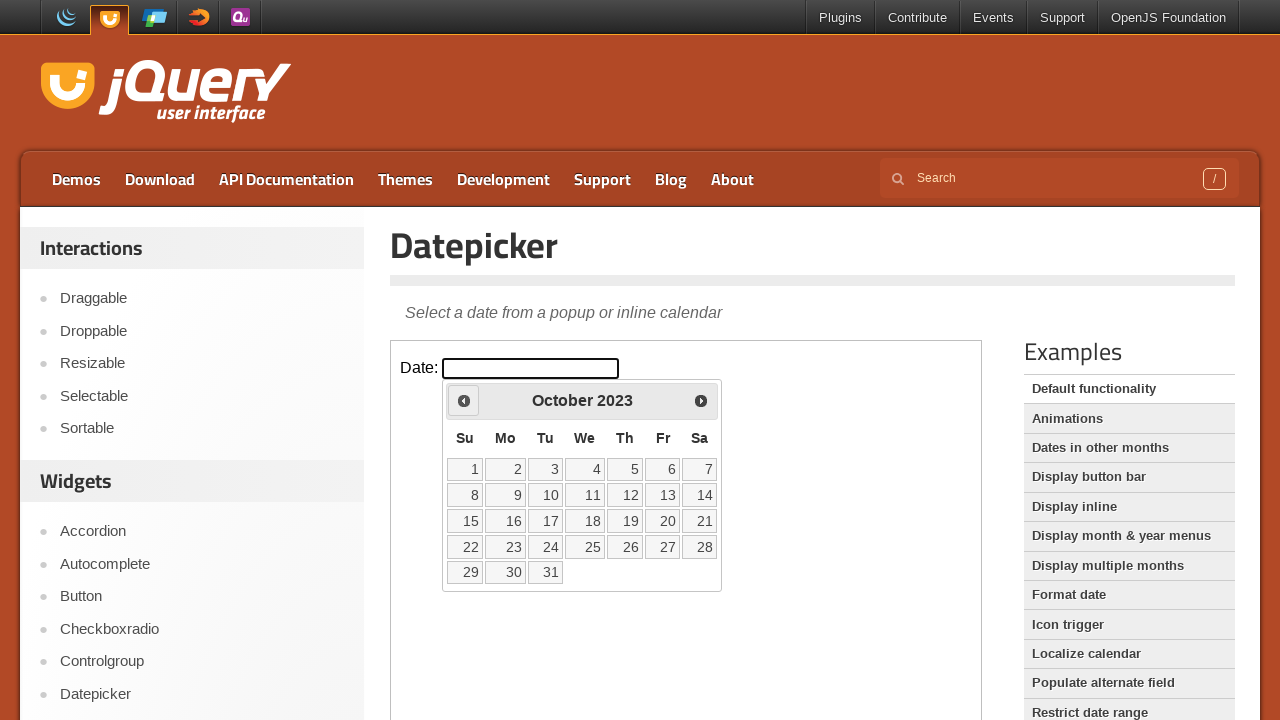

Selected October 20, 2023 from datepicker calendar at (663, 521) on iframe >> nth=0 >> internal:control=enter-frame >> table.ui-datepicker-calendar 
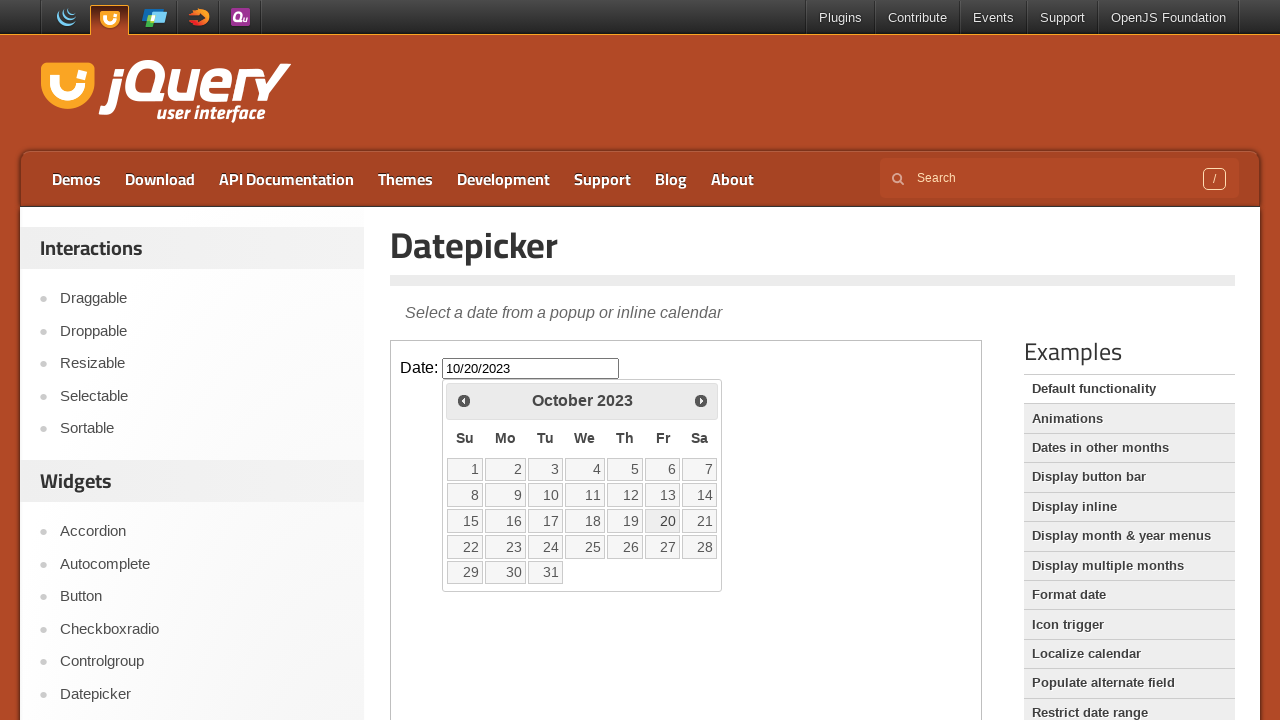

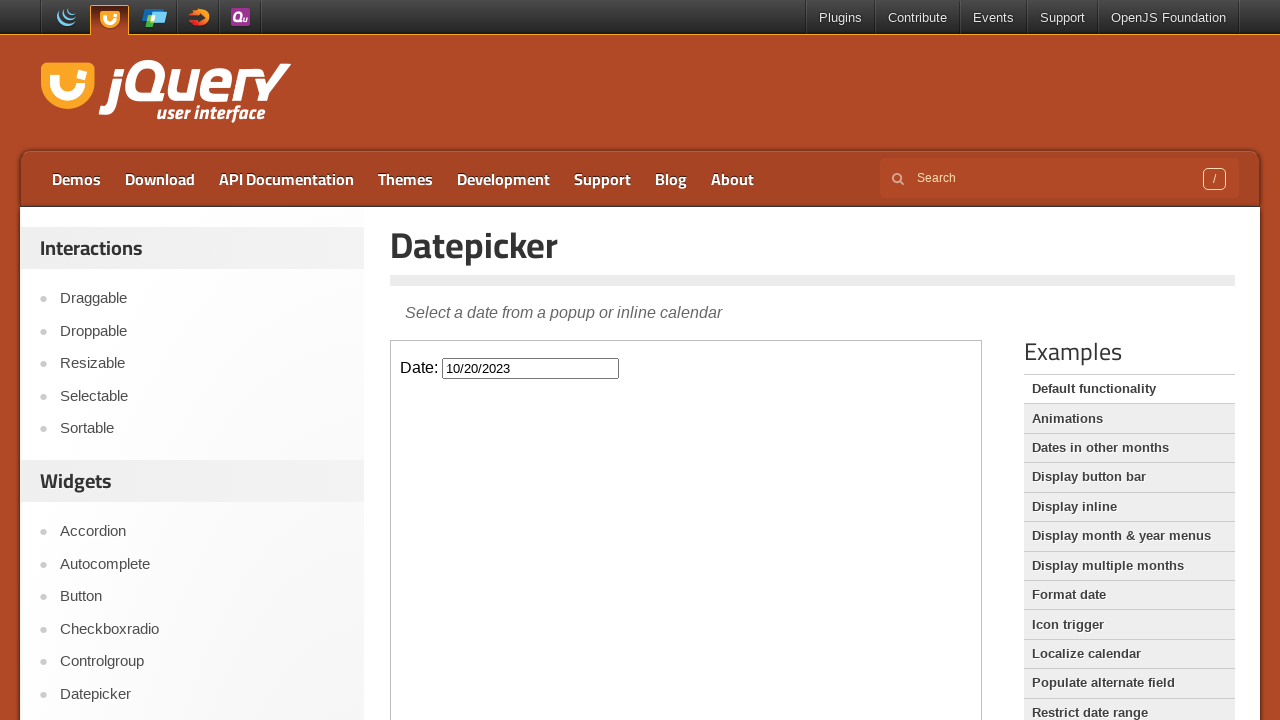